Tests the YouiDraw painting application by drawing on the canvas using complex mouse movements to create a pattern

Starting URL: https://www.youidraw.com/apps/painter/

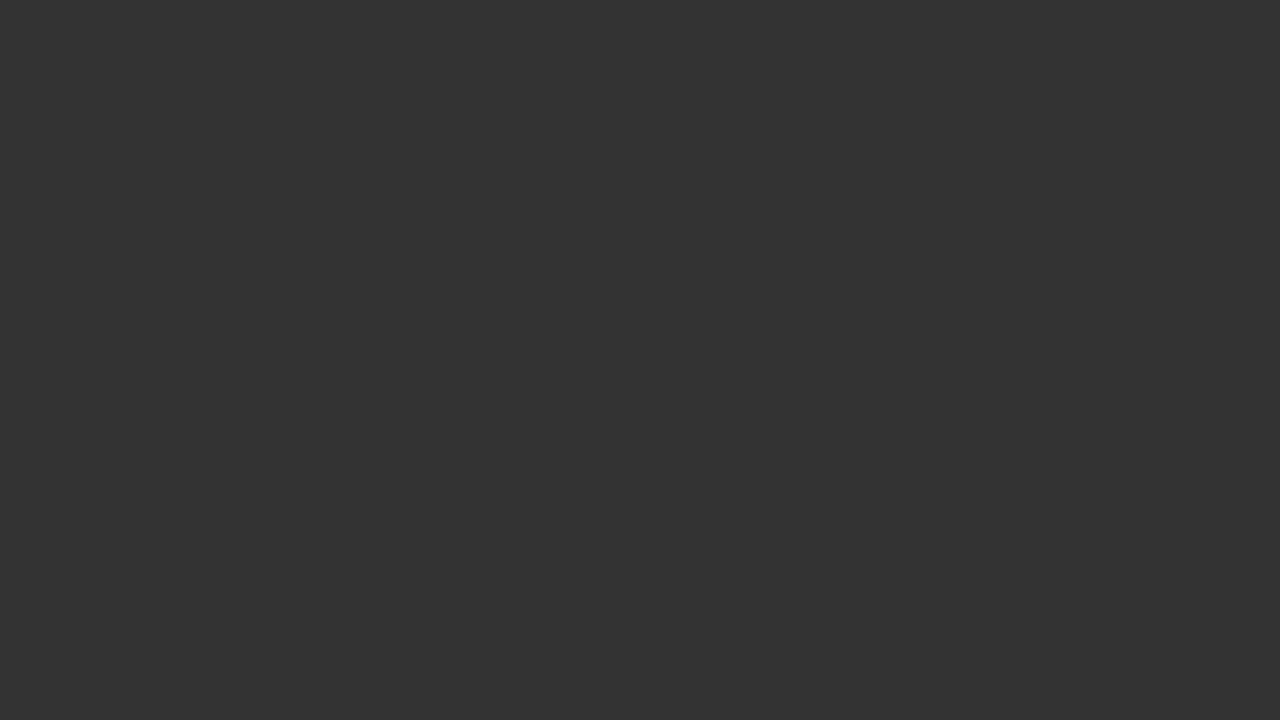

Set viewport size to 1920x1080 for better canvas visibility
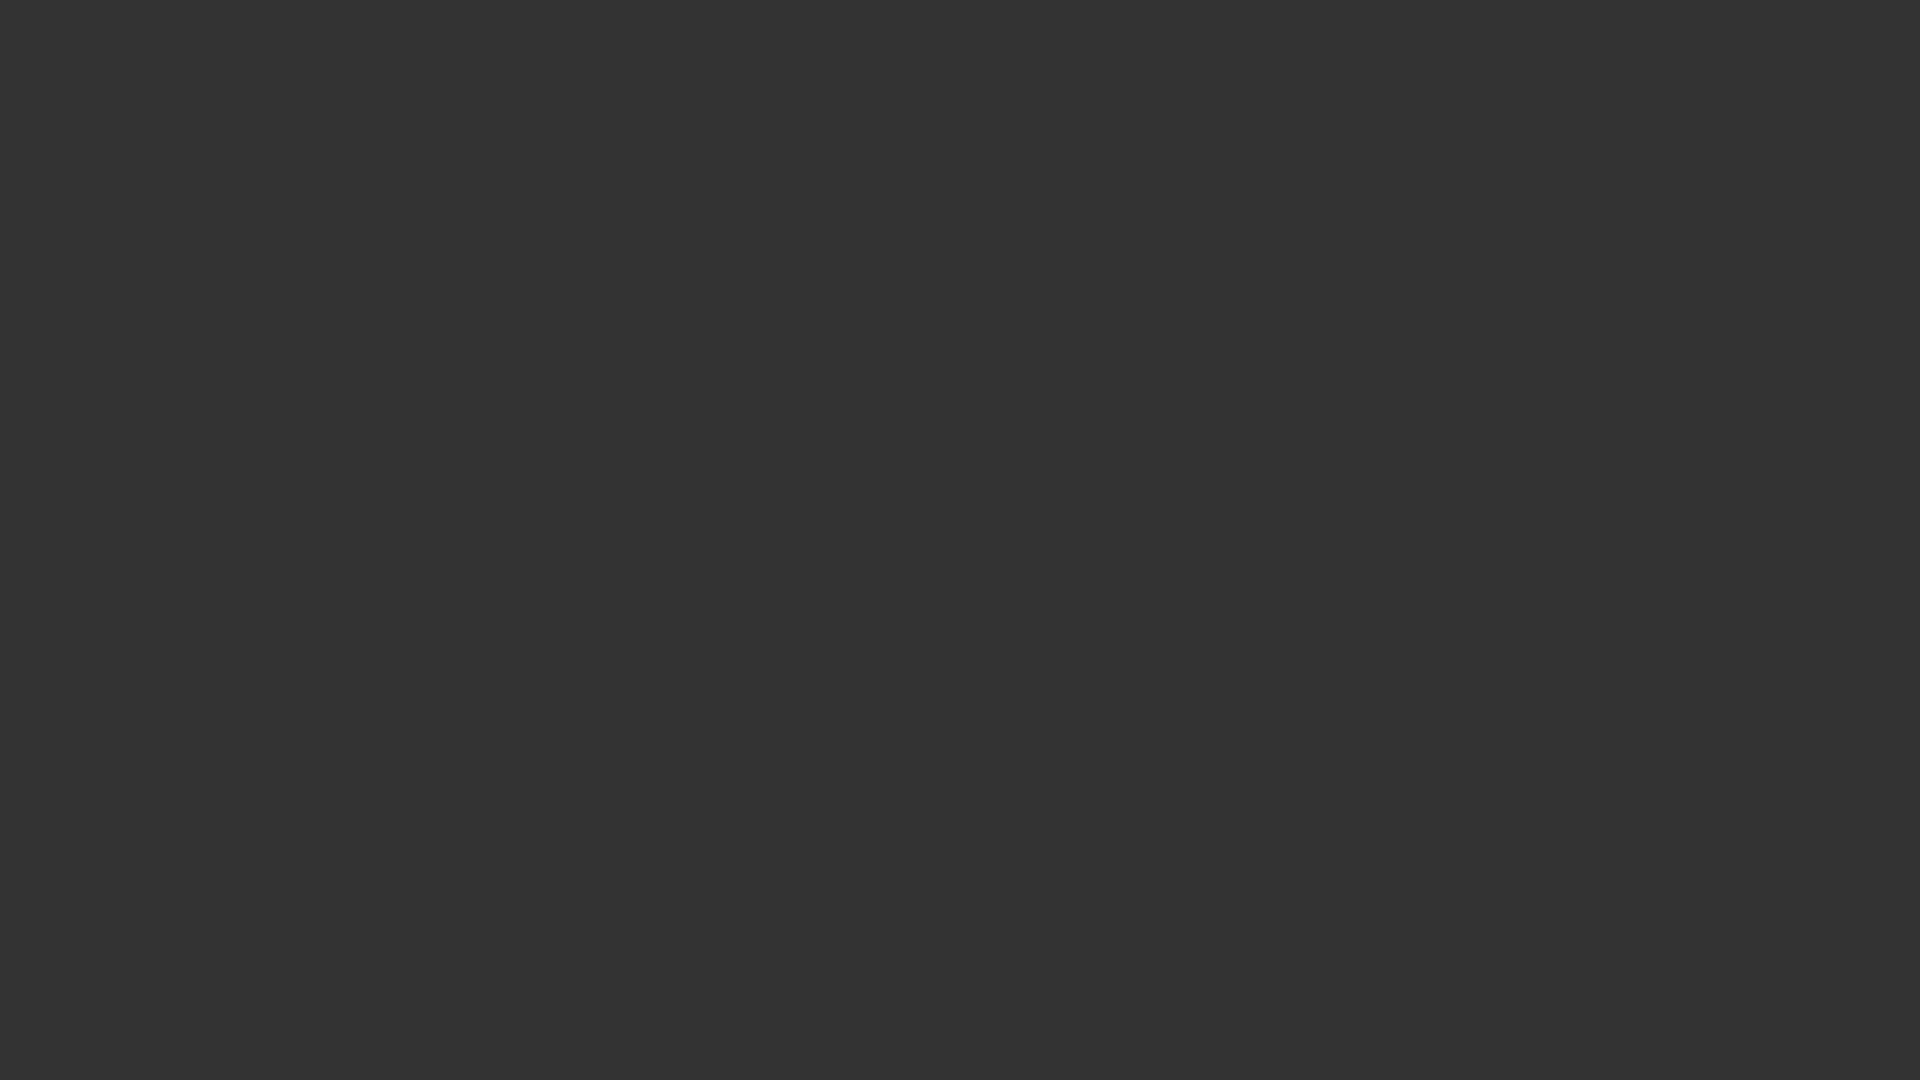

Clicked on the canvas to activate it at (960, 540) on #catch
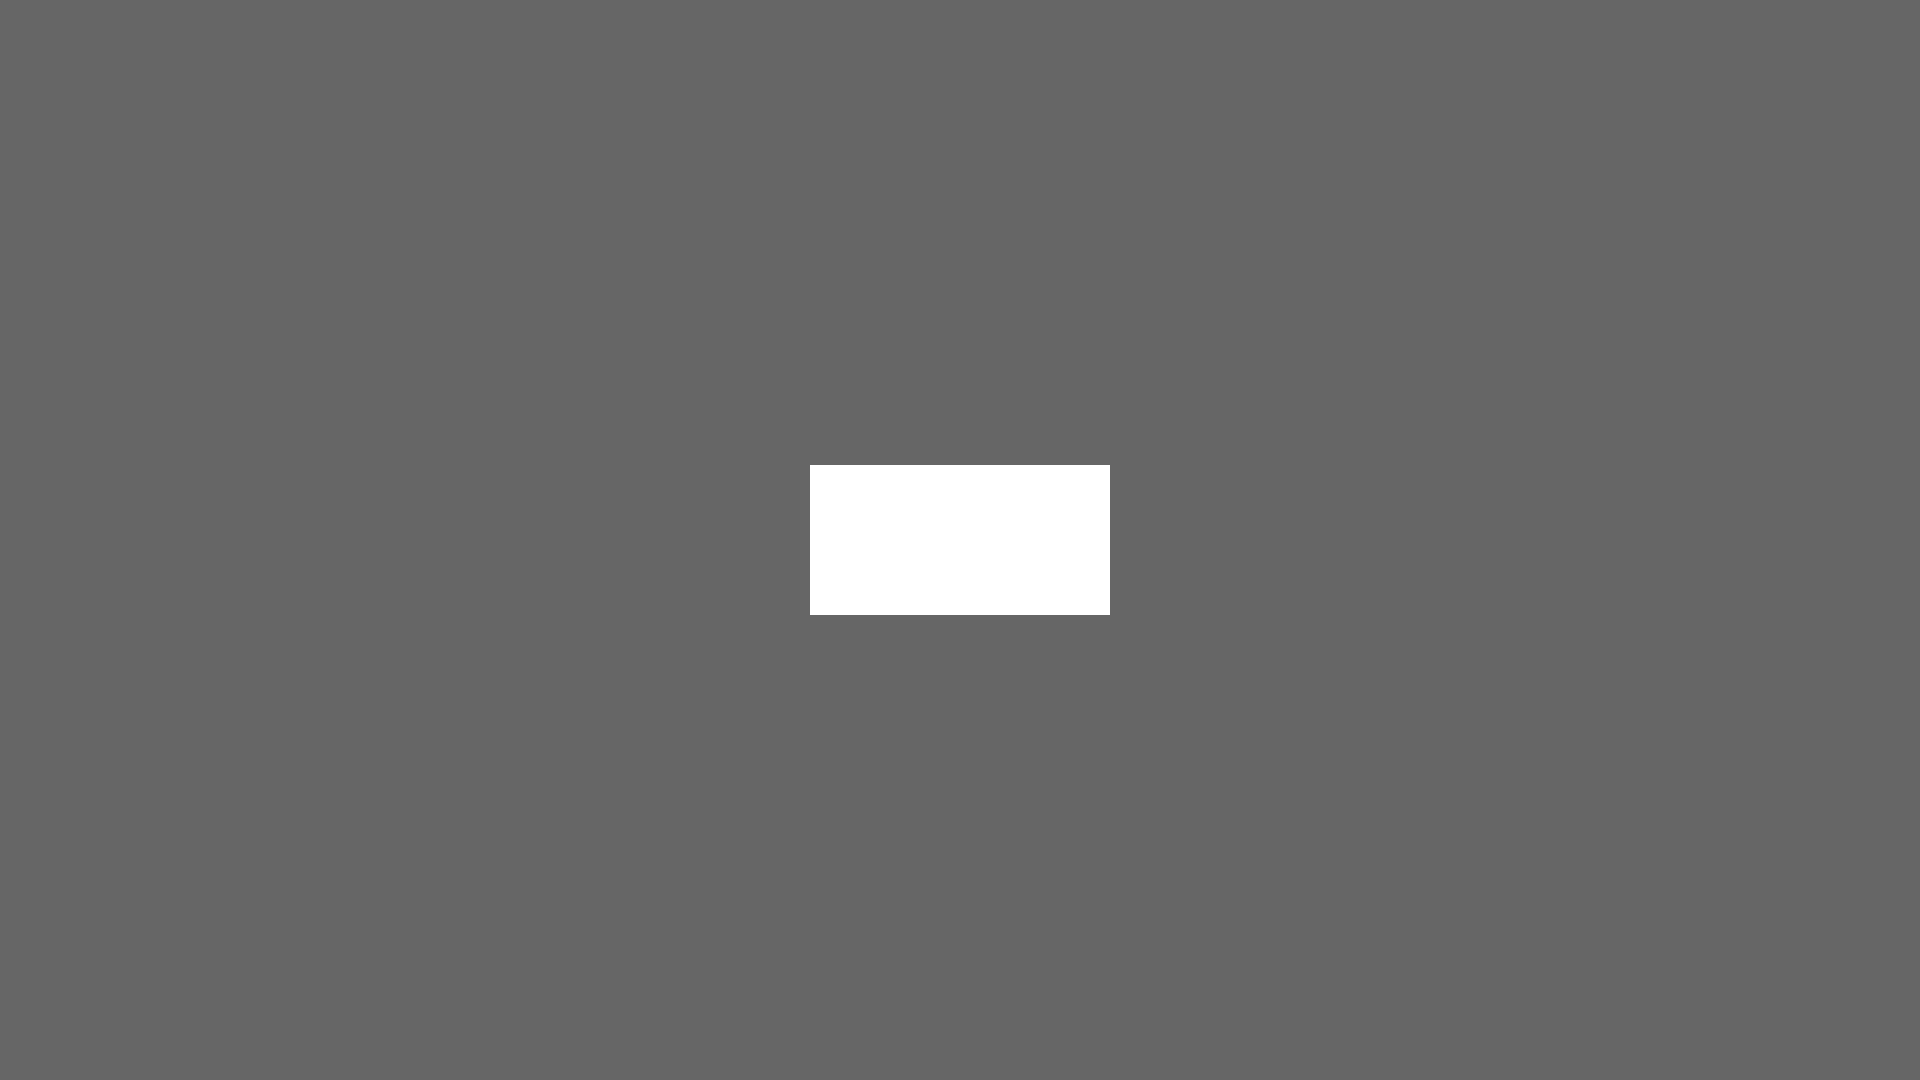

Moved mouse to starting position for first shape at (710, 390)
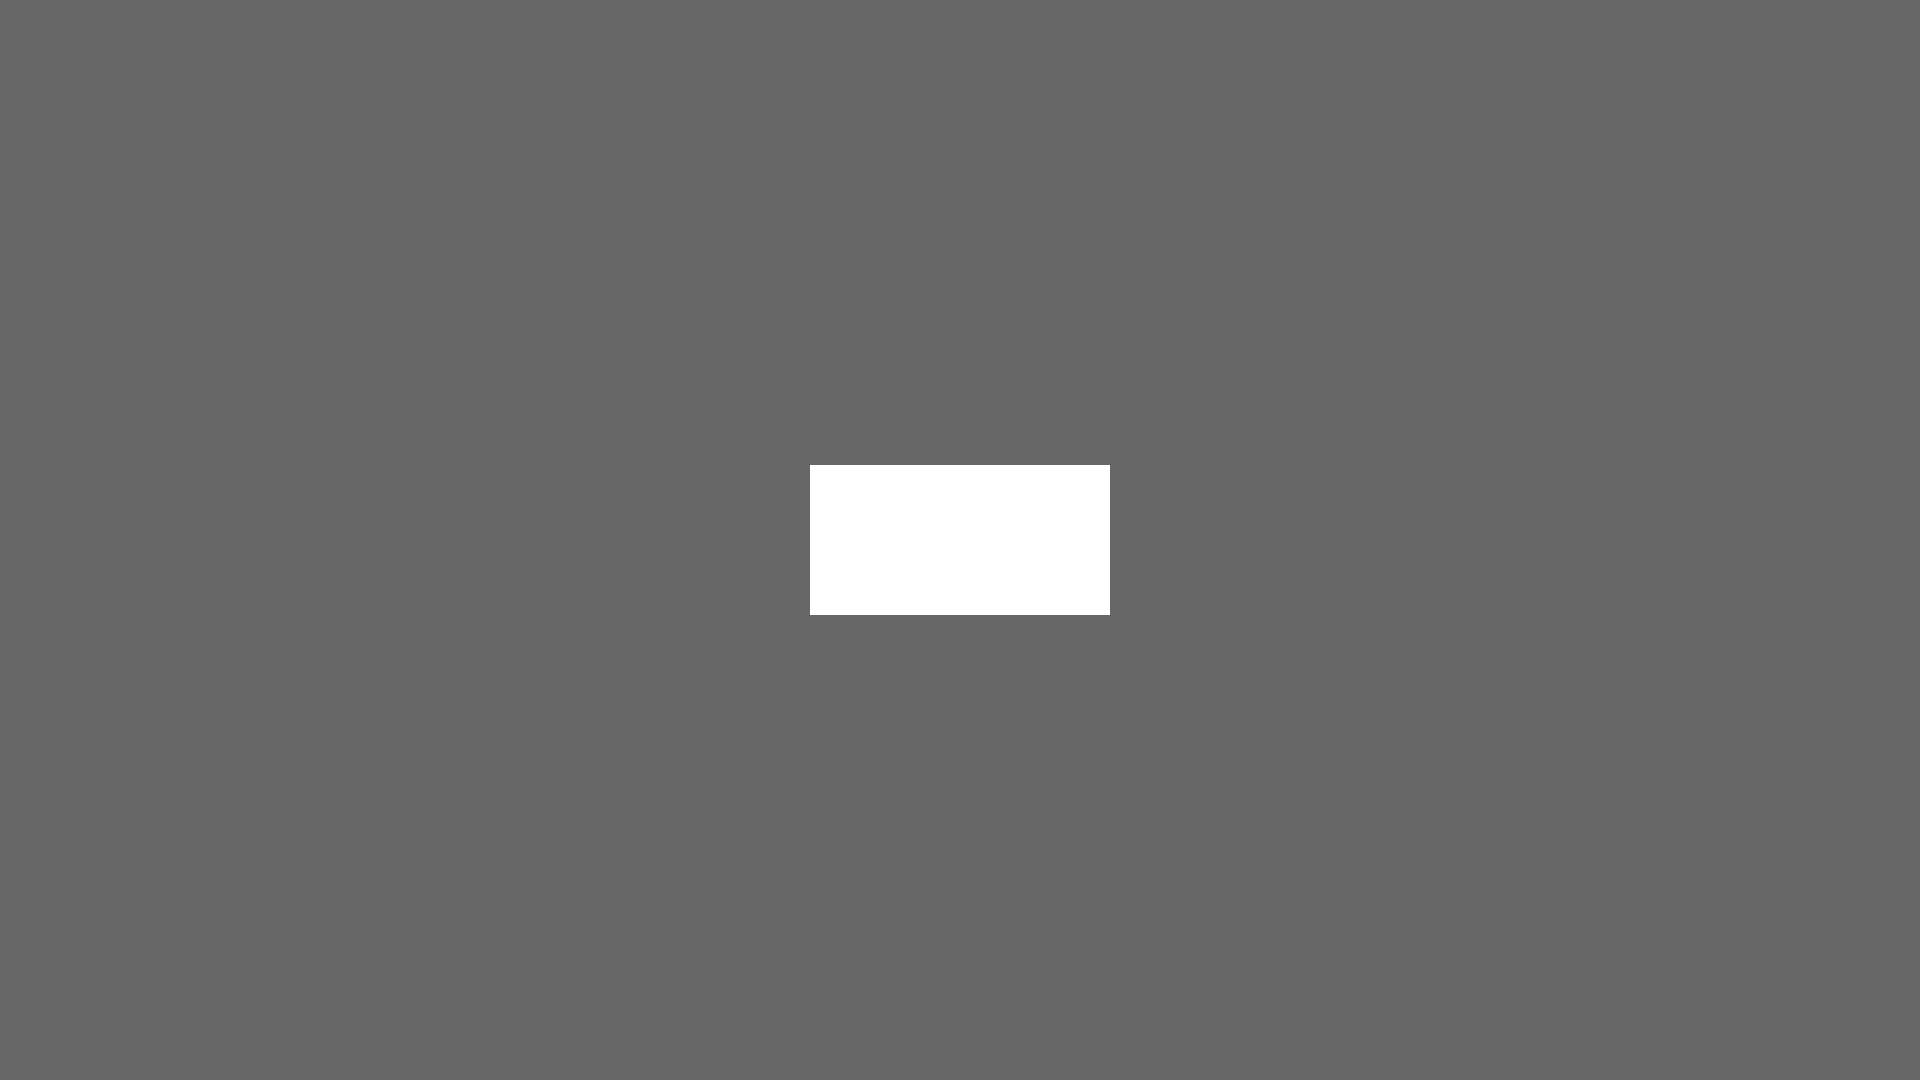

Pressed mouse button down to start drawing first shape at (710, 390)
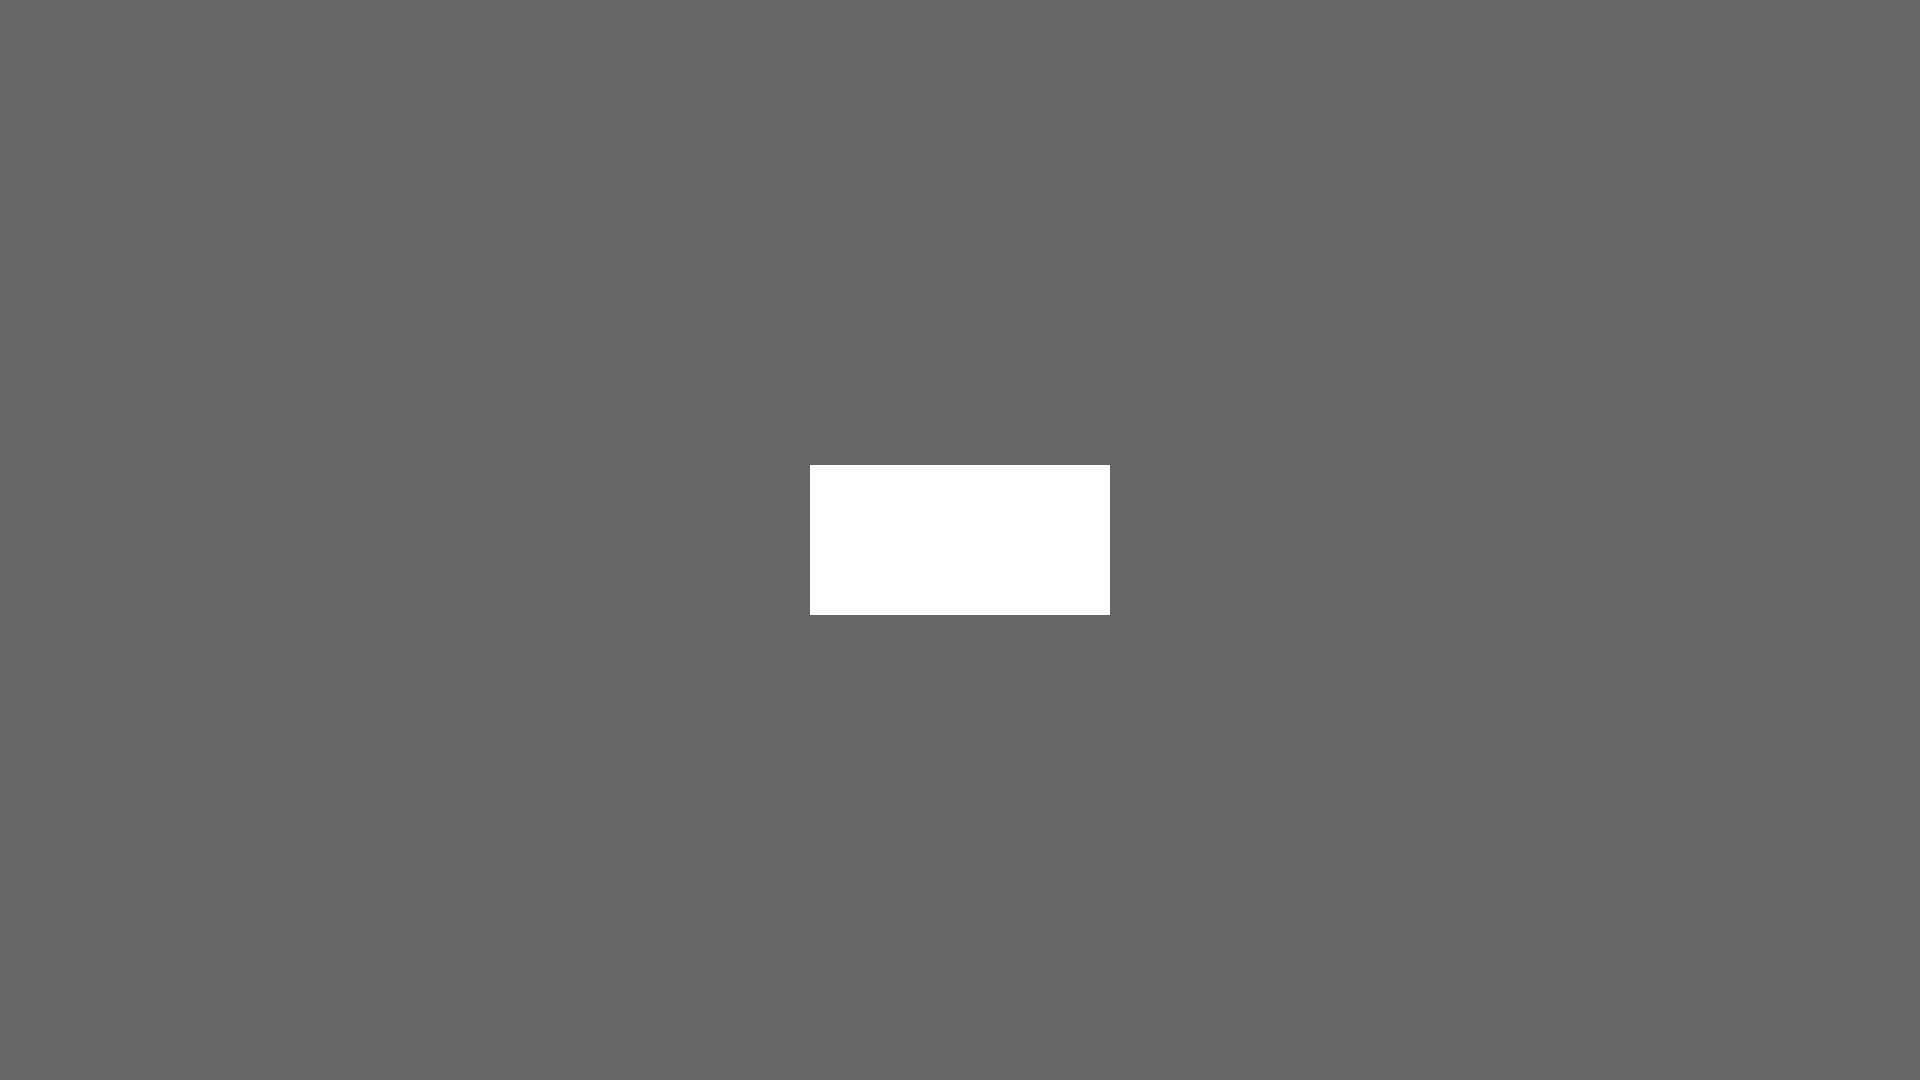

Drew horizontal line for first shape at (810, 390)
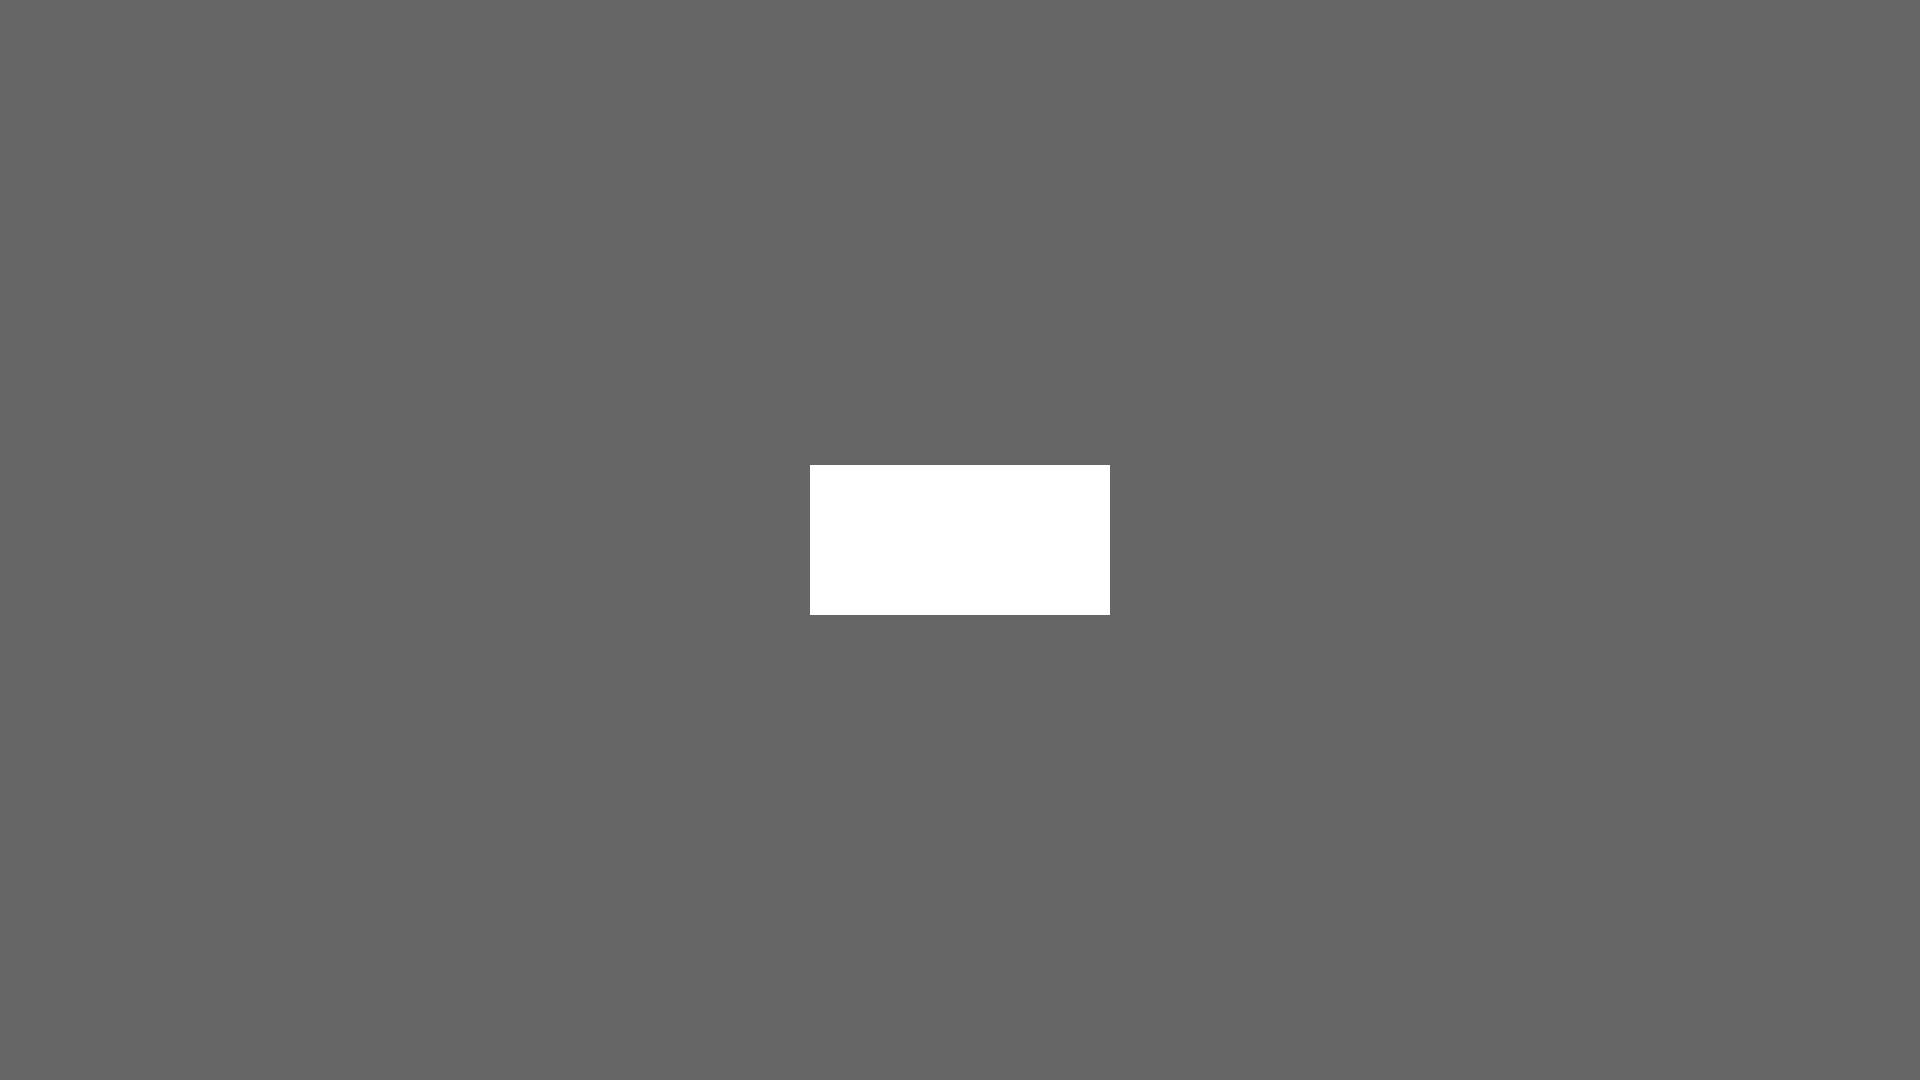

Released mouse button after first line at (810, 390)
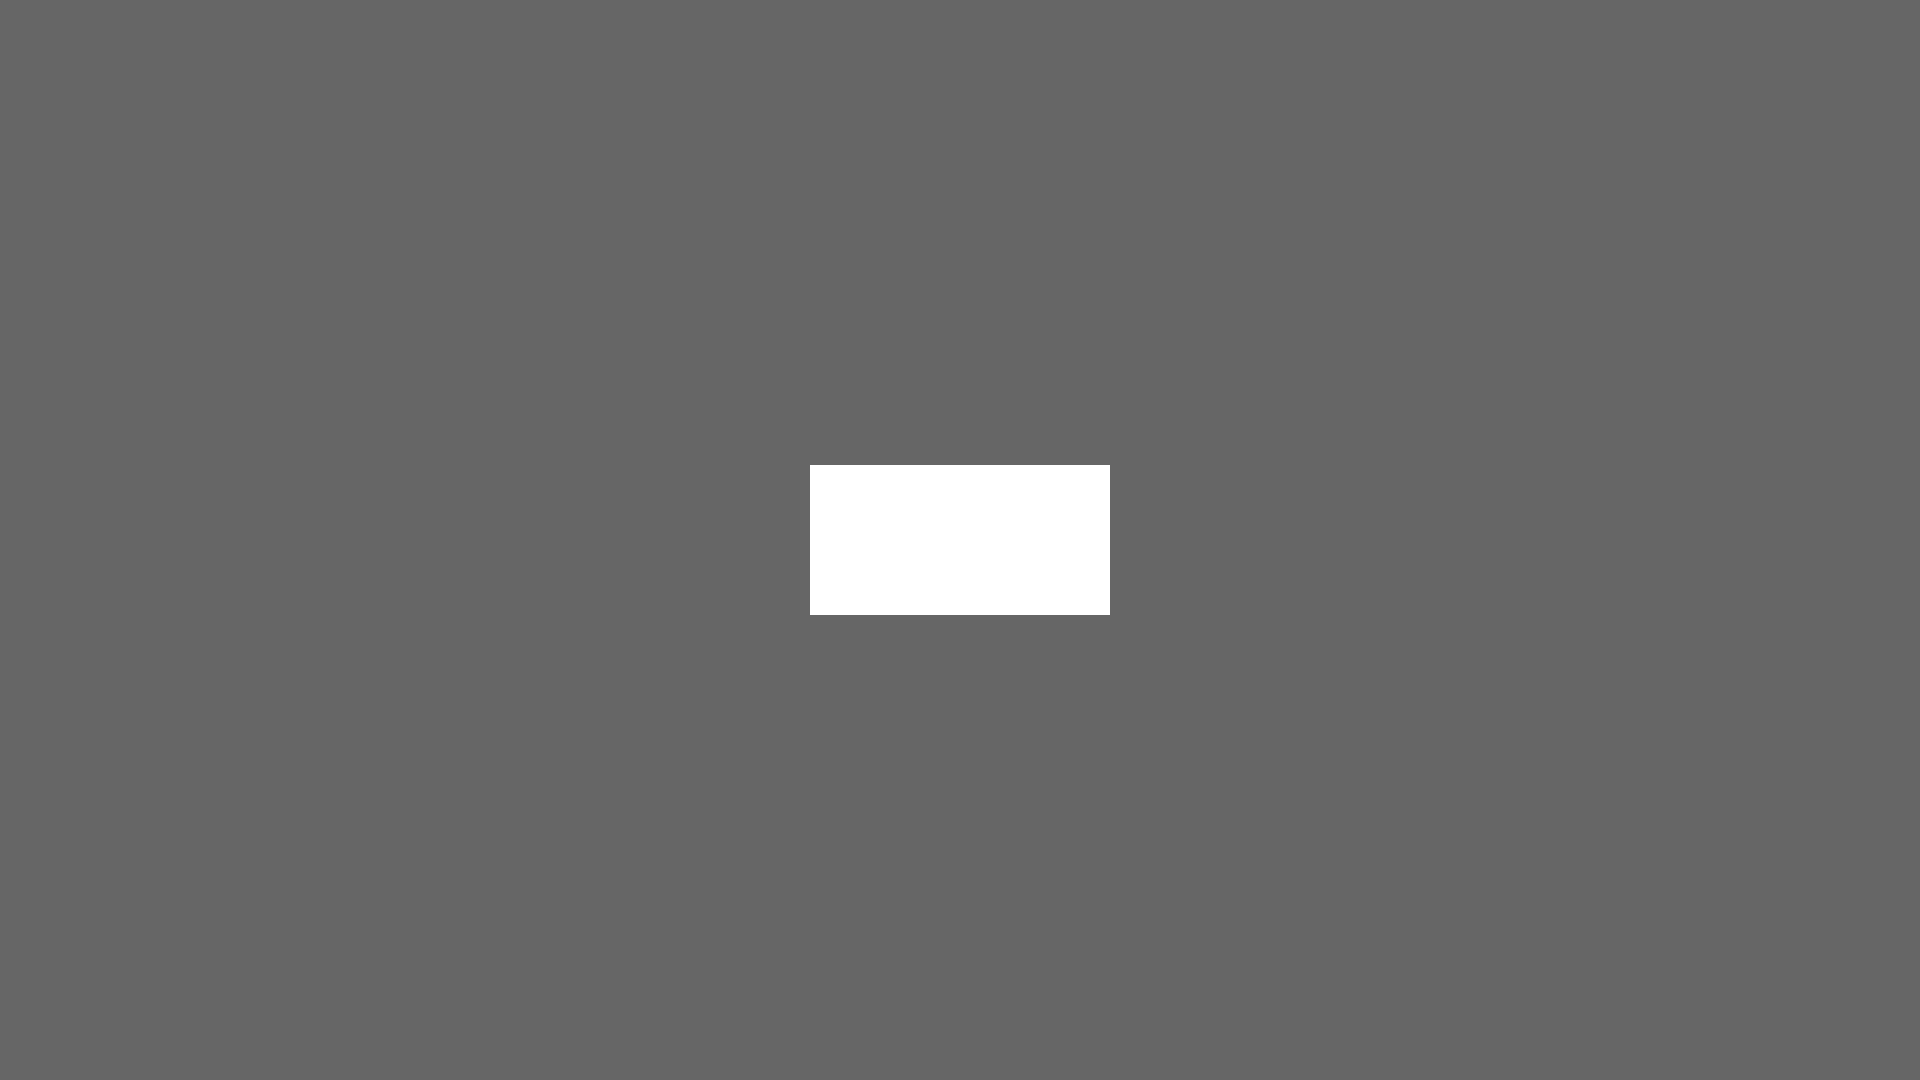

Moved mouse to start second line of first shape at (760, 390)
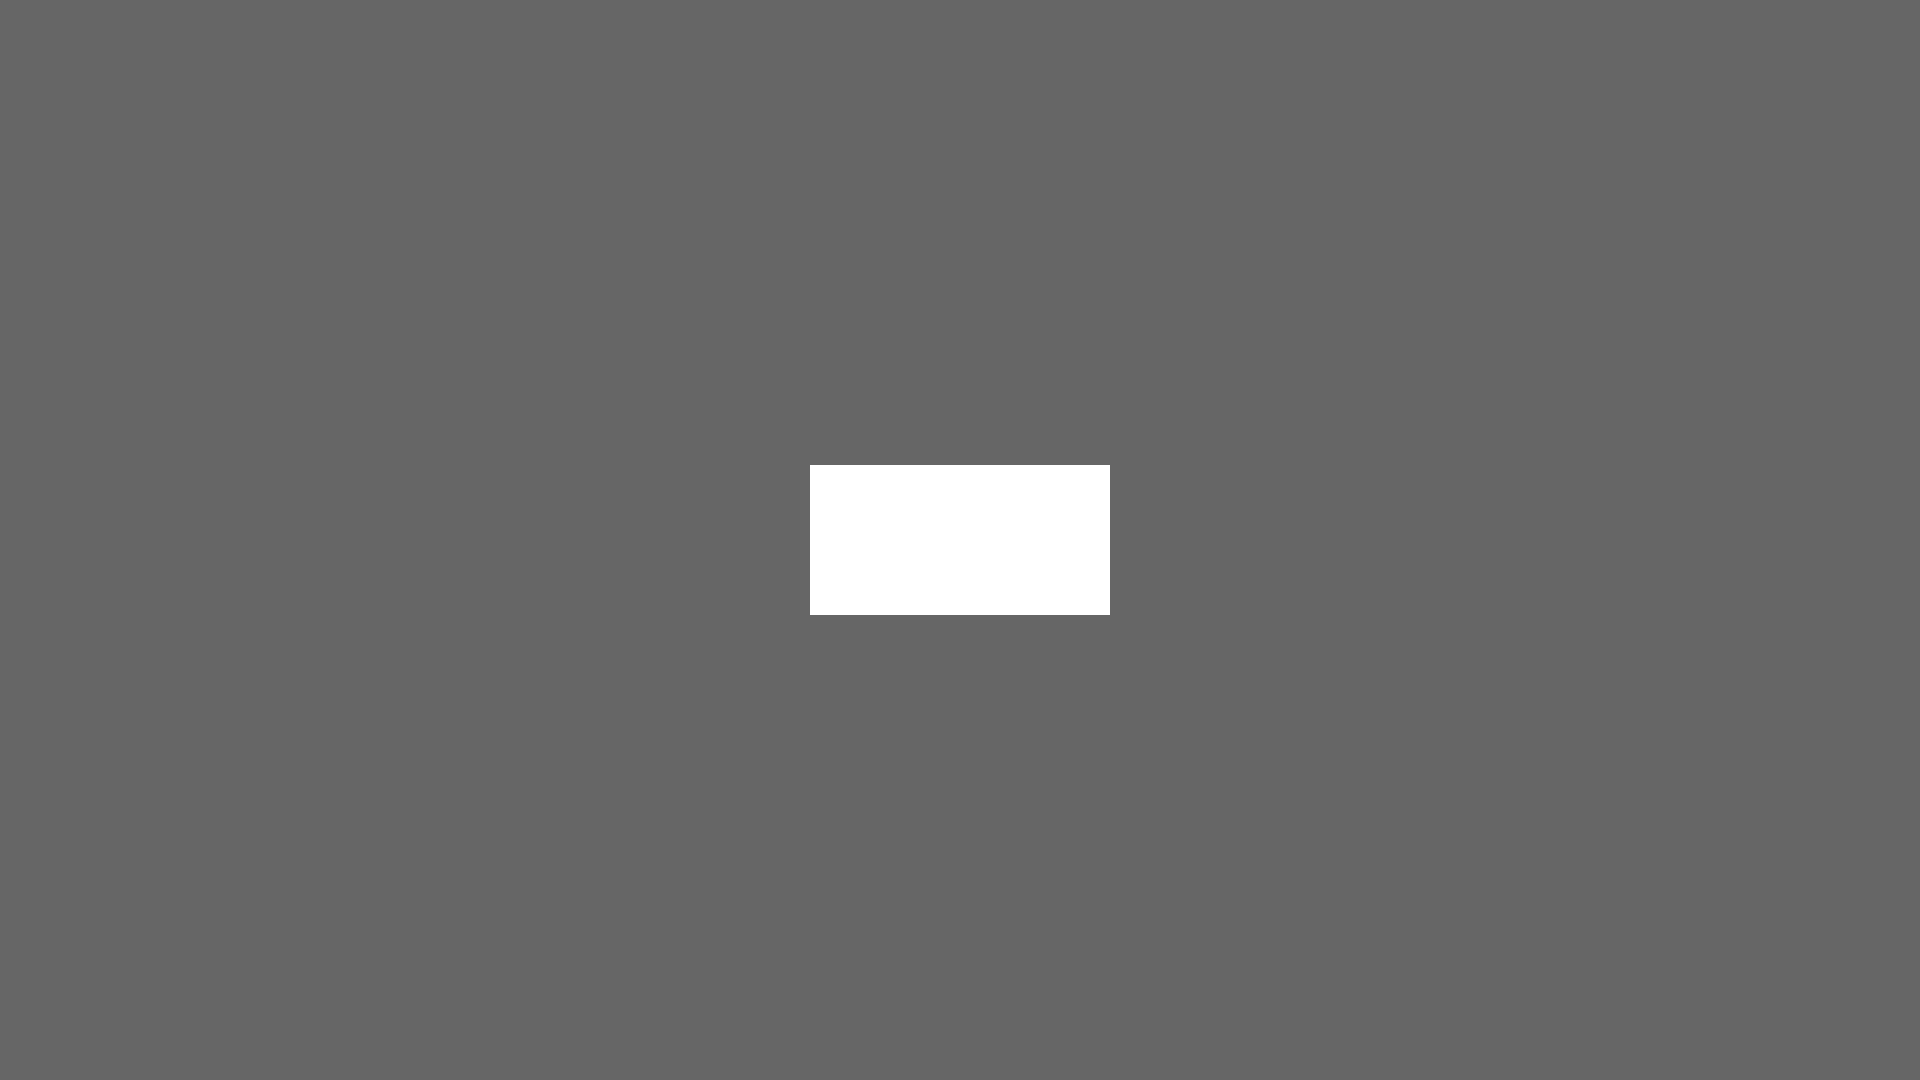

Pressed mouse button down to draw second line at (760, 390)
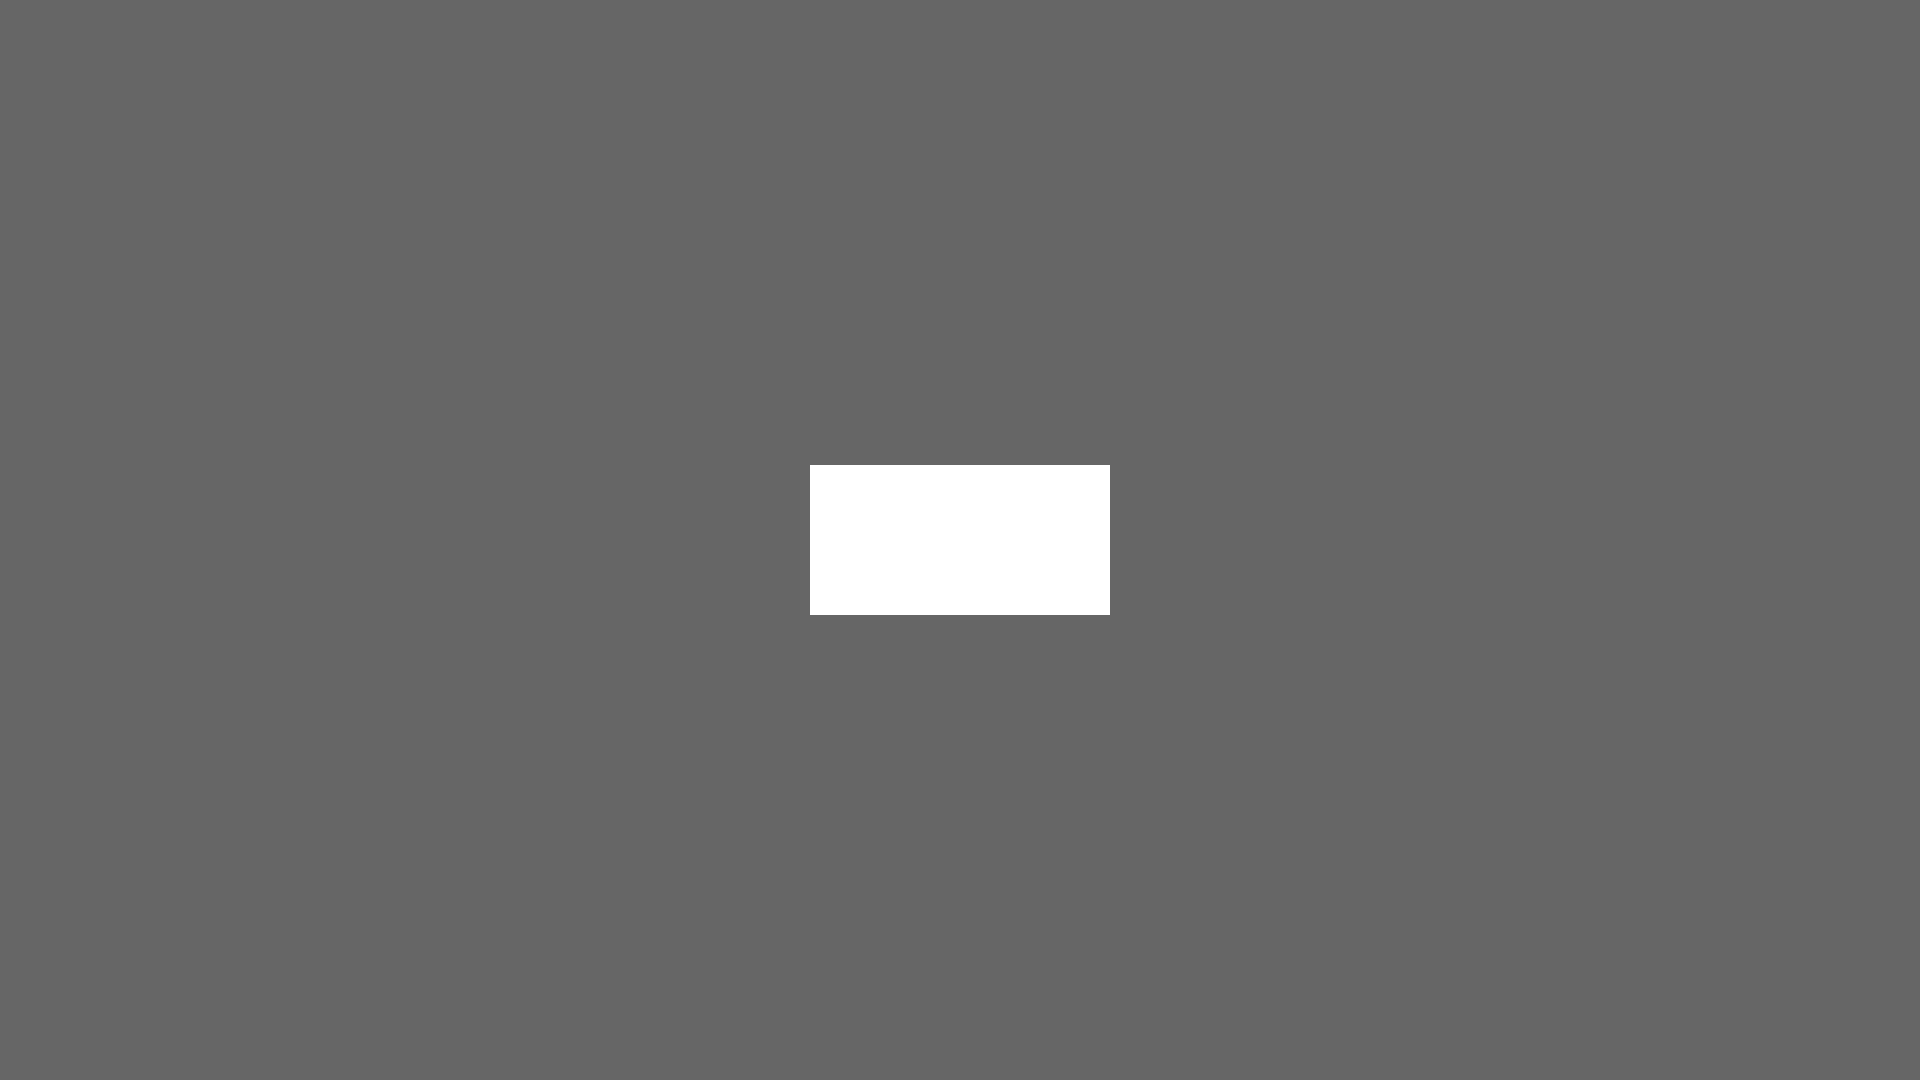

Drew vertical line downward at (760, 465)
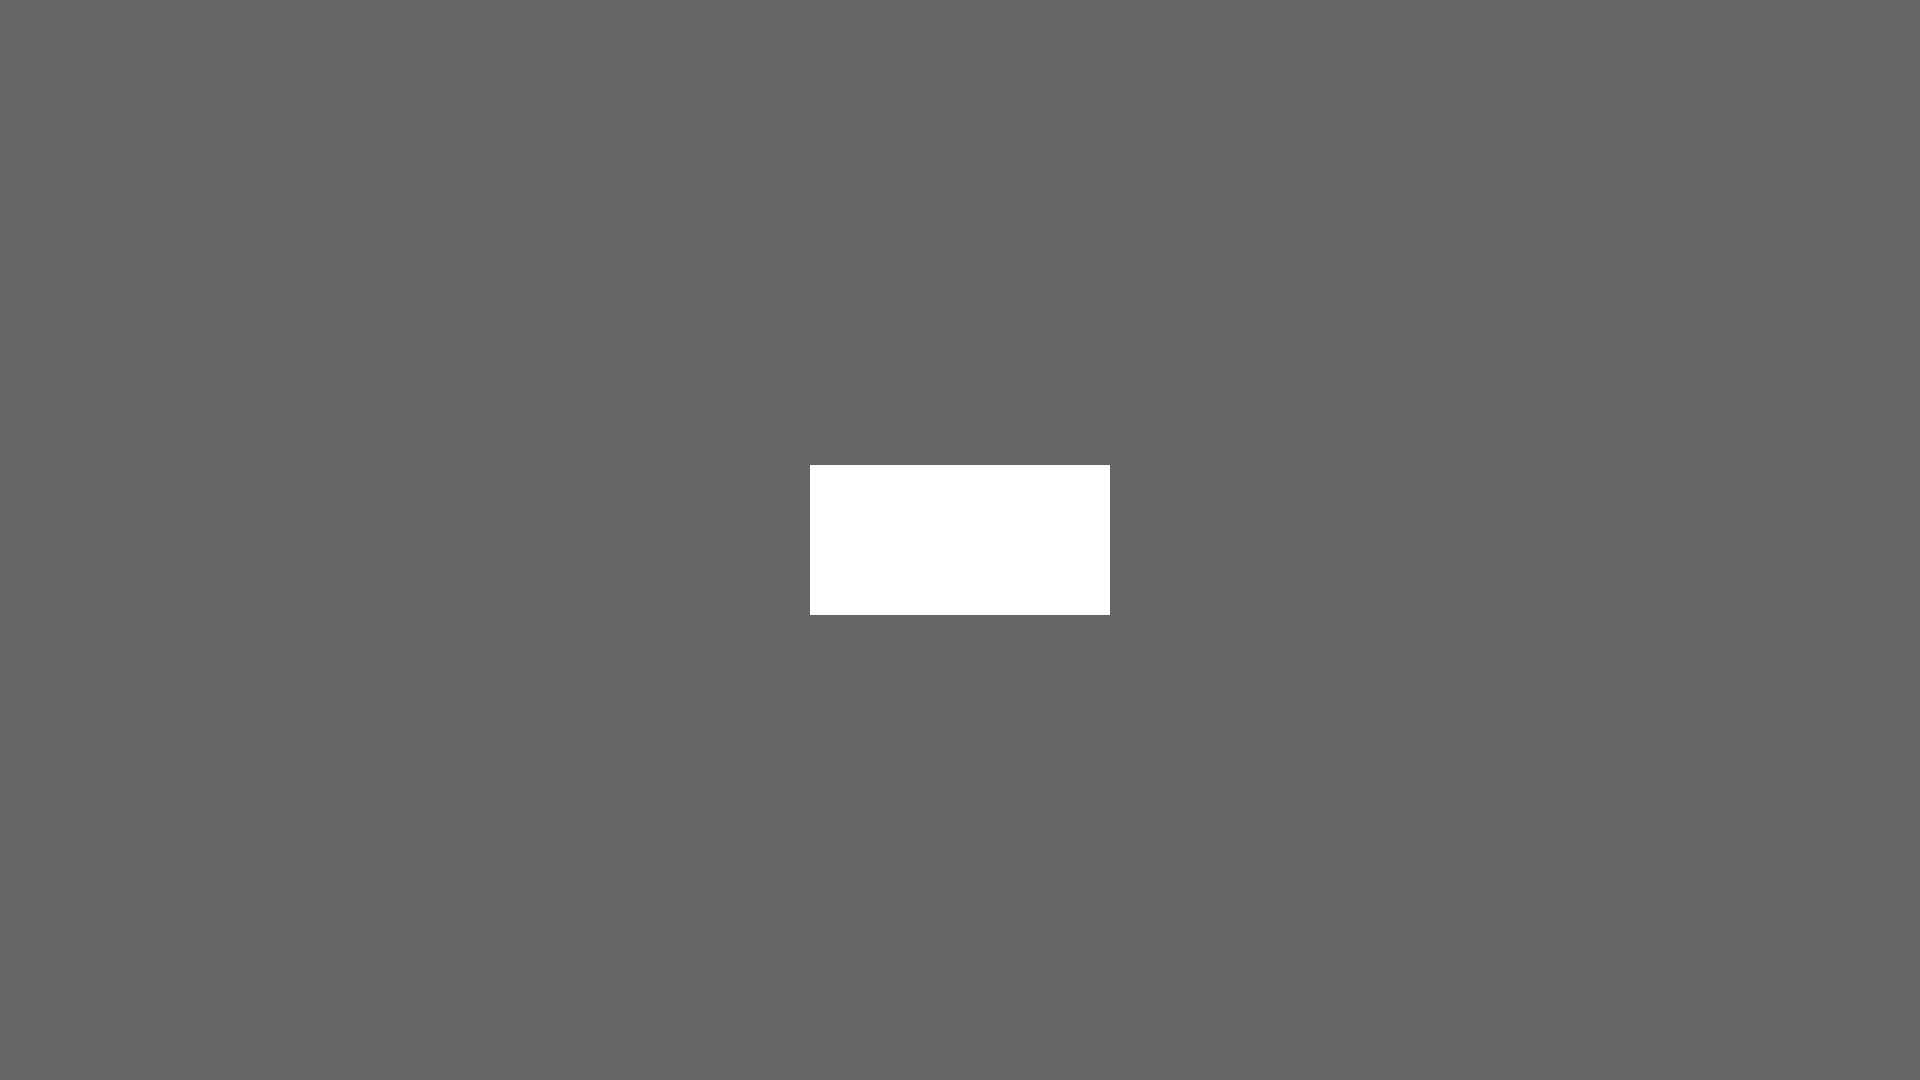

Drew horizontal line to complete first shape at (725, 465)
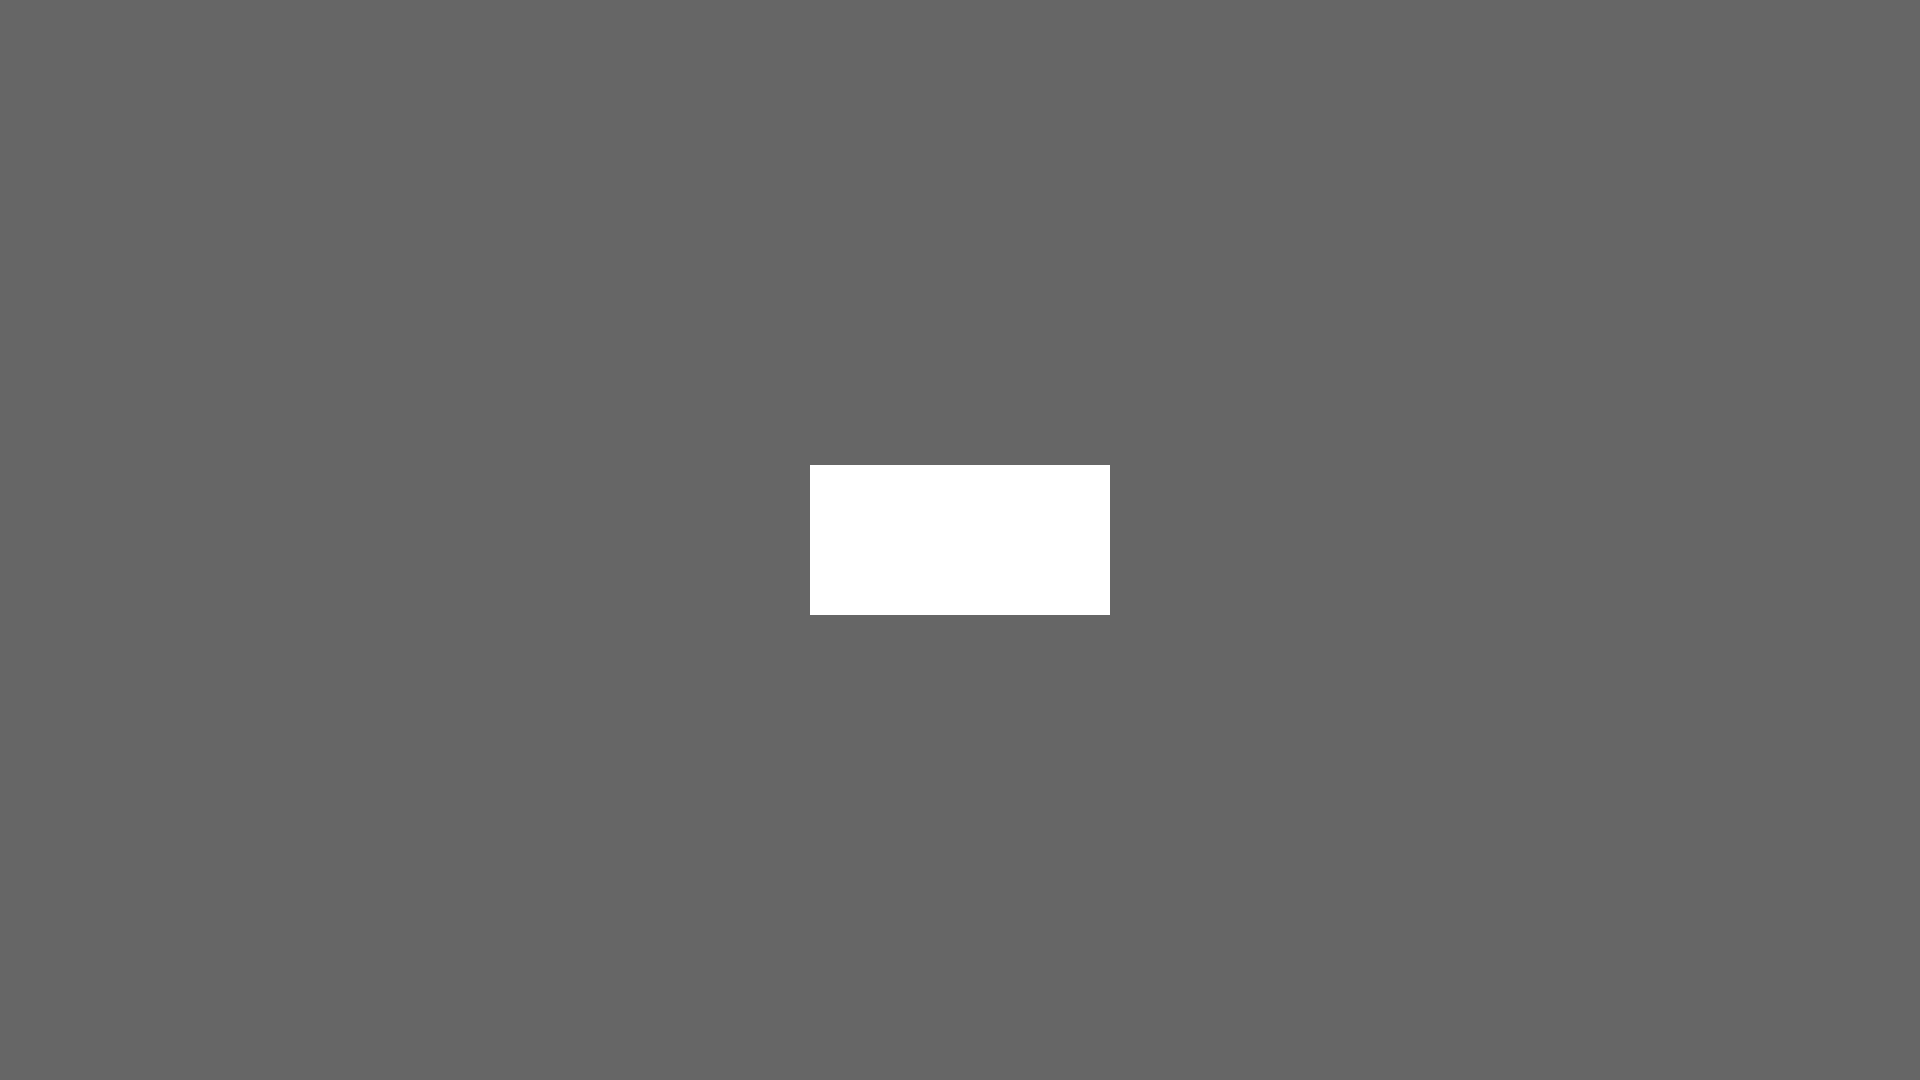

Released mouse button after first shape completed at (725, 465)
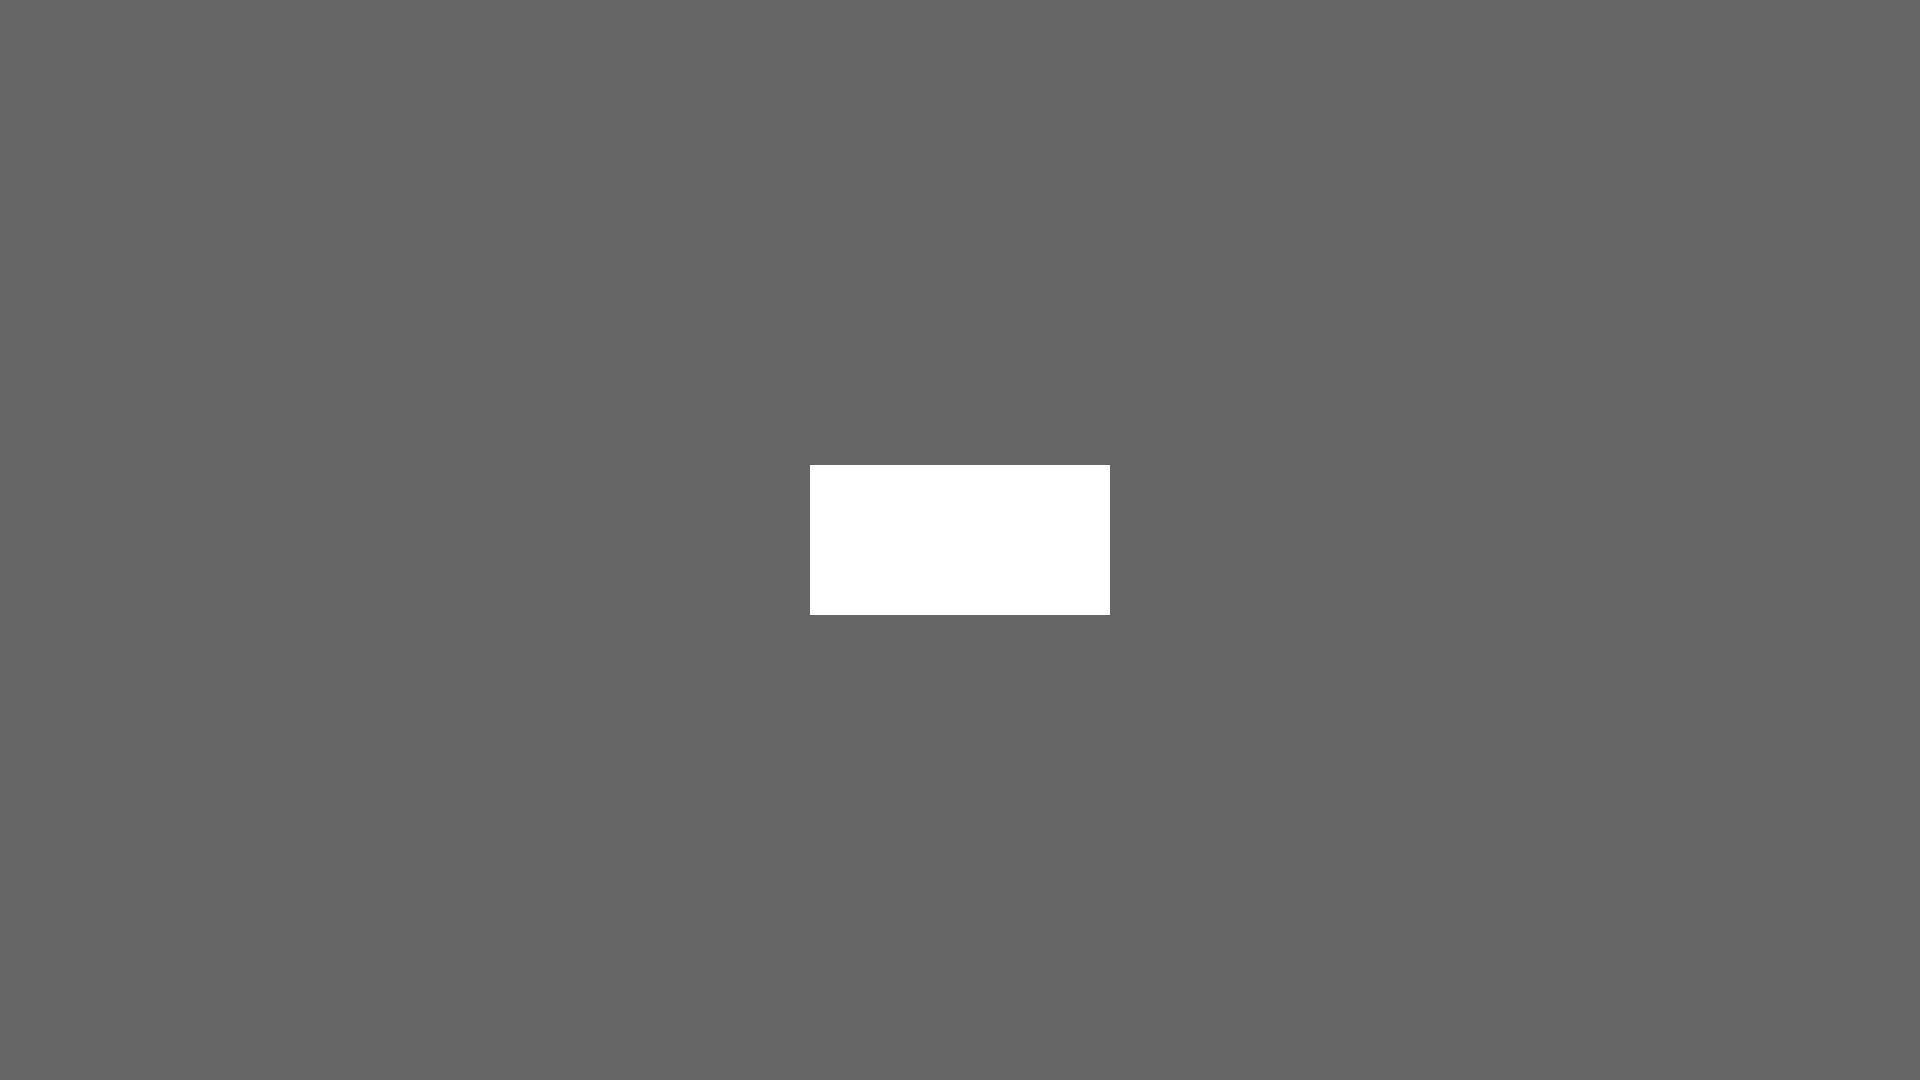

Moved mouse to starting position for second shape at (820, 390)
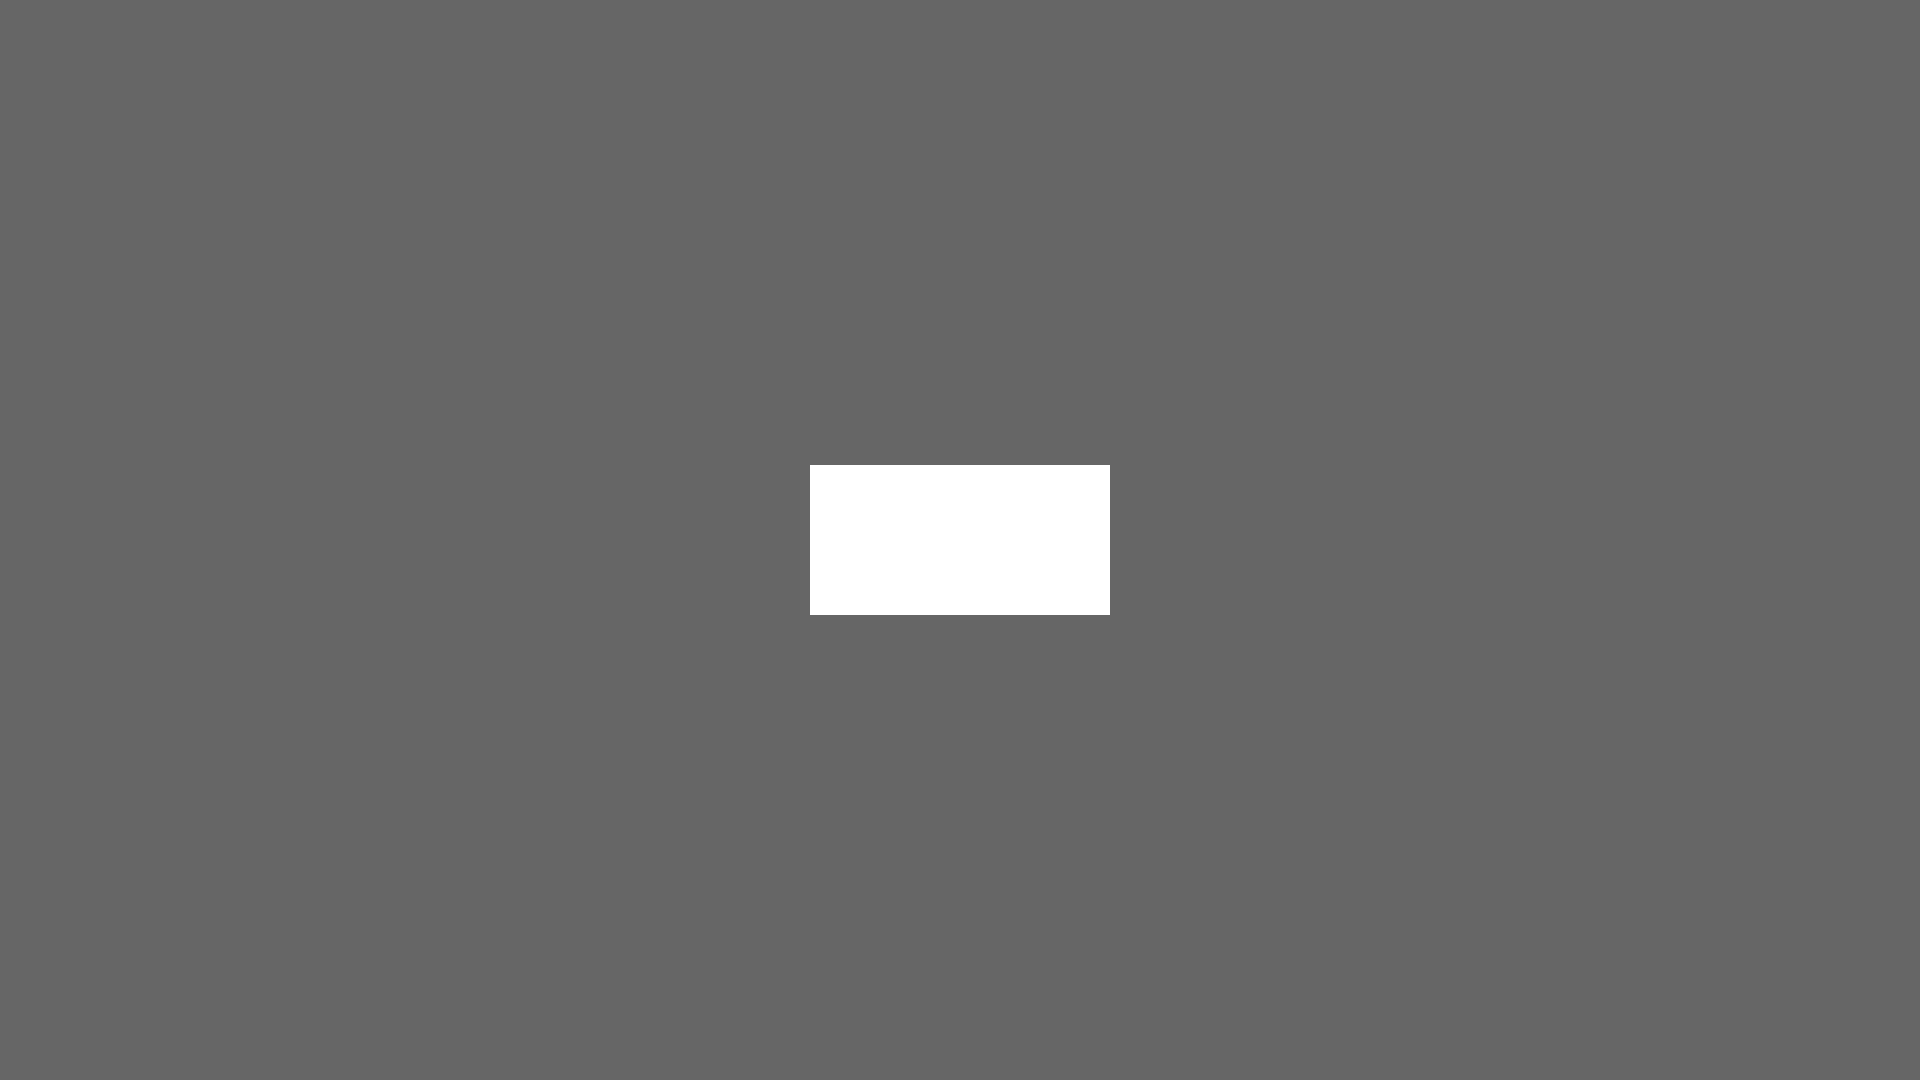

Pressed mouse button down to start drawing second shape at (820, 390)
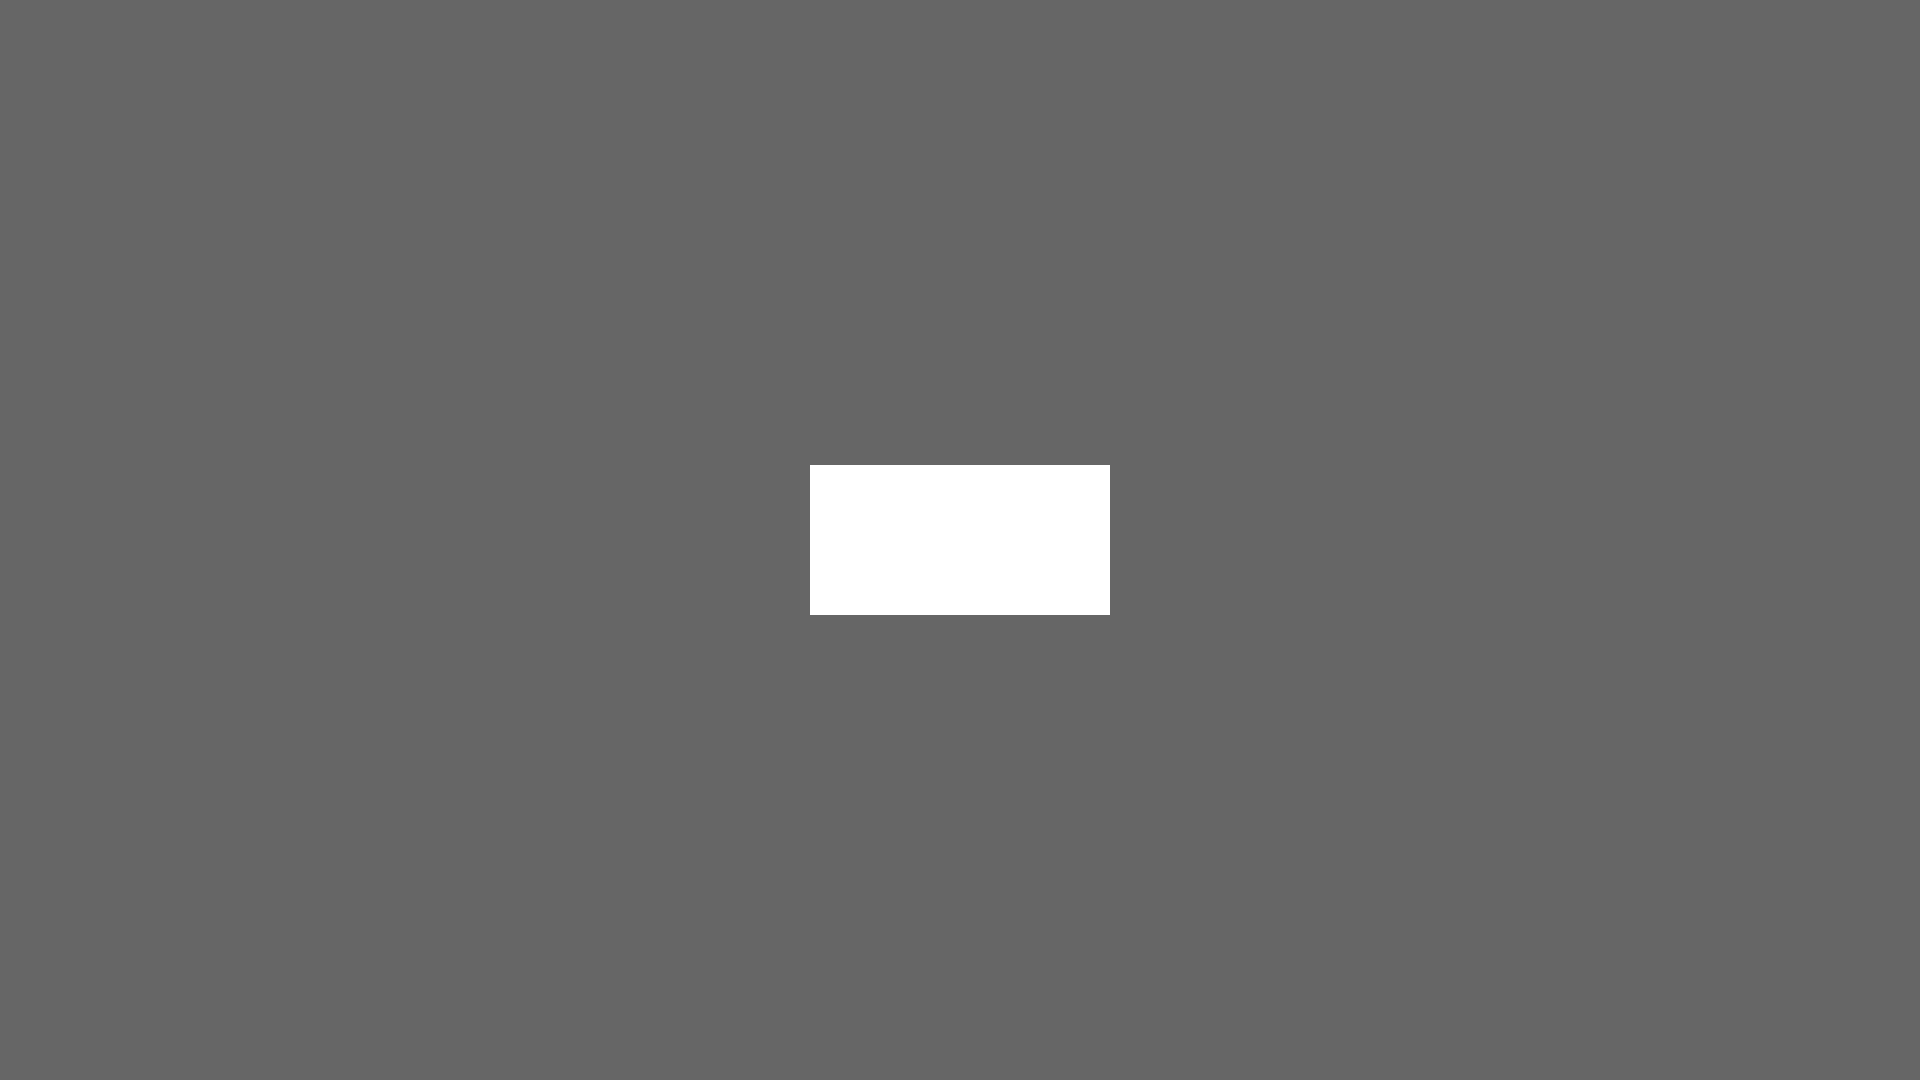

Drew horizontal line for second shape at (870, 390)
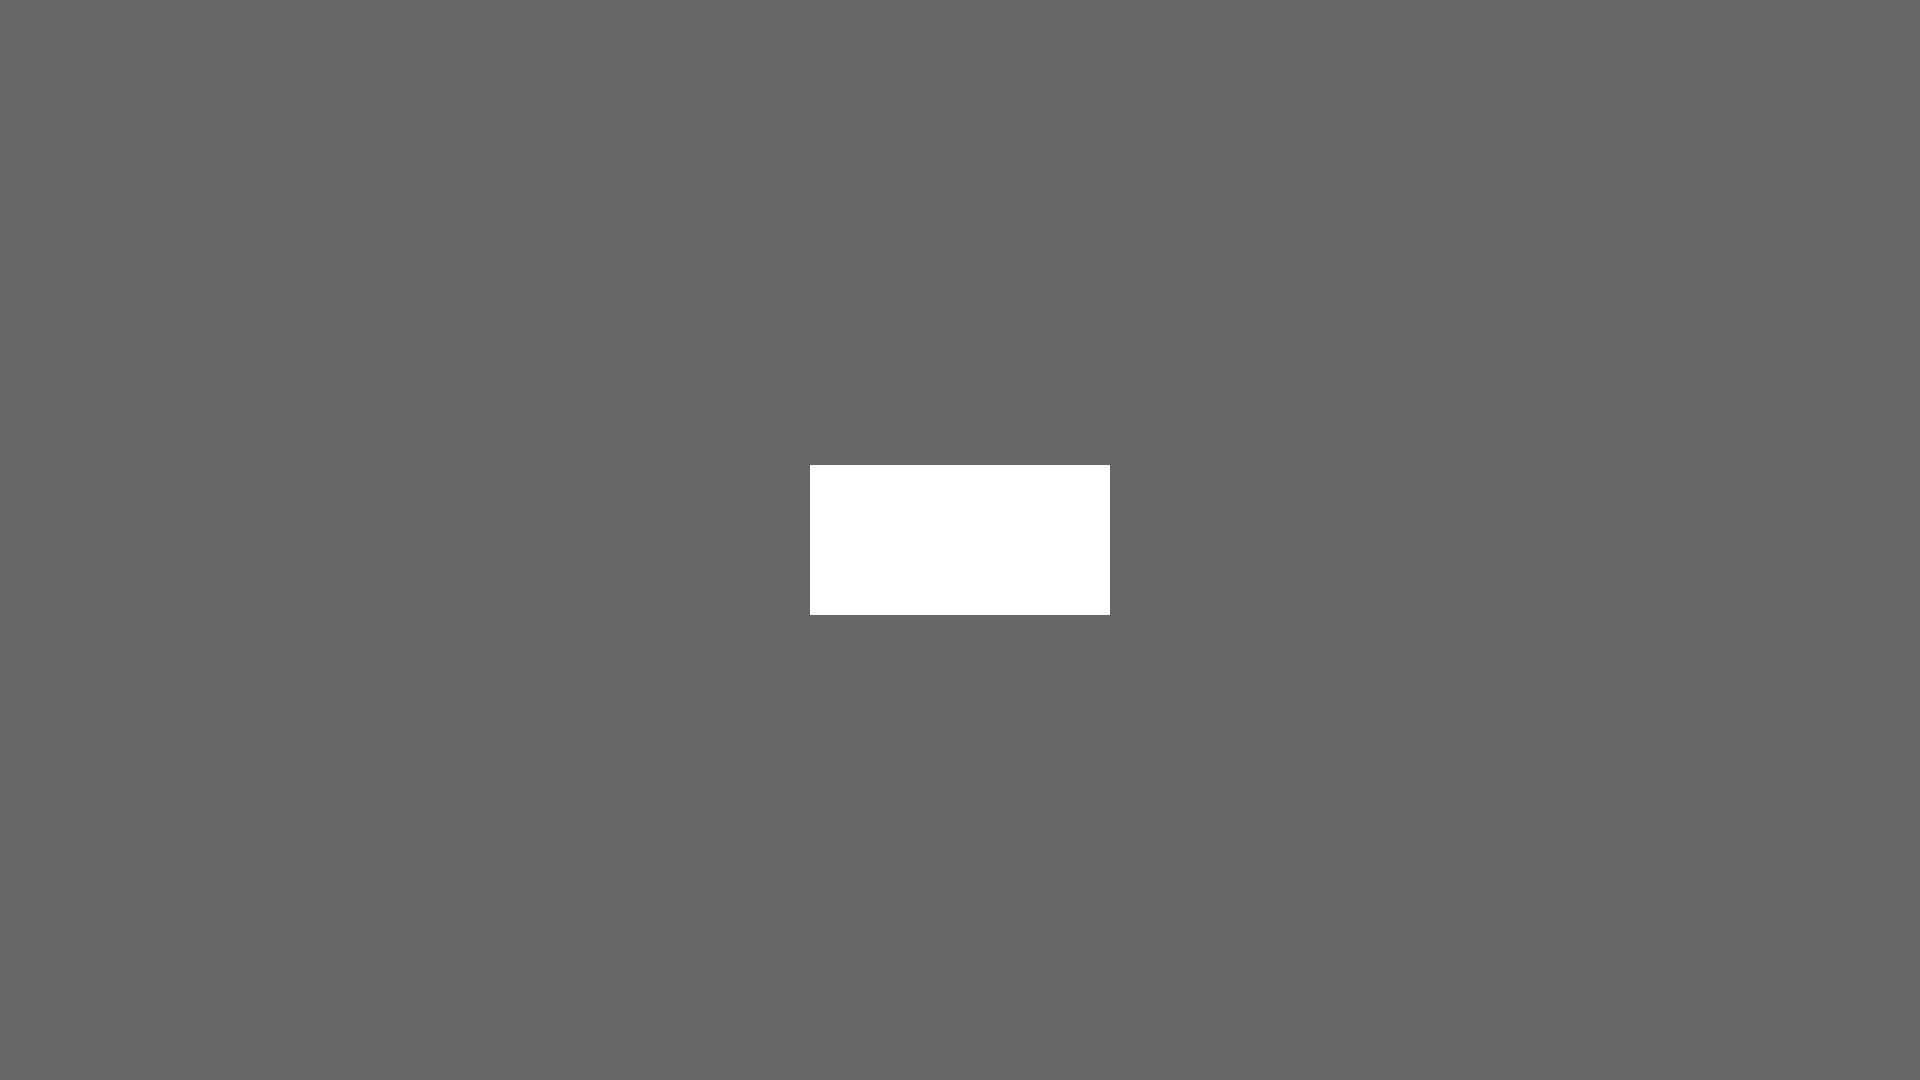

Drew vertical line downward at (870, 465)
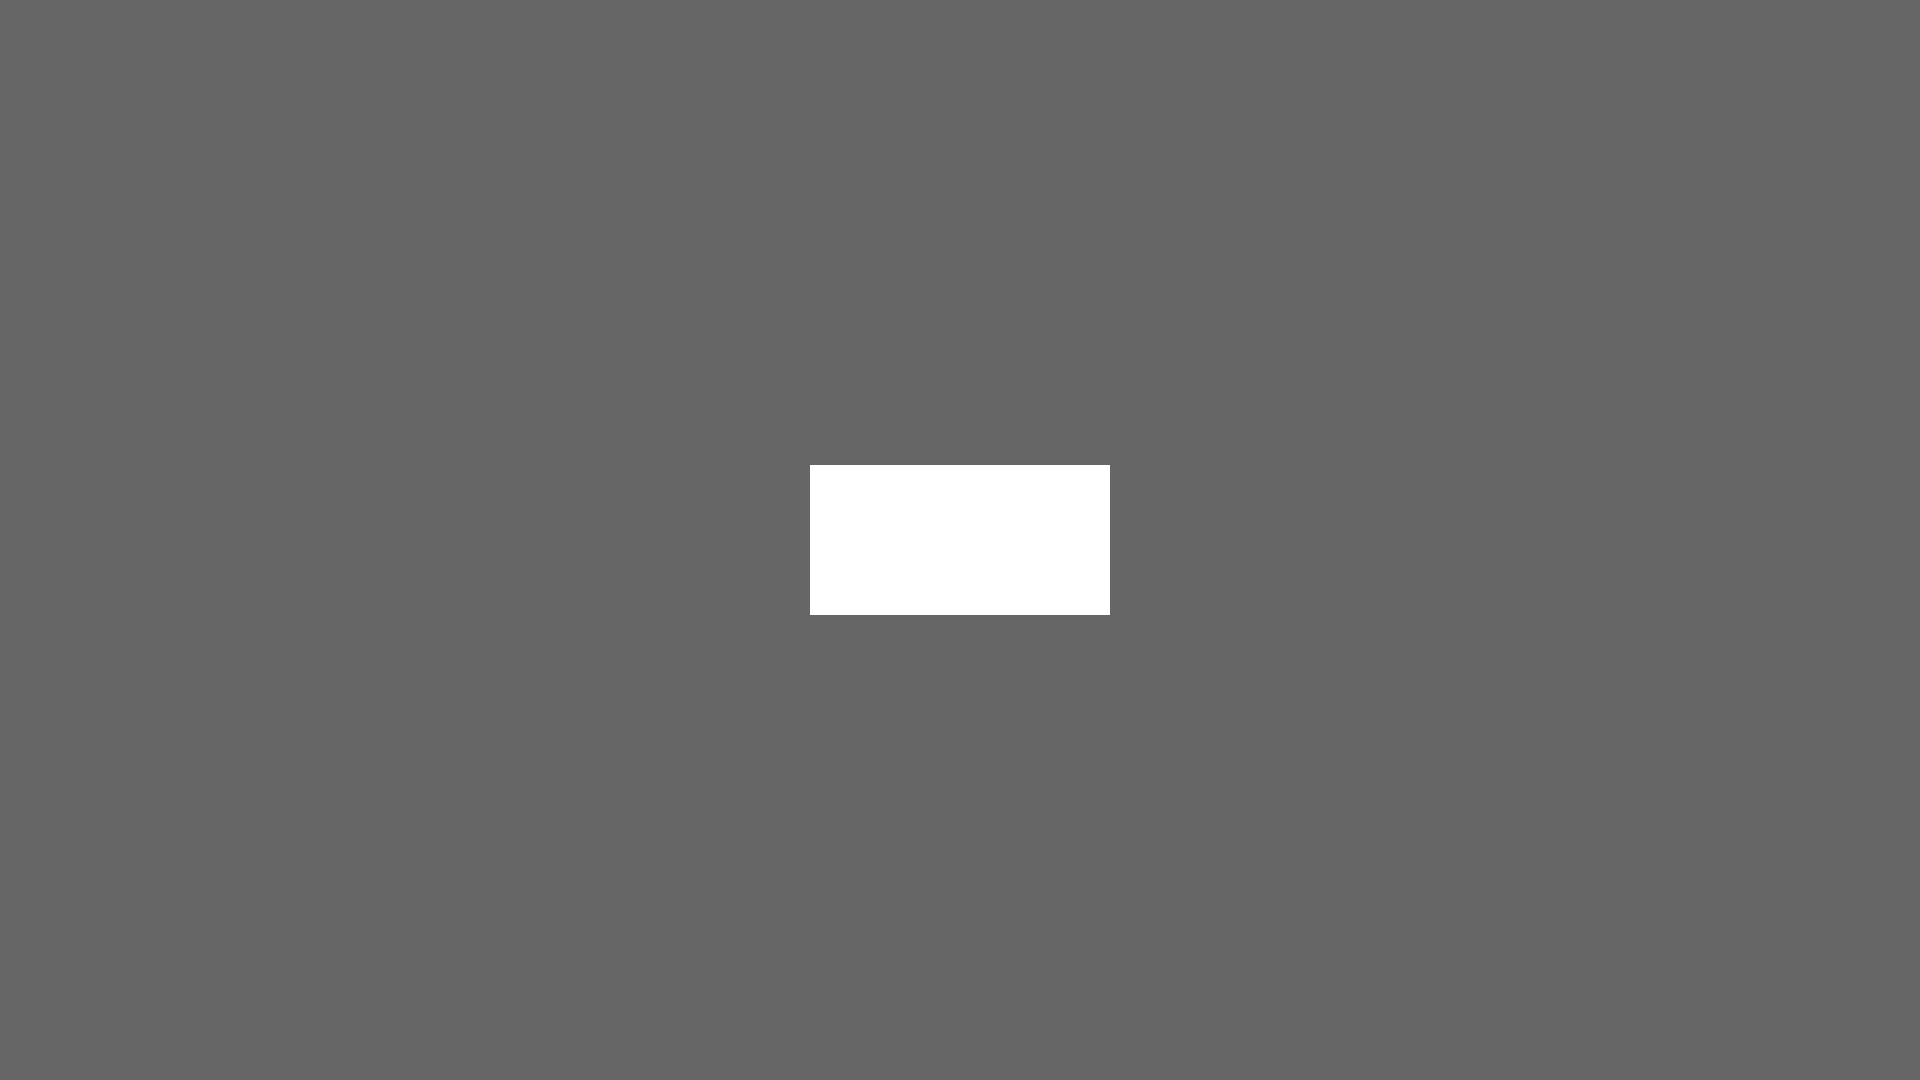

Drew horizontal line to the left at (820, 465)
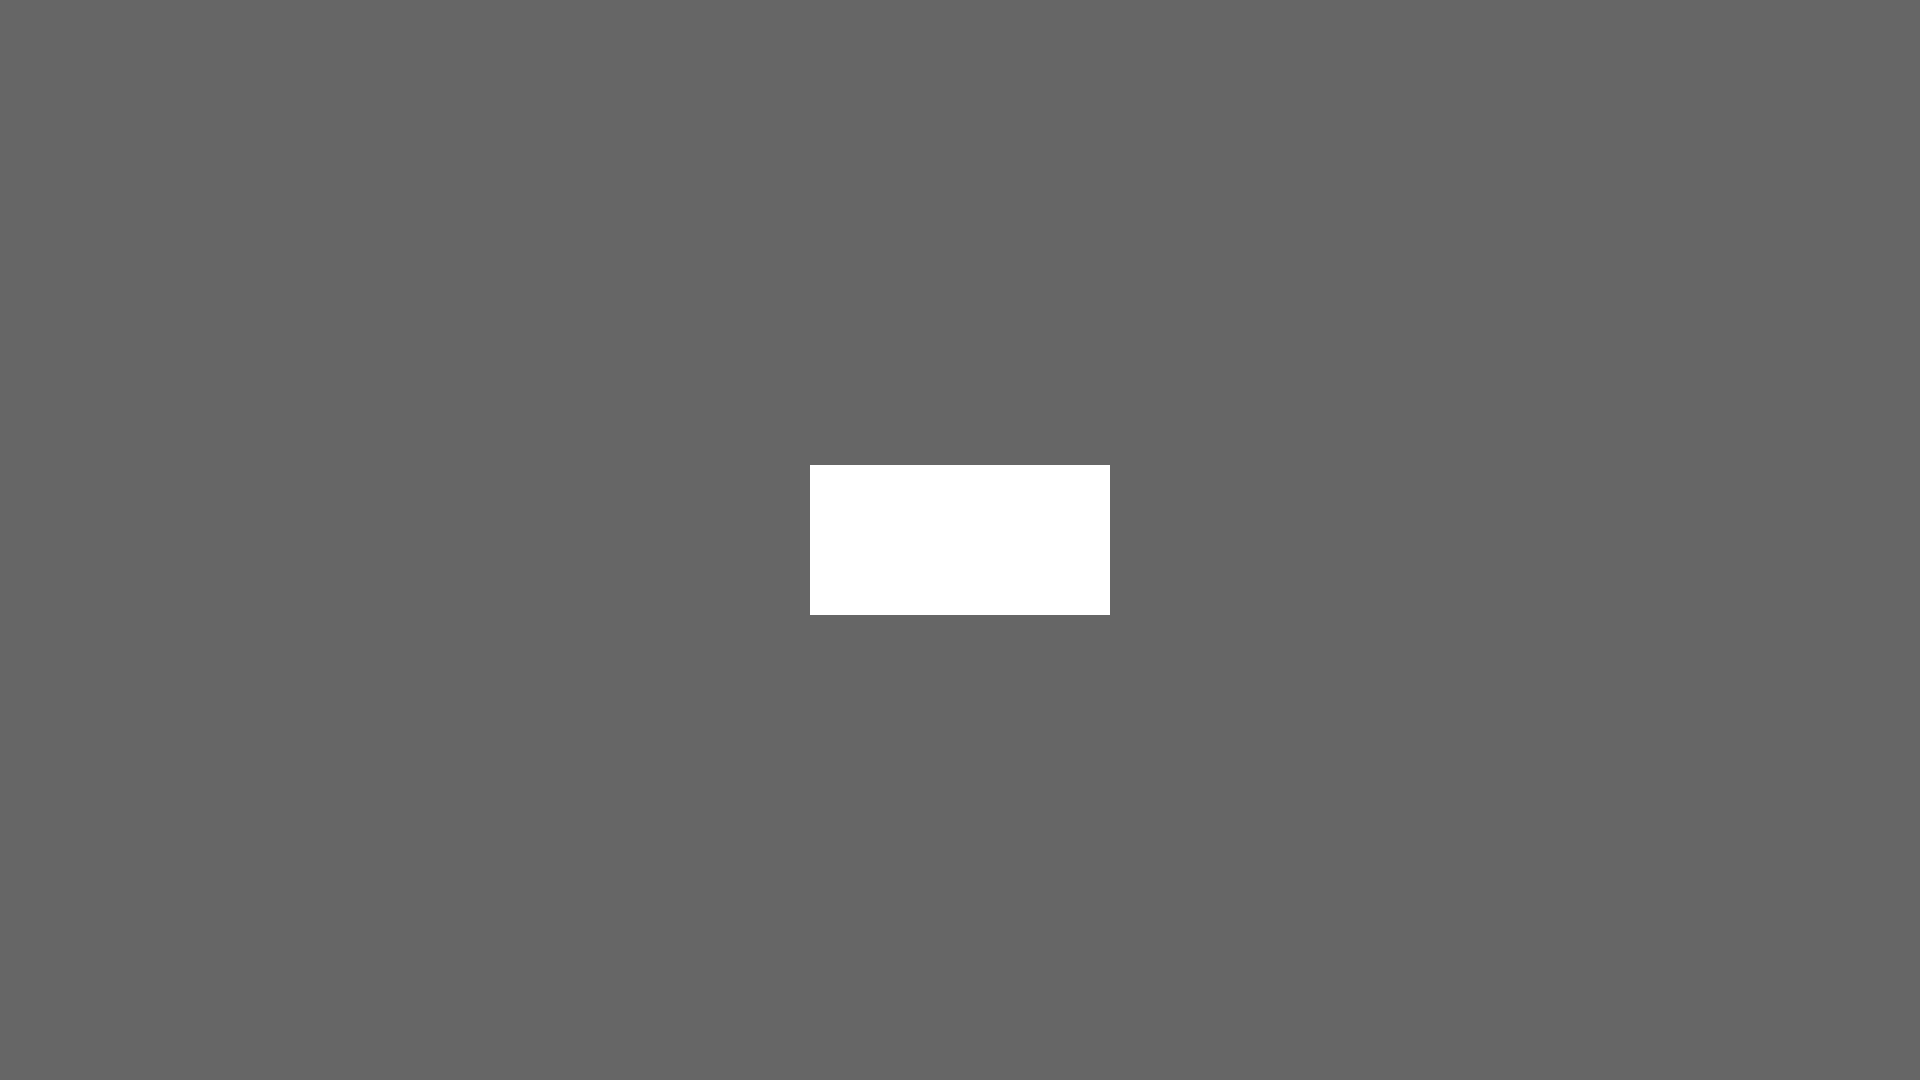

Drew vertical line upward to close second shape at (820, 390)
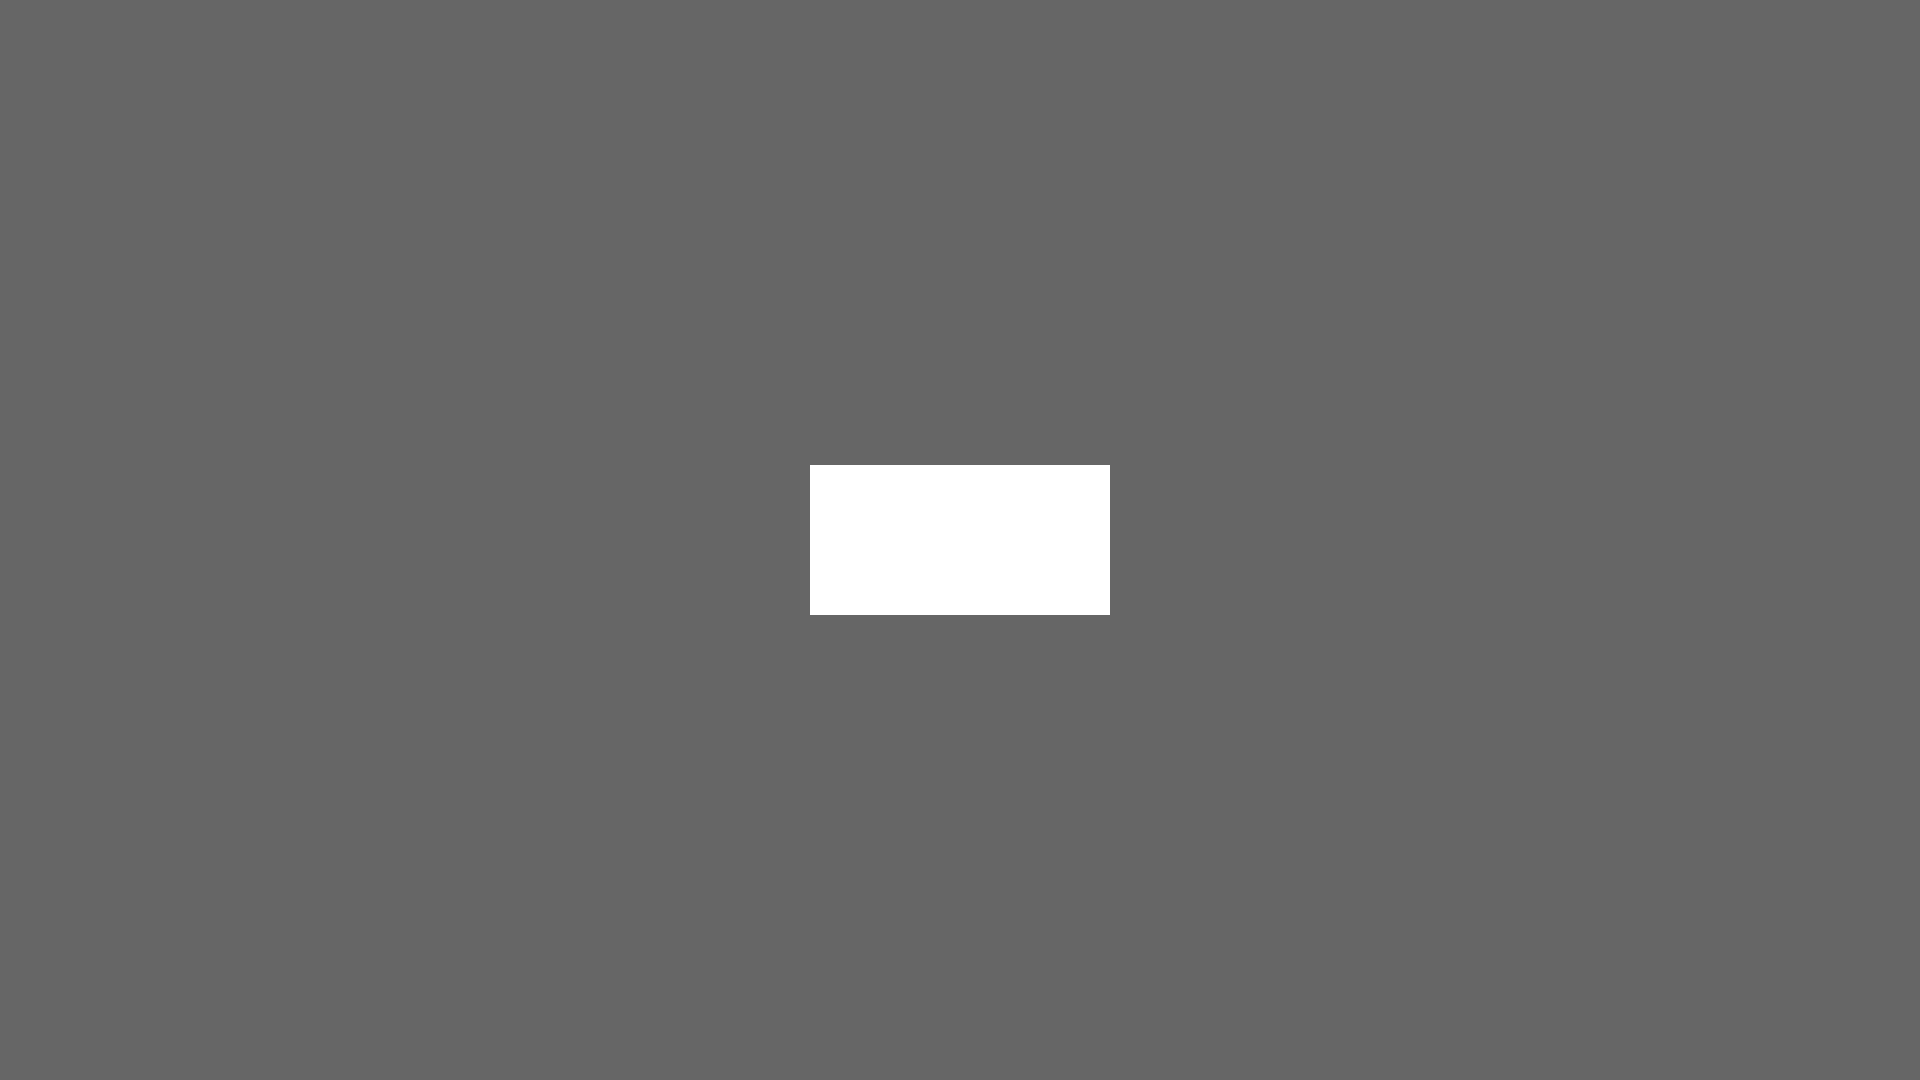

Released mouse button after second shape completed at (820, 390)
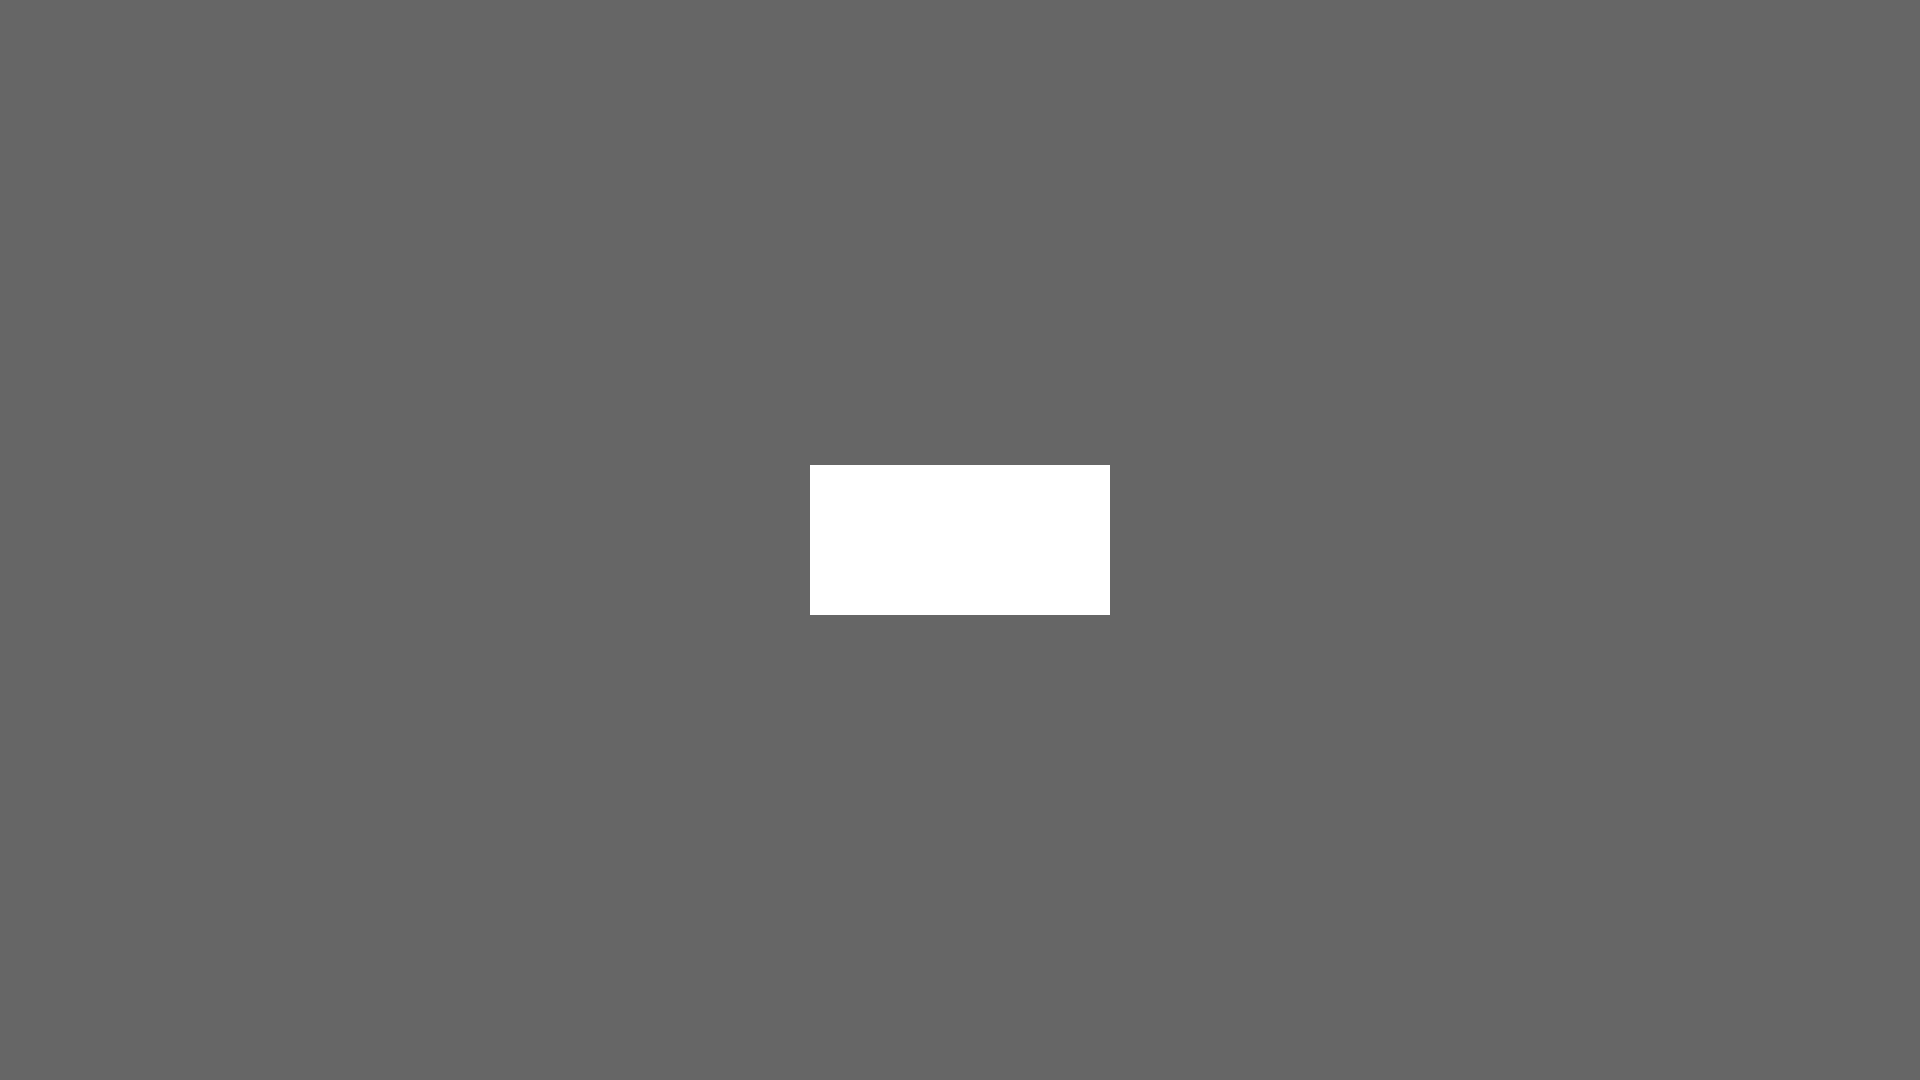

Moved mouse to starting position for third shape at (935, 390)
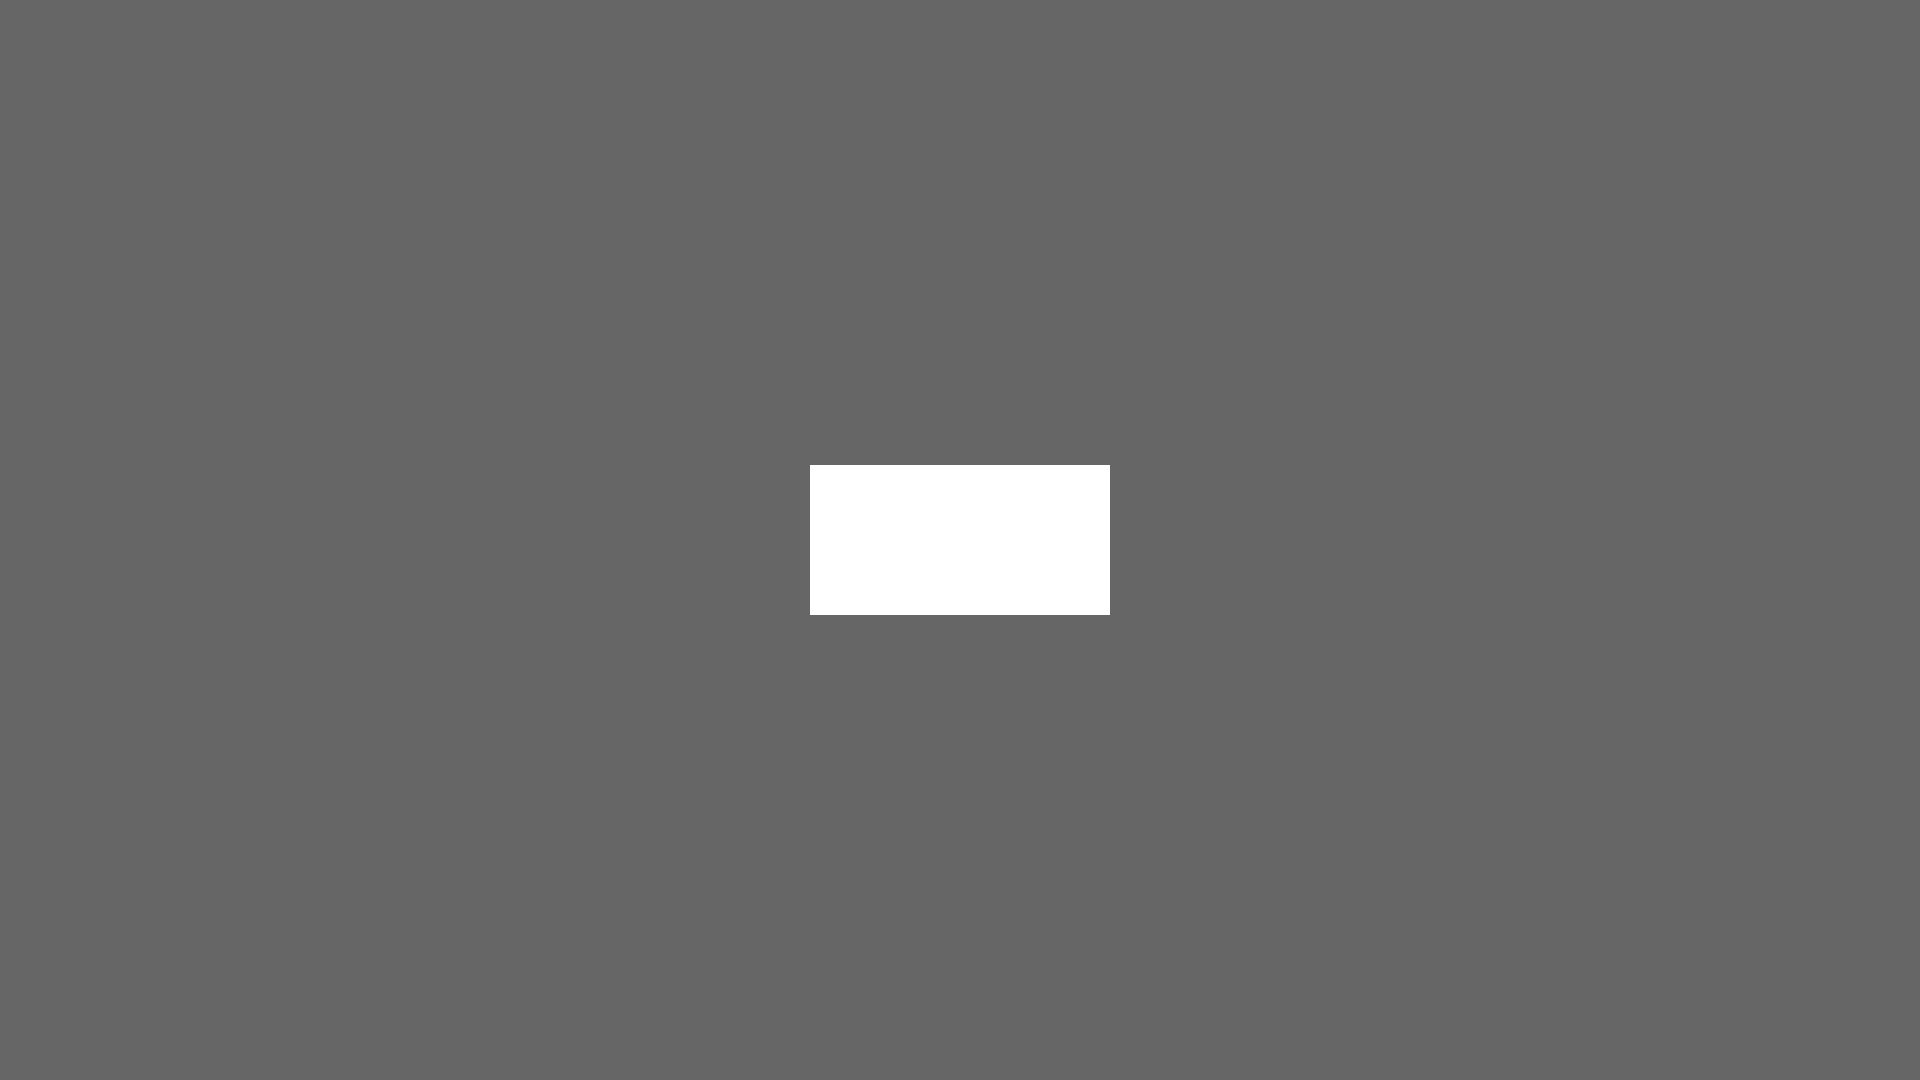

Pressed mouse button down to start drawing third shape at (935, 390)
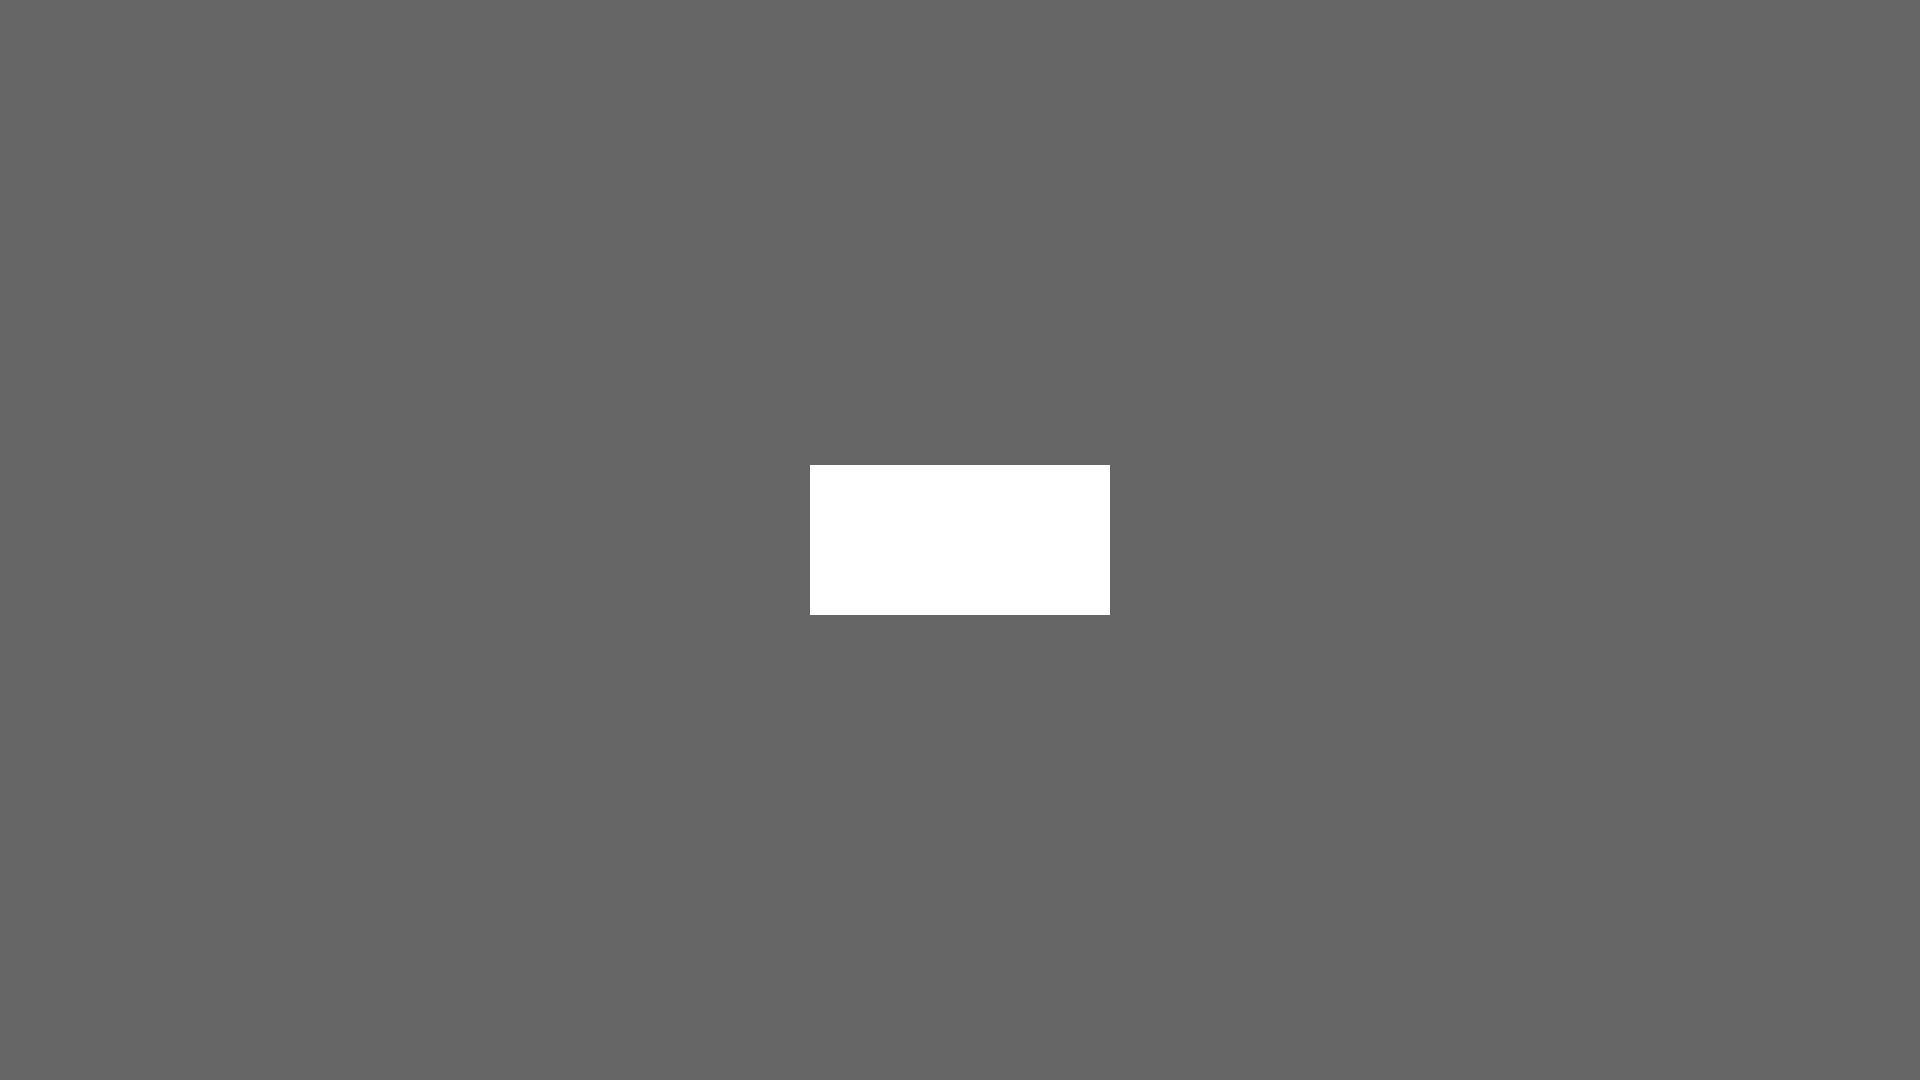

Drew horizontal line for third shape at (885, 390)
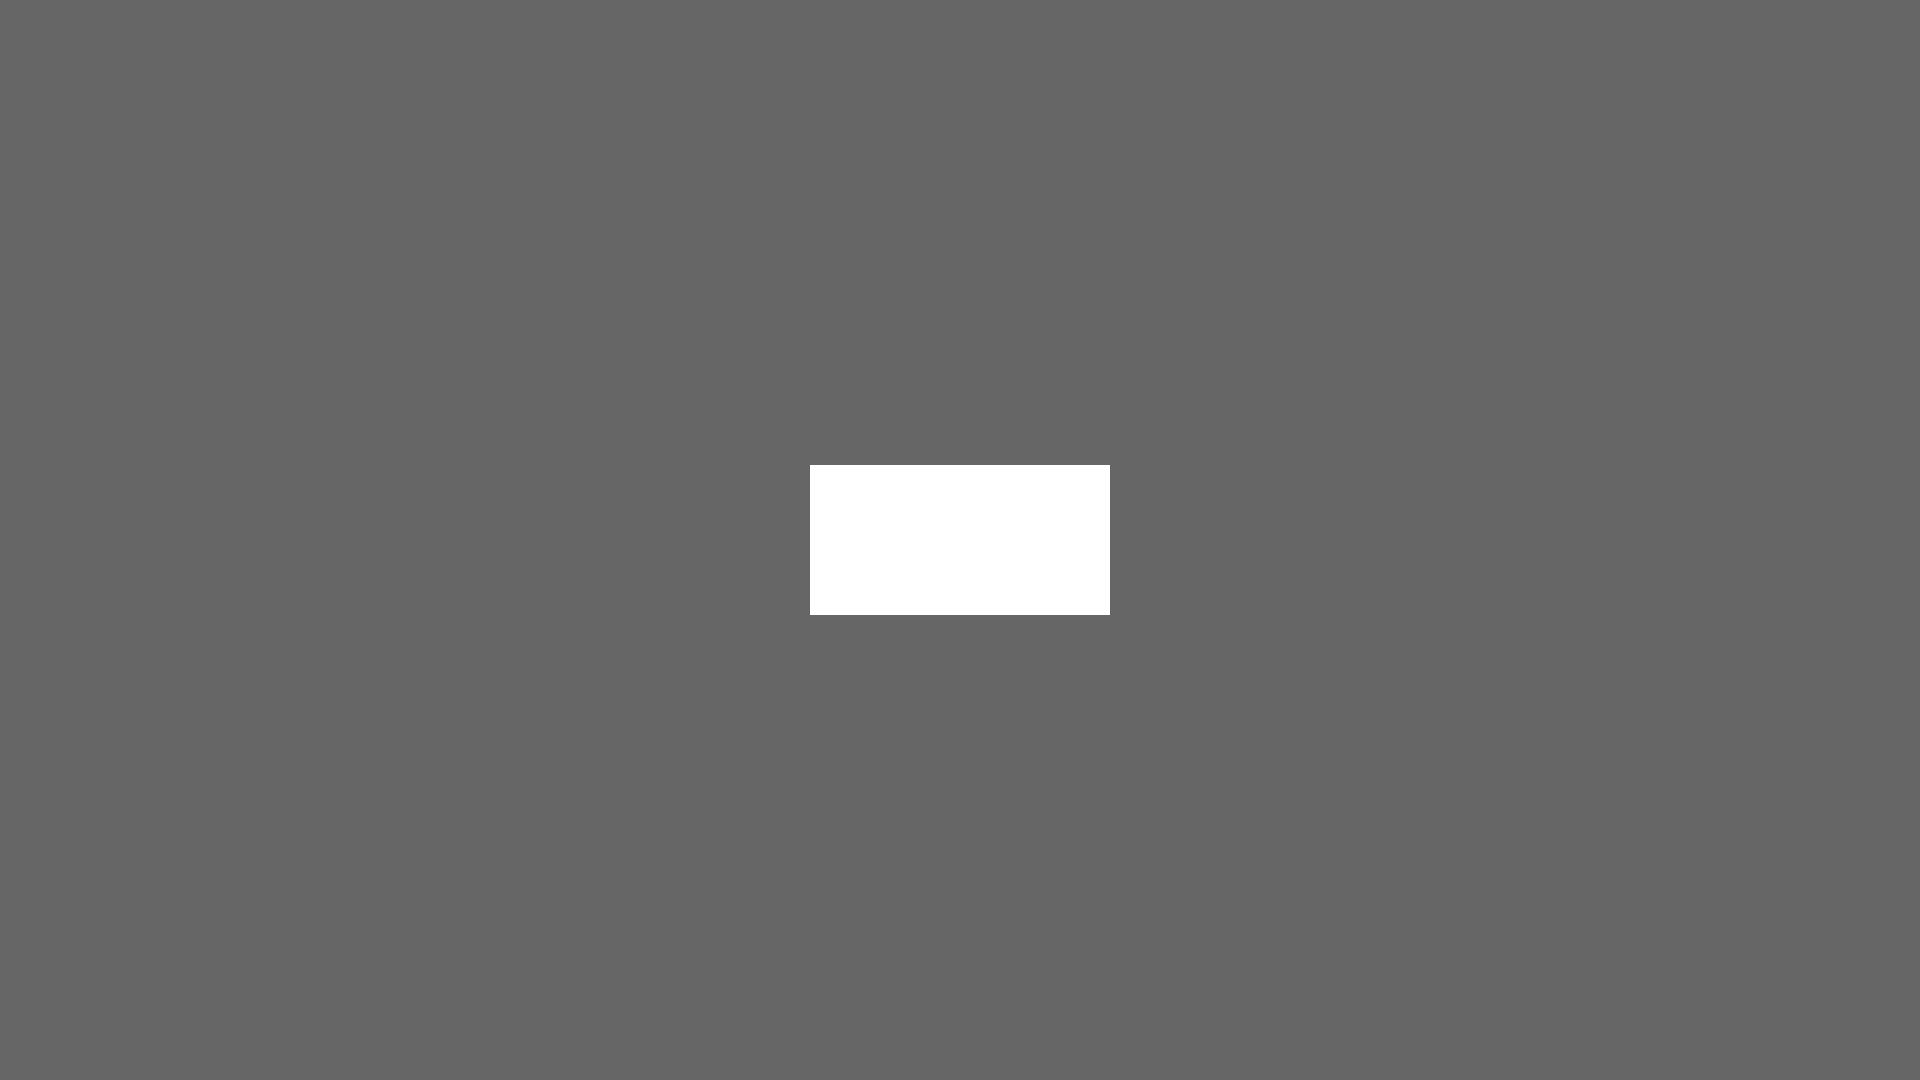

Drew vertical line downward at (885, 427)
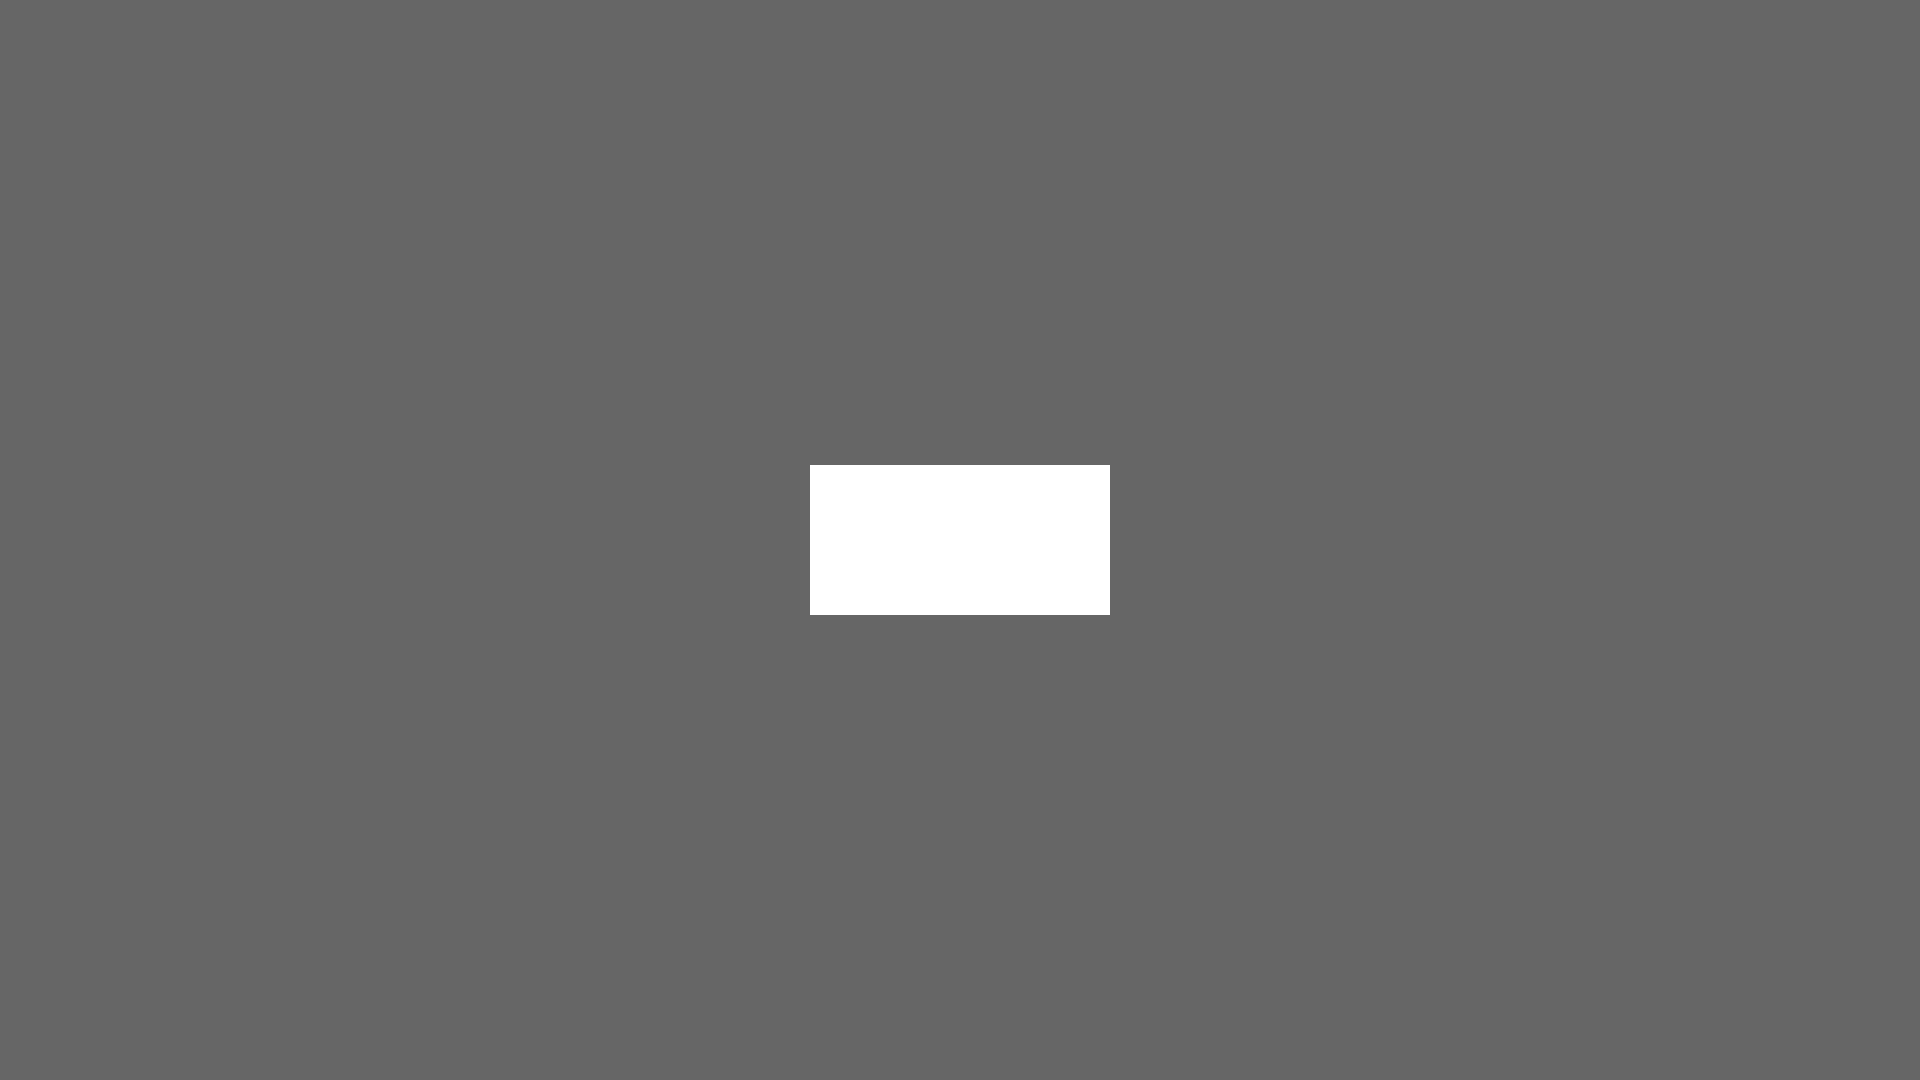

Drew horizontal line to the right at (935, 427)
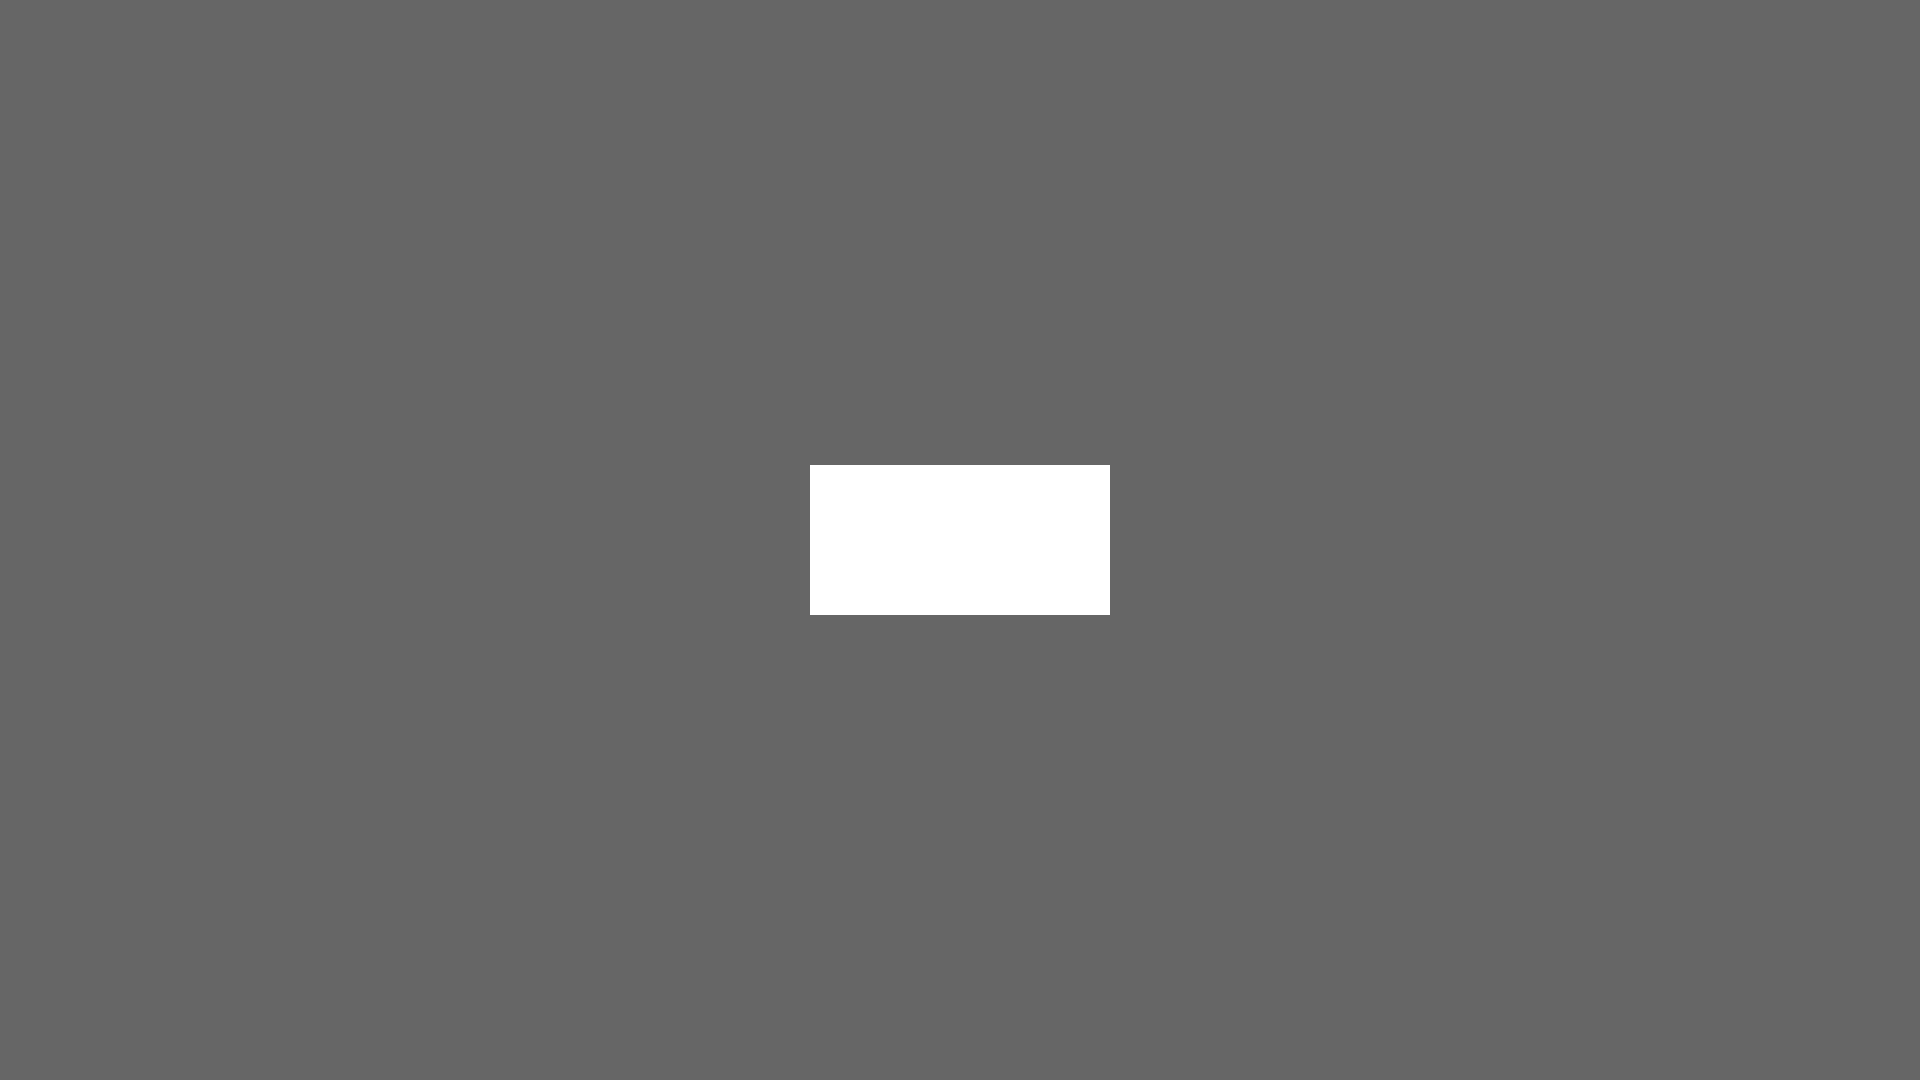

Drew vertical line downward at (935, 465)
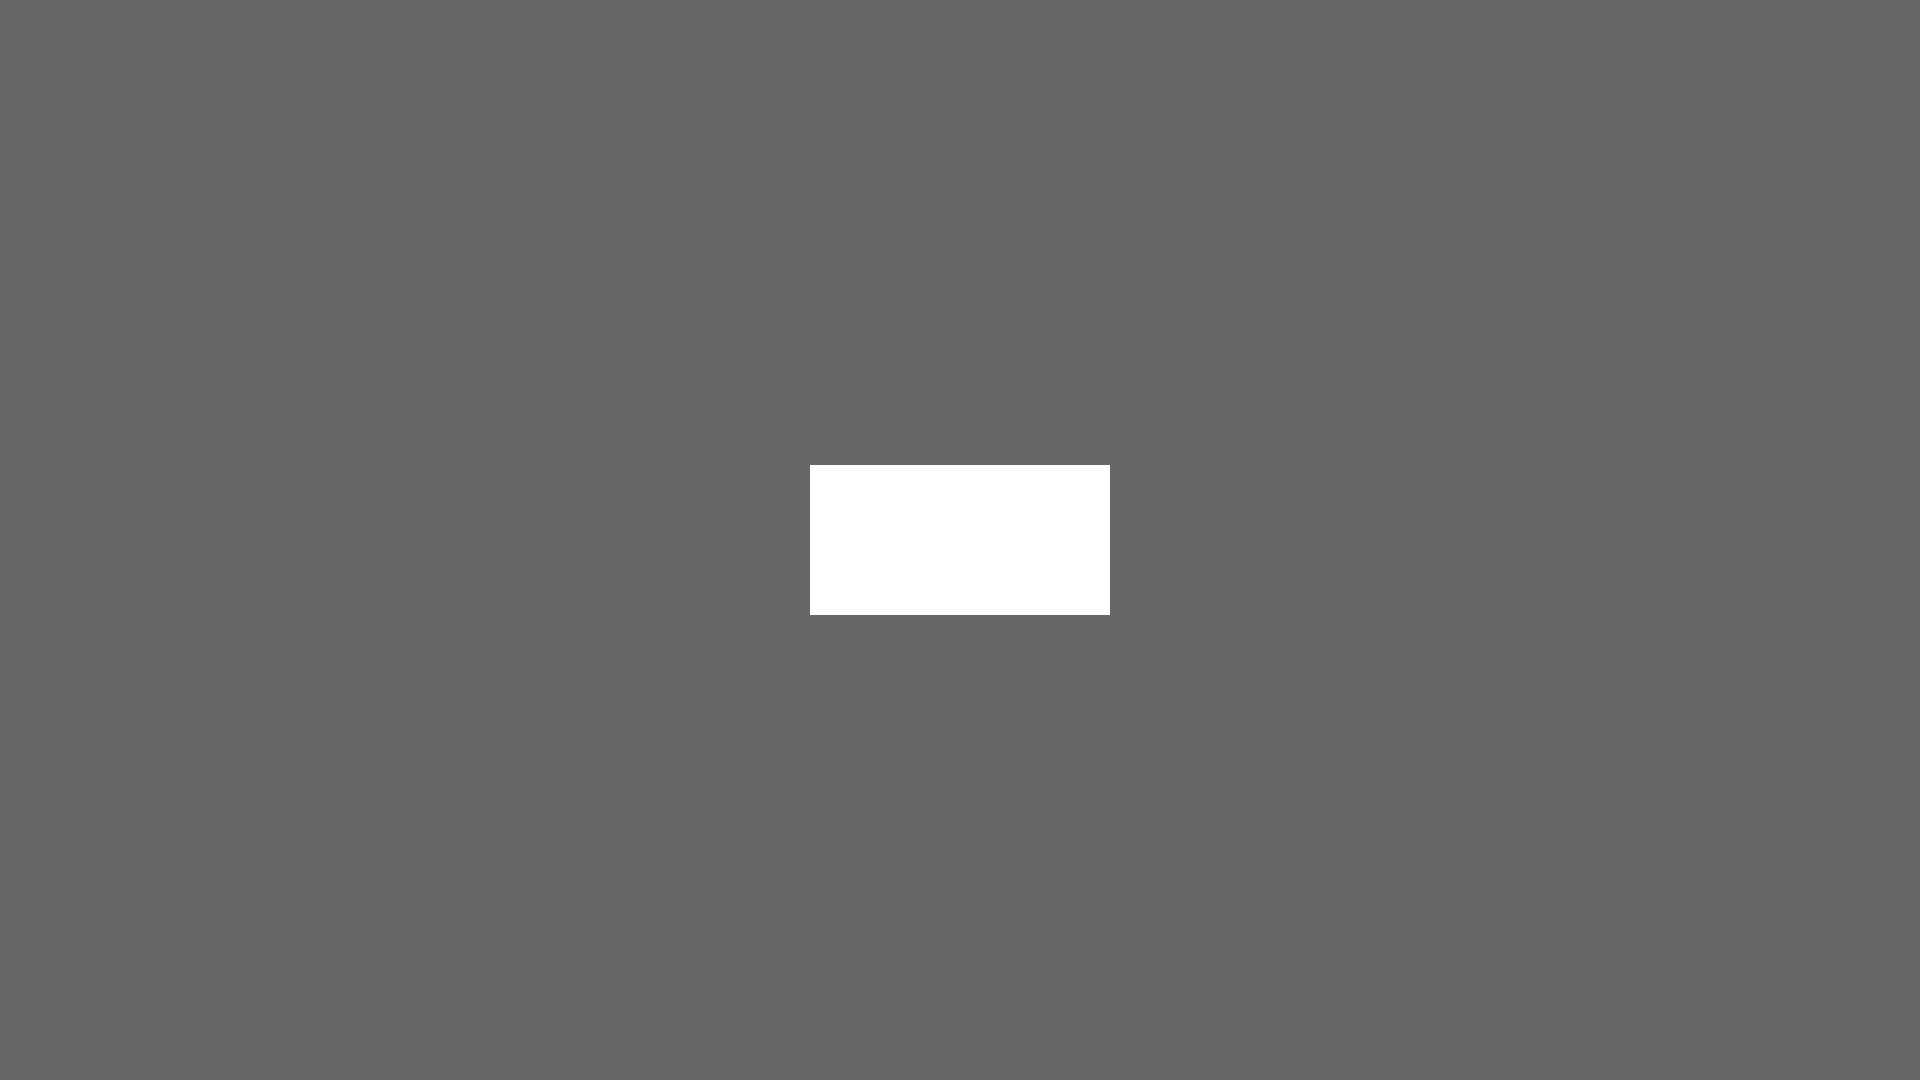

Drew horizontal line to the left to complete third shape at (885, 465)
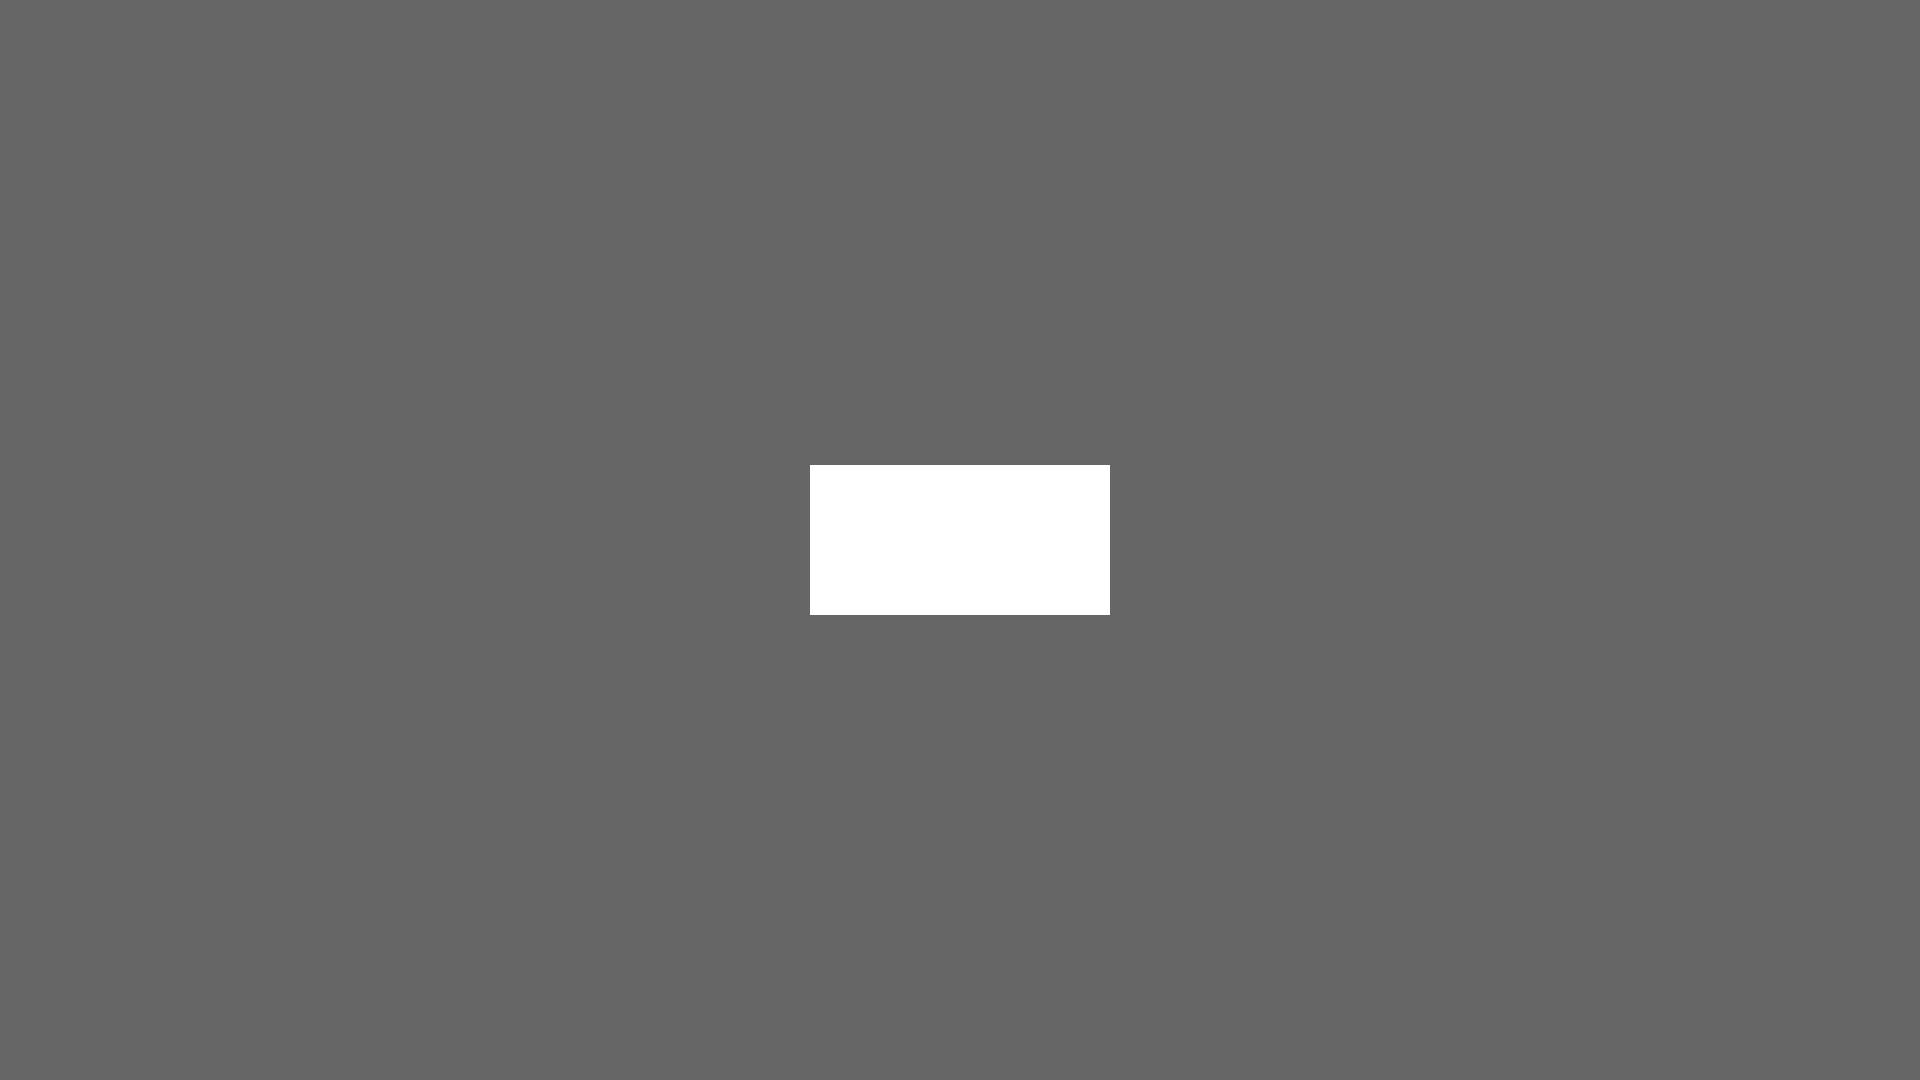

Released mouse button after third shape completed at (885, 465)
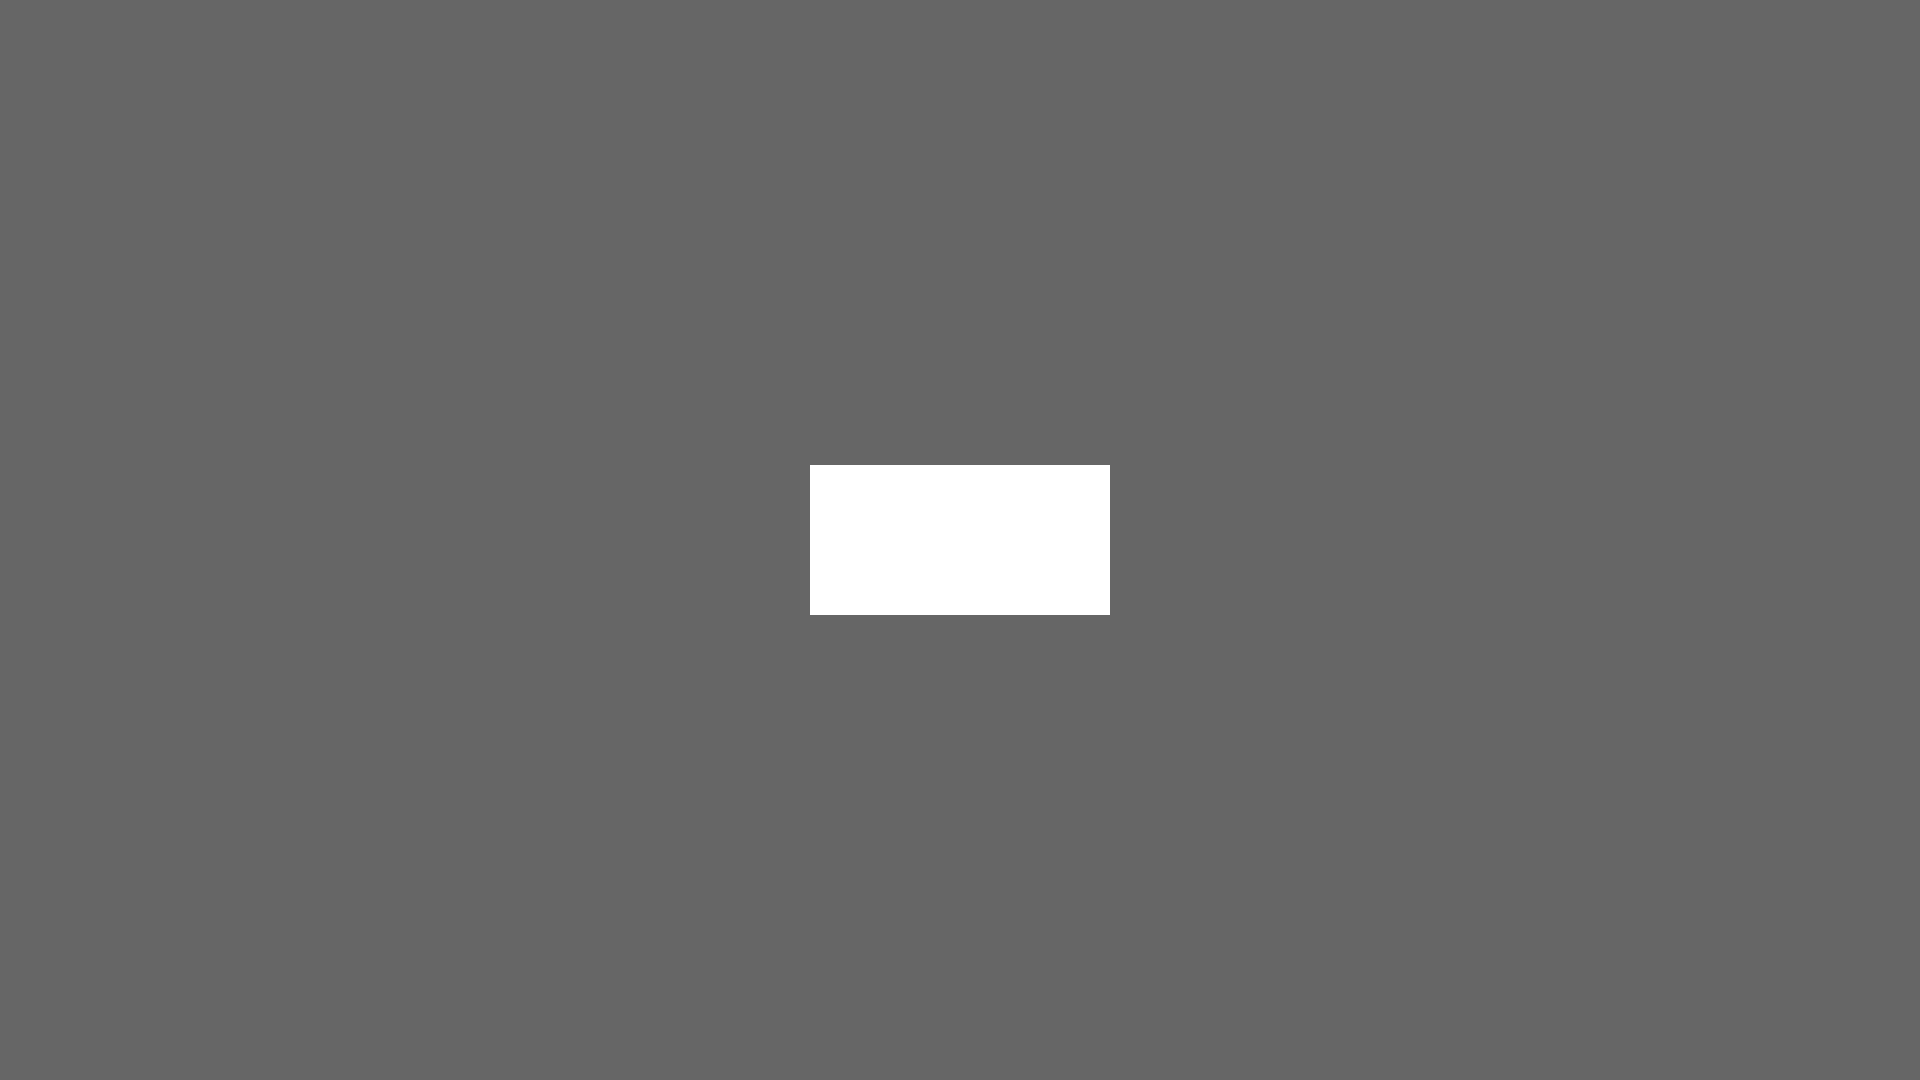

Moved mouse to starting position for fourth shape at (945, 390)
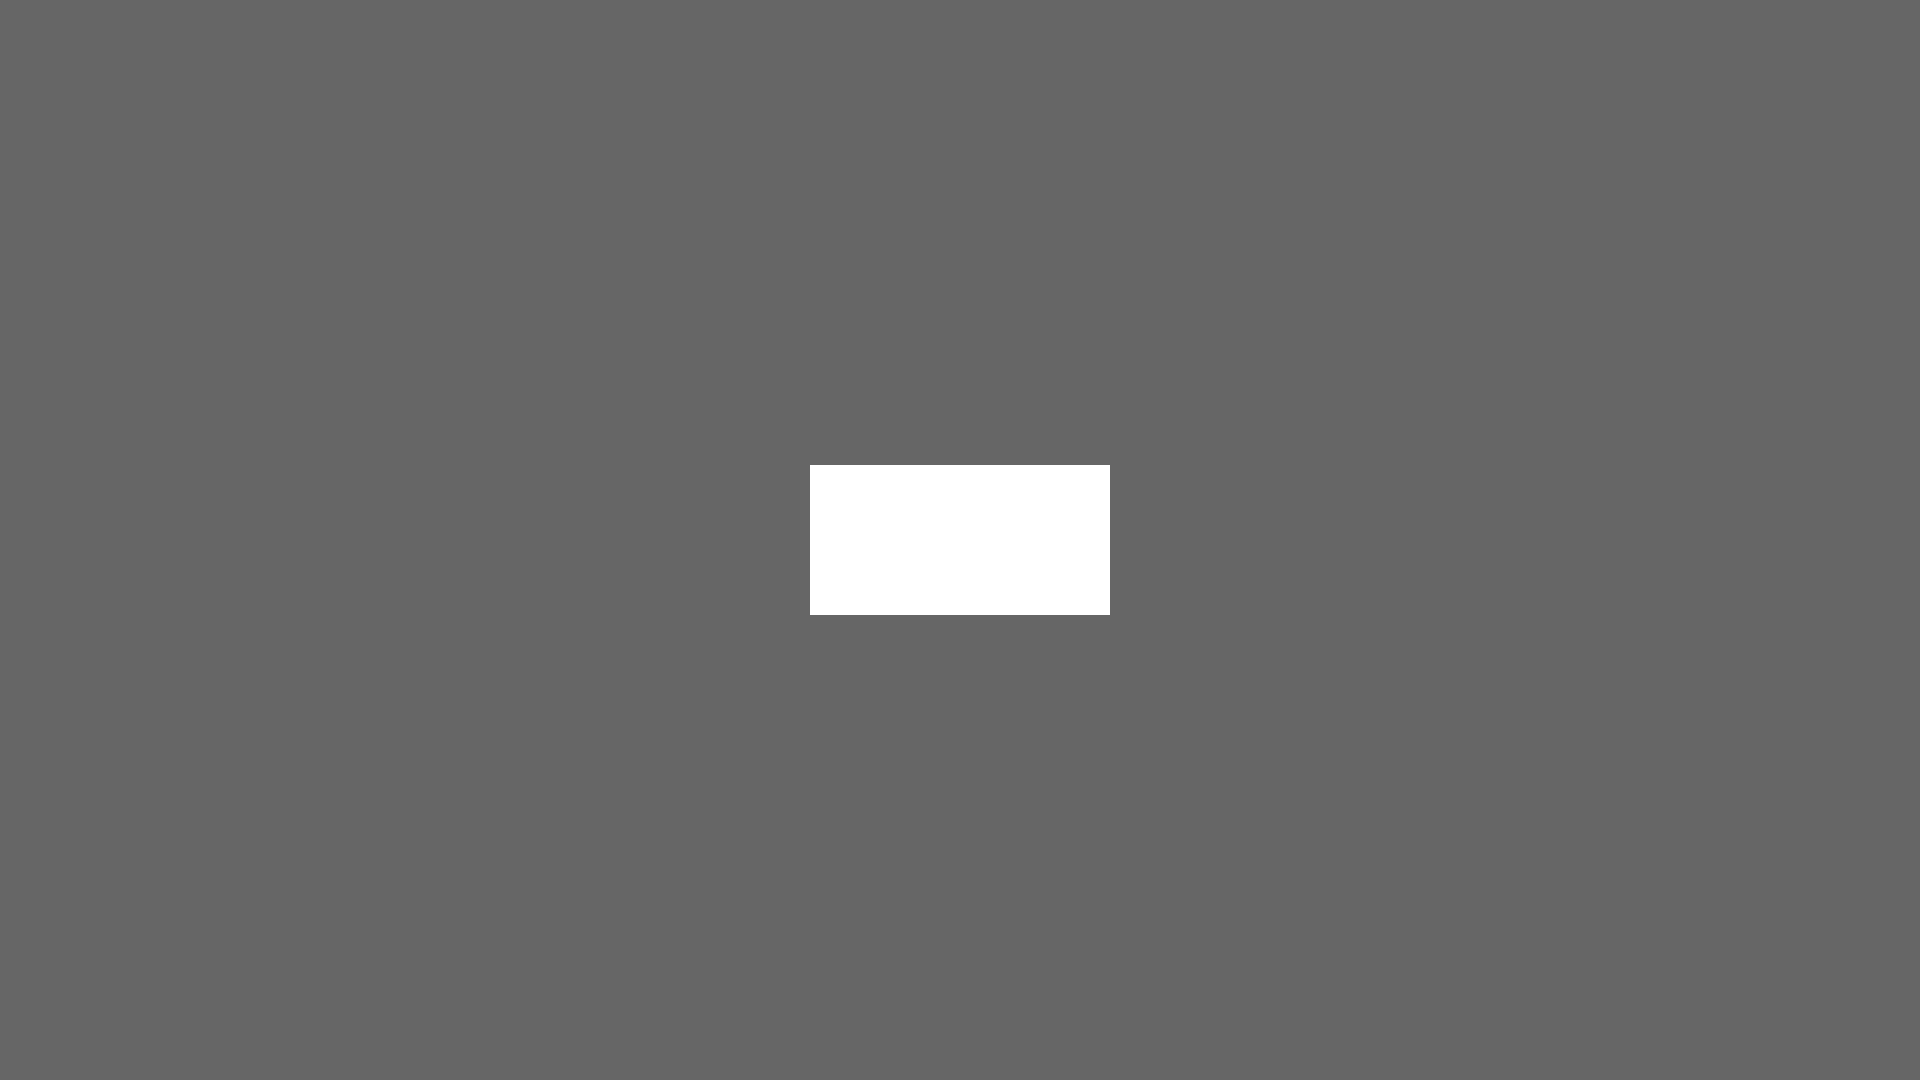

Pressed mouse button down to start drawing fourth shape at (945, 390)
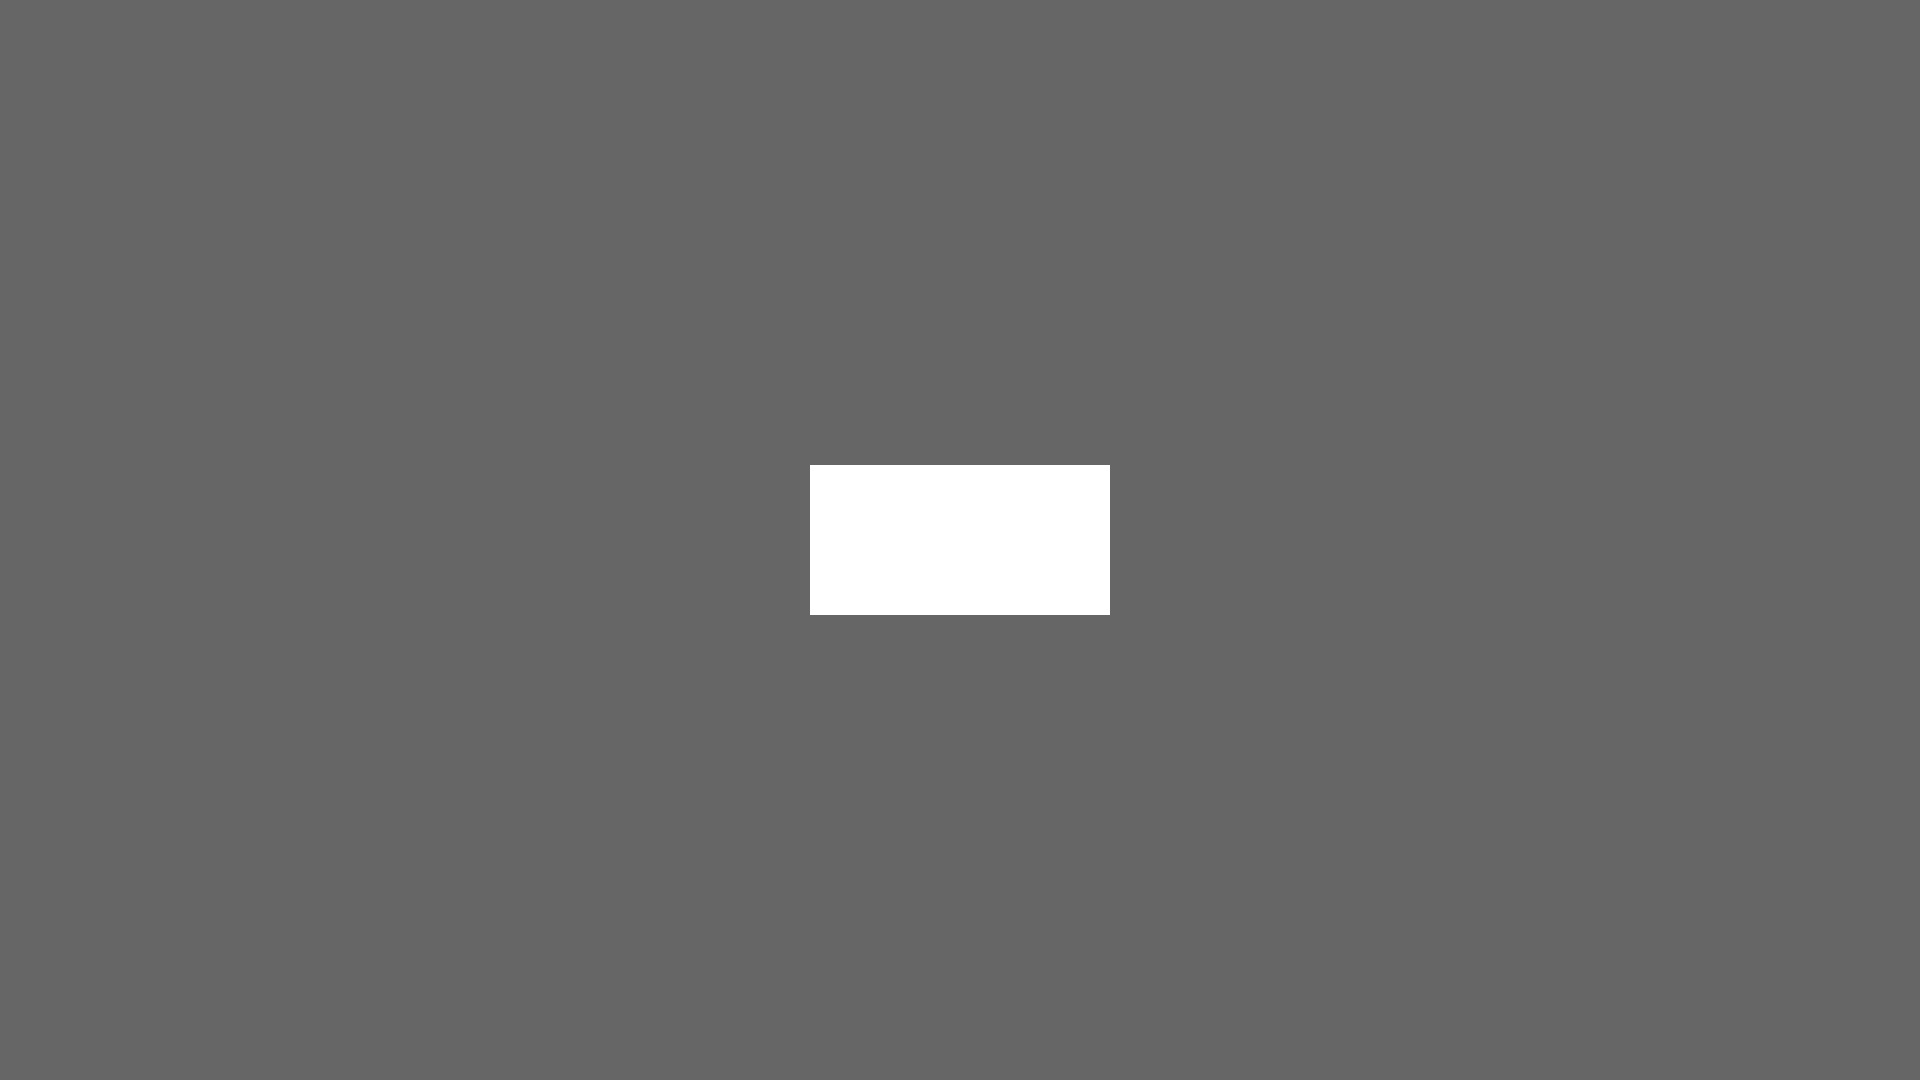

Drew vertical line downward at (945, 465)
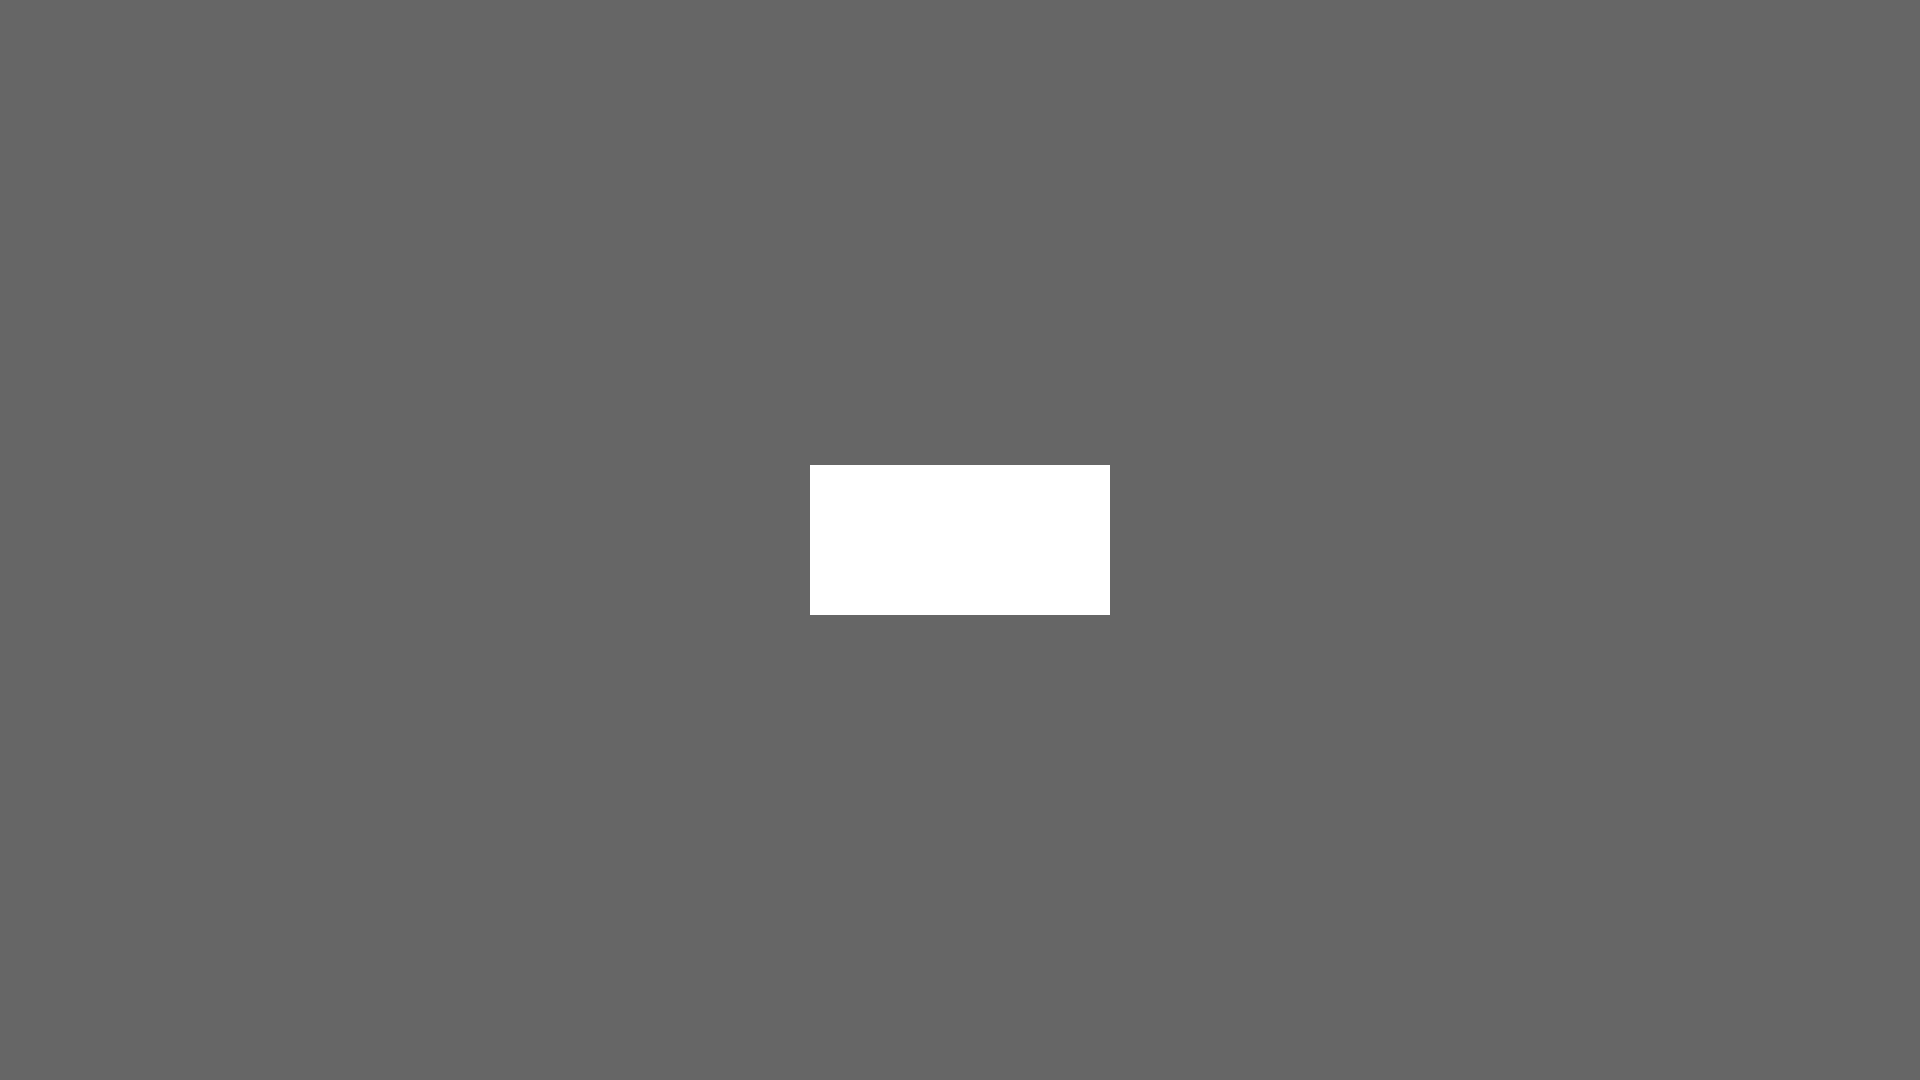

Released mouse button after first line of fourth shape at (945, 465)
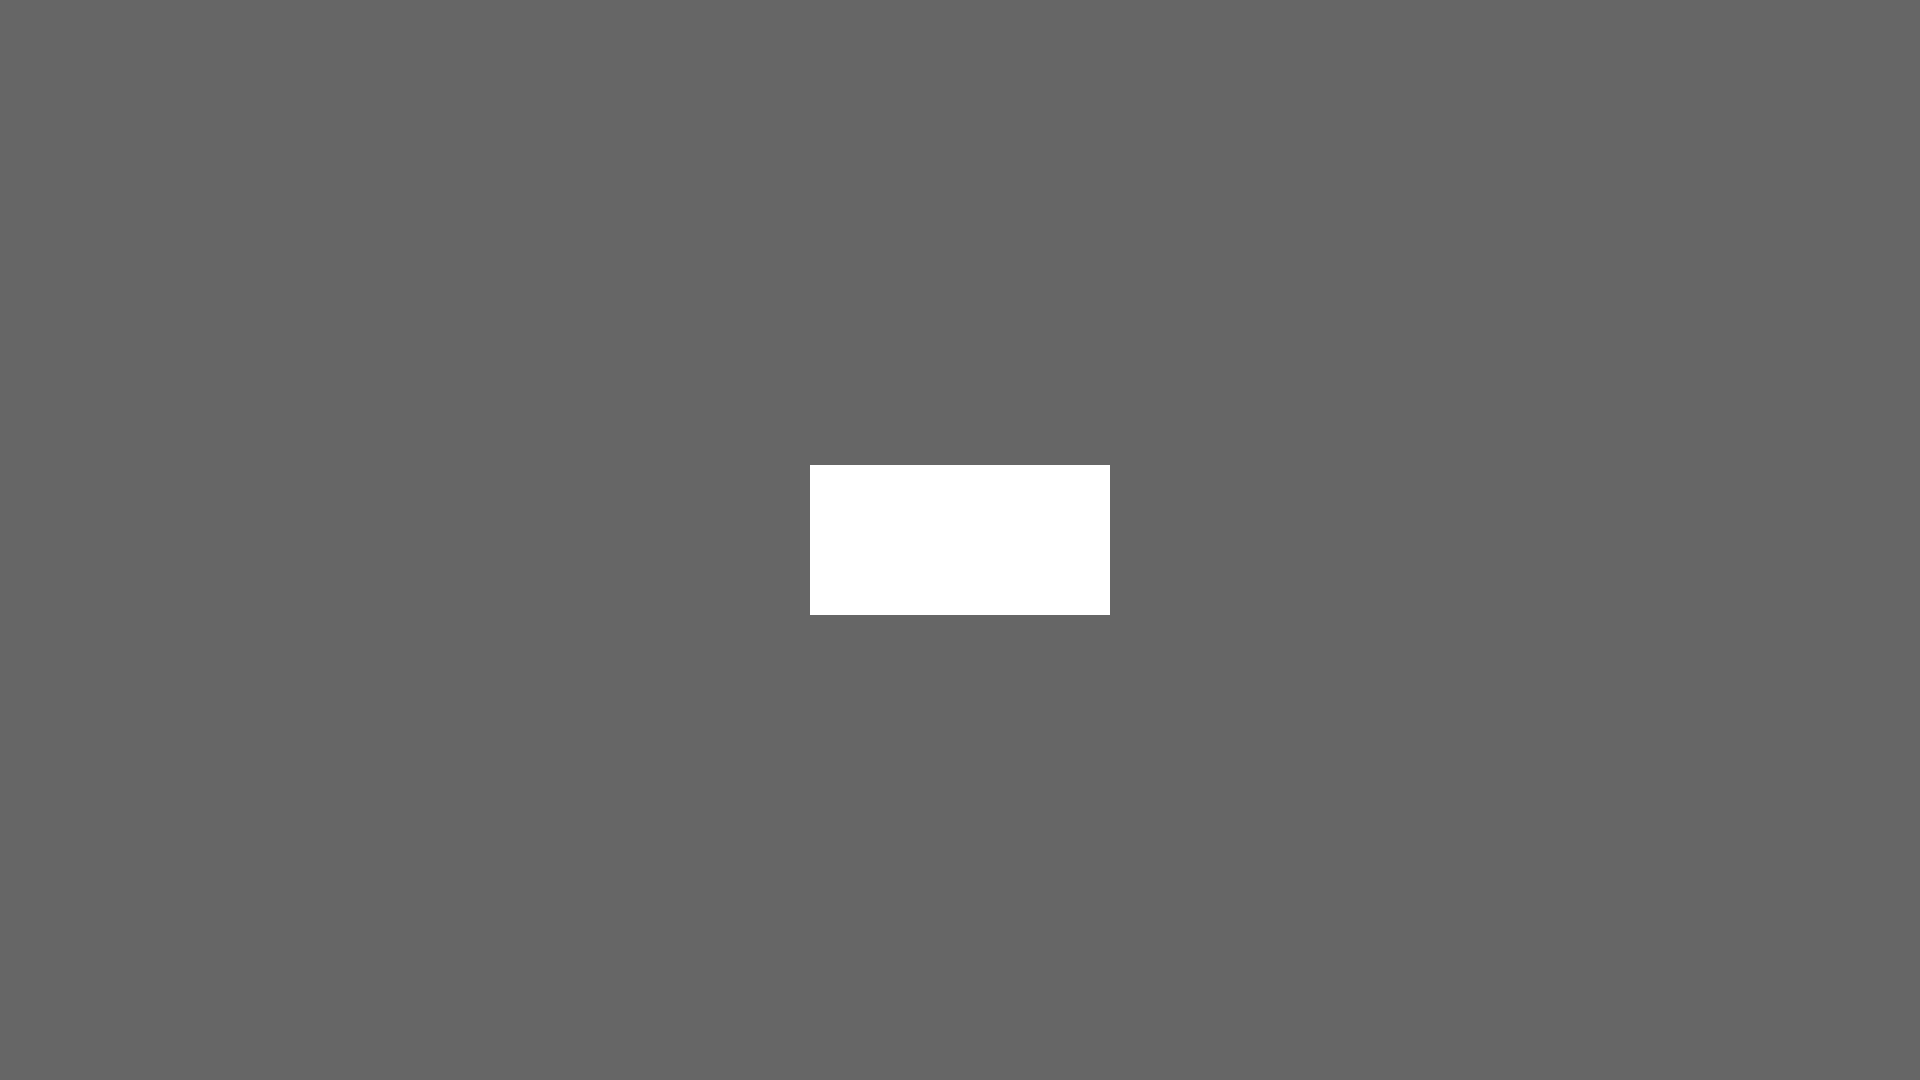

Moved mouse to start second segment of fourth shape at (945, 427)
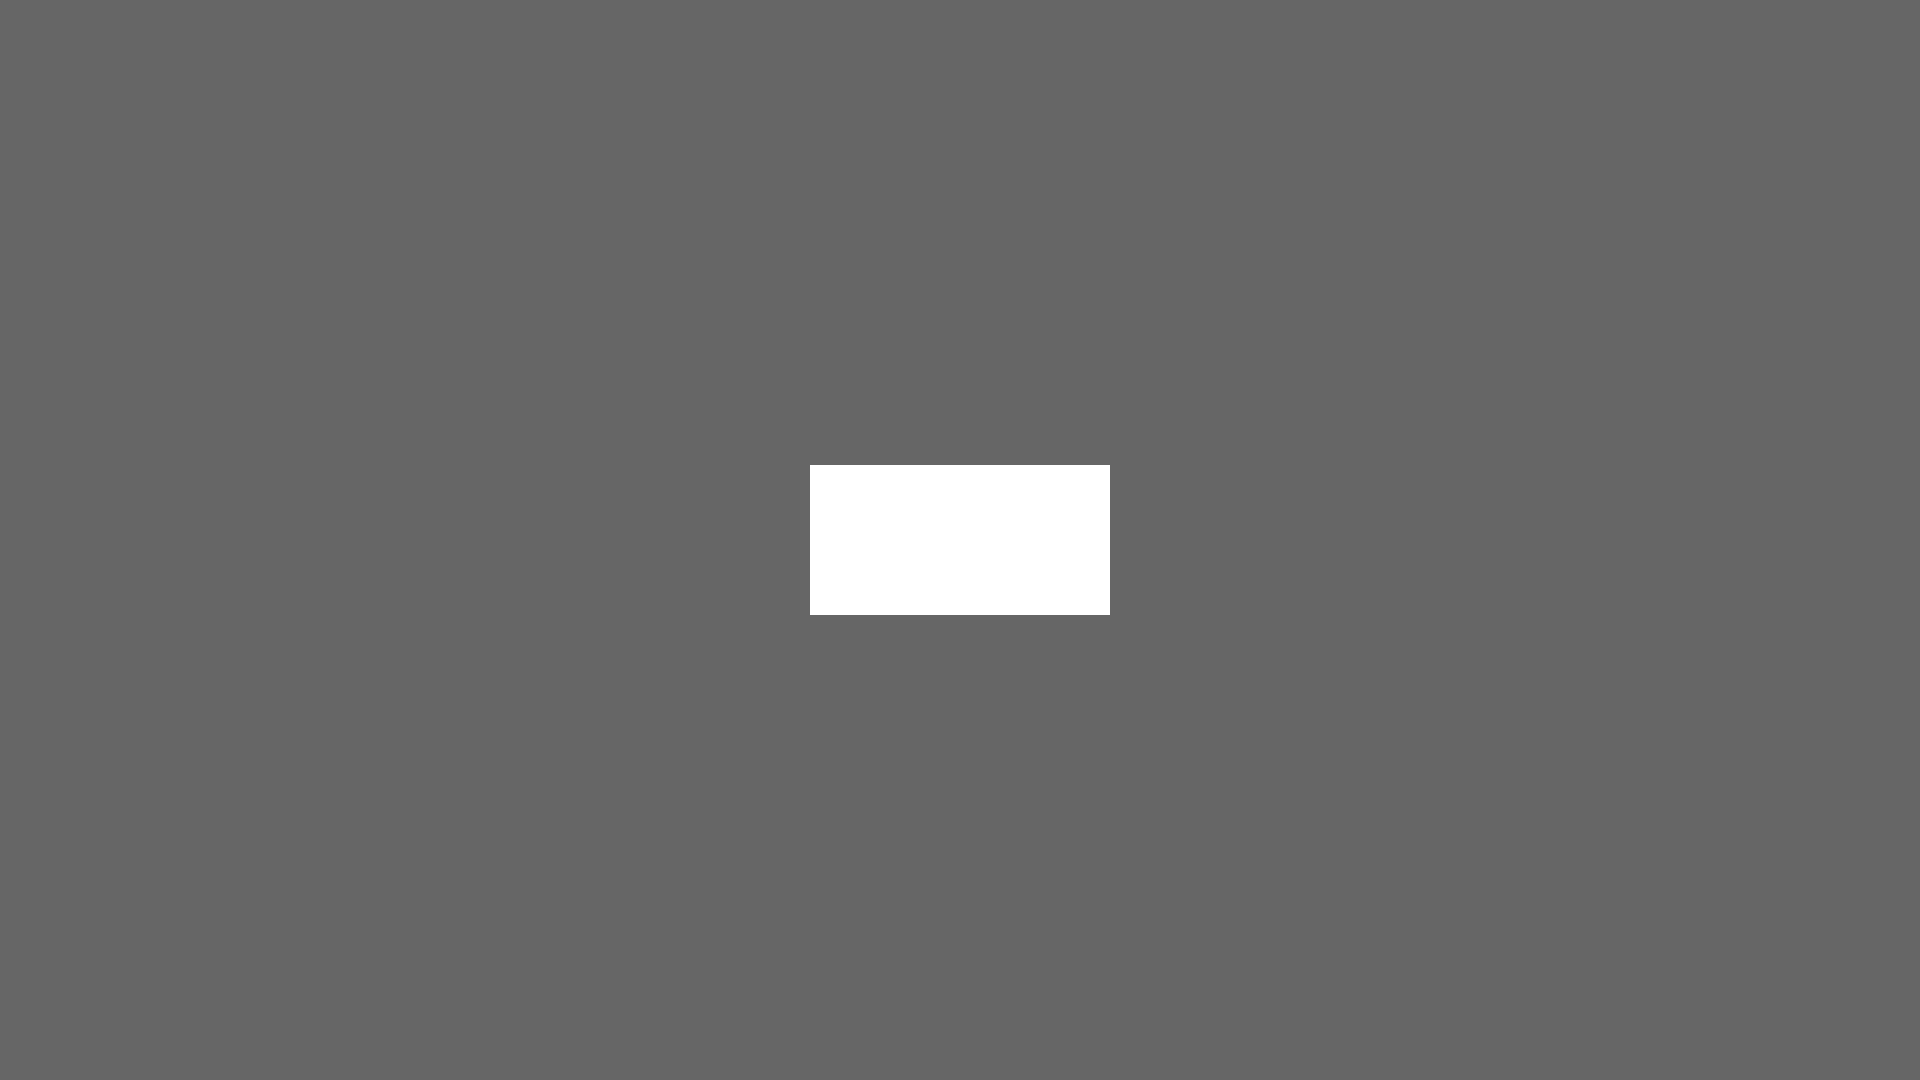

Pressed mouse button down to draw second segment at (945, 427)
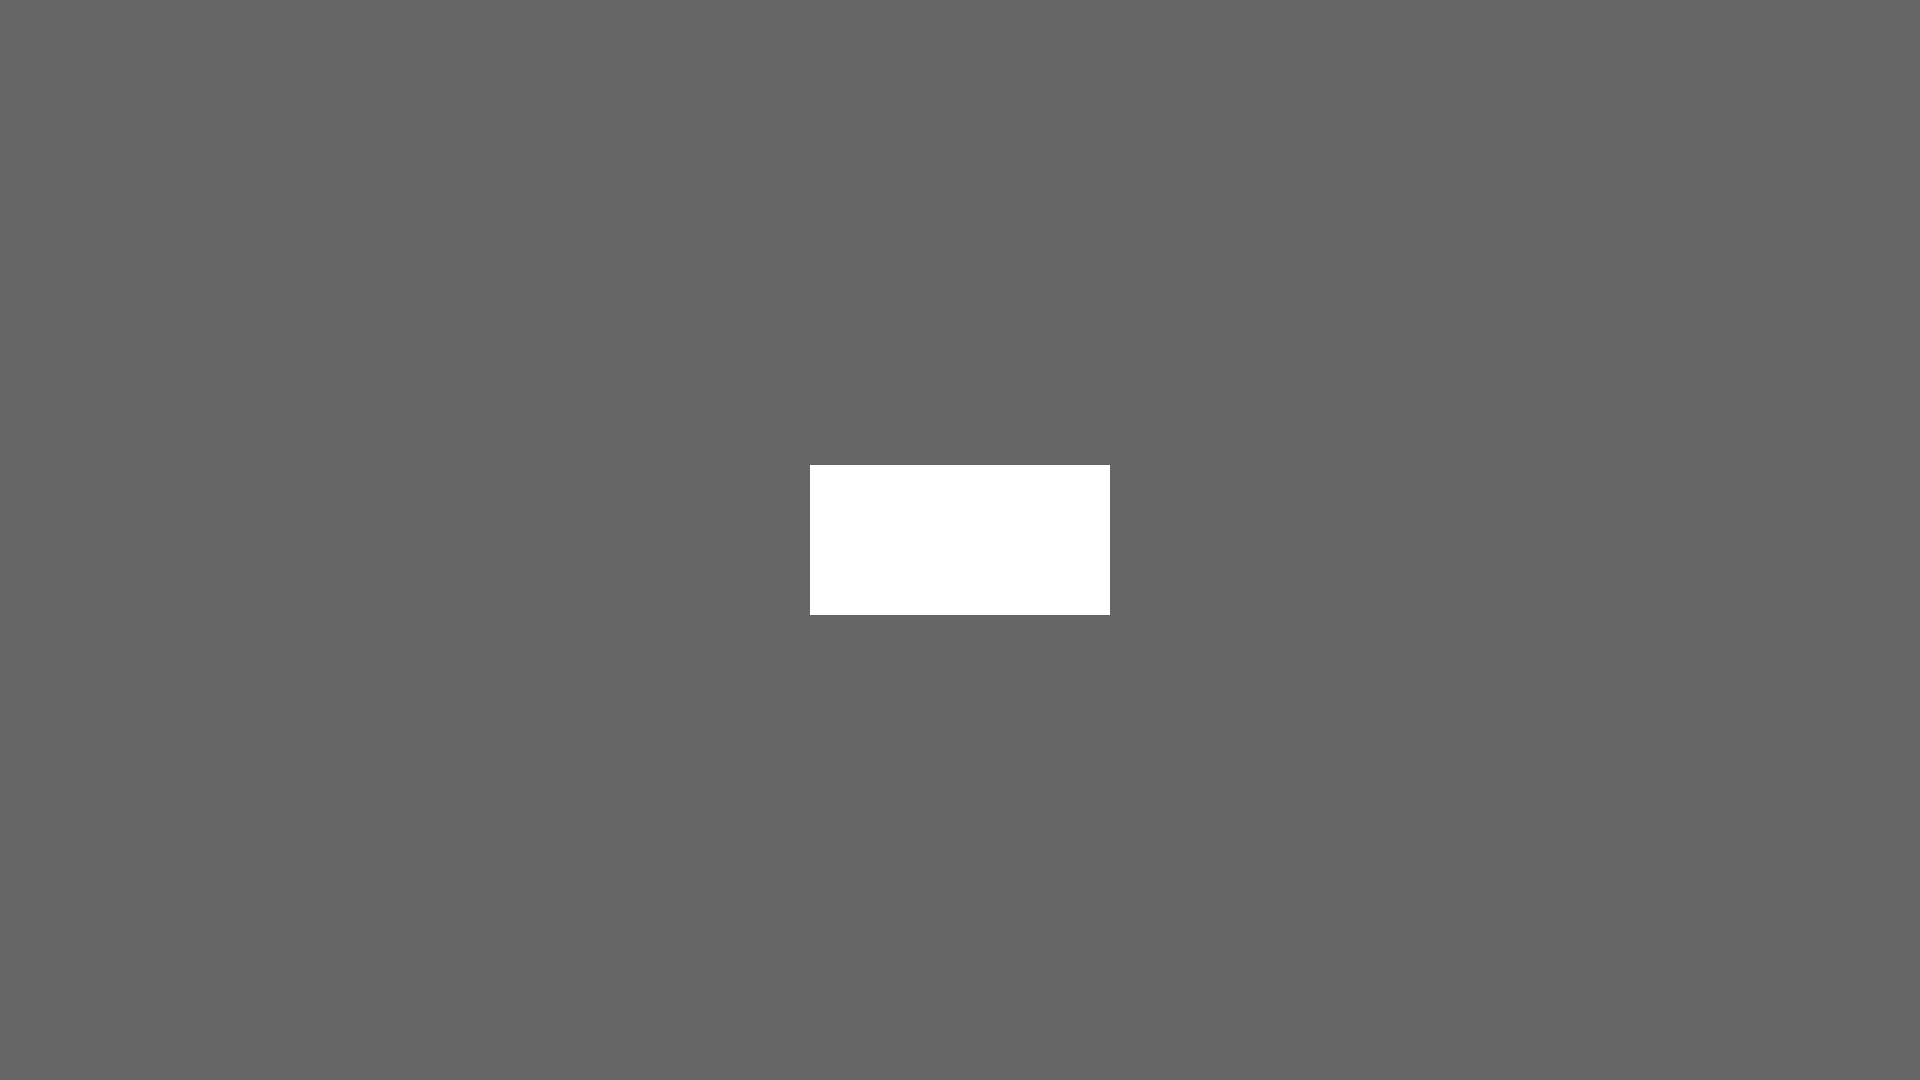

Drew horizontal line to the right at (995, 427)
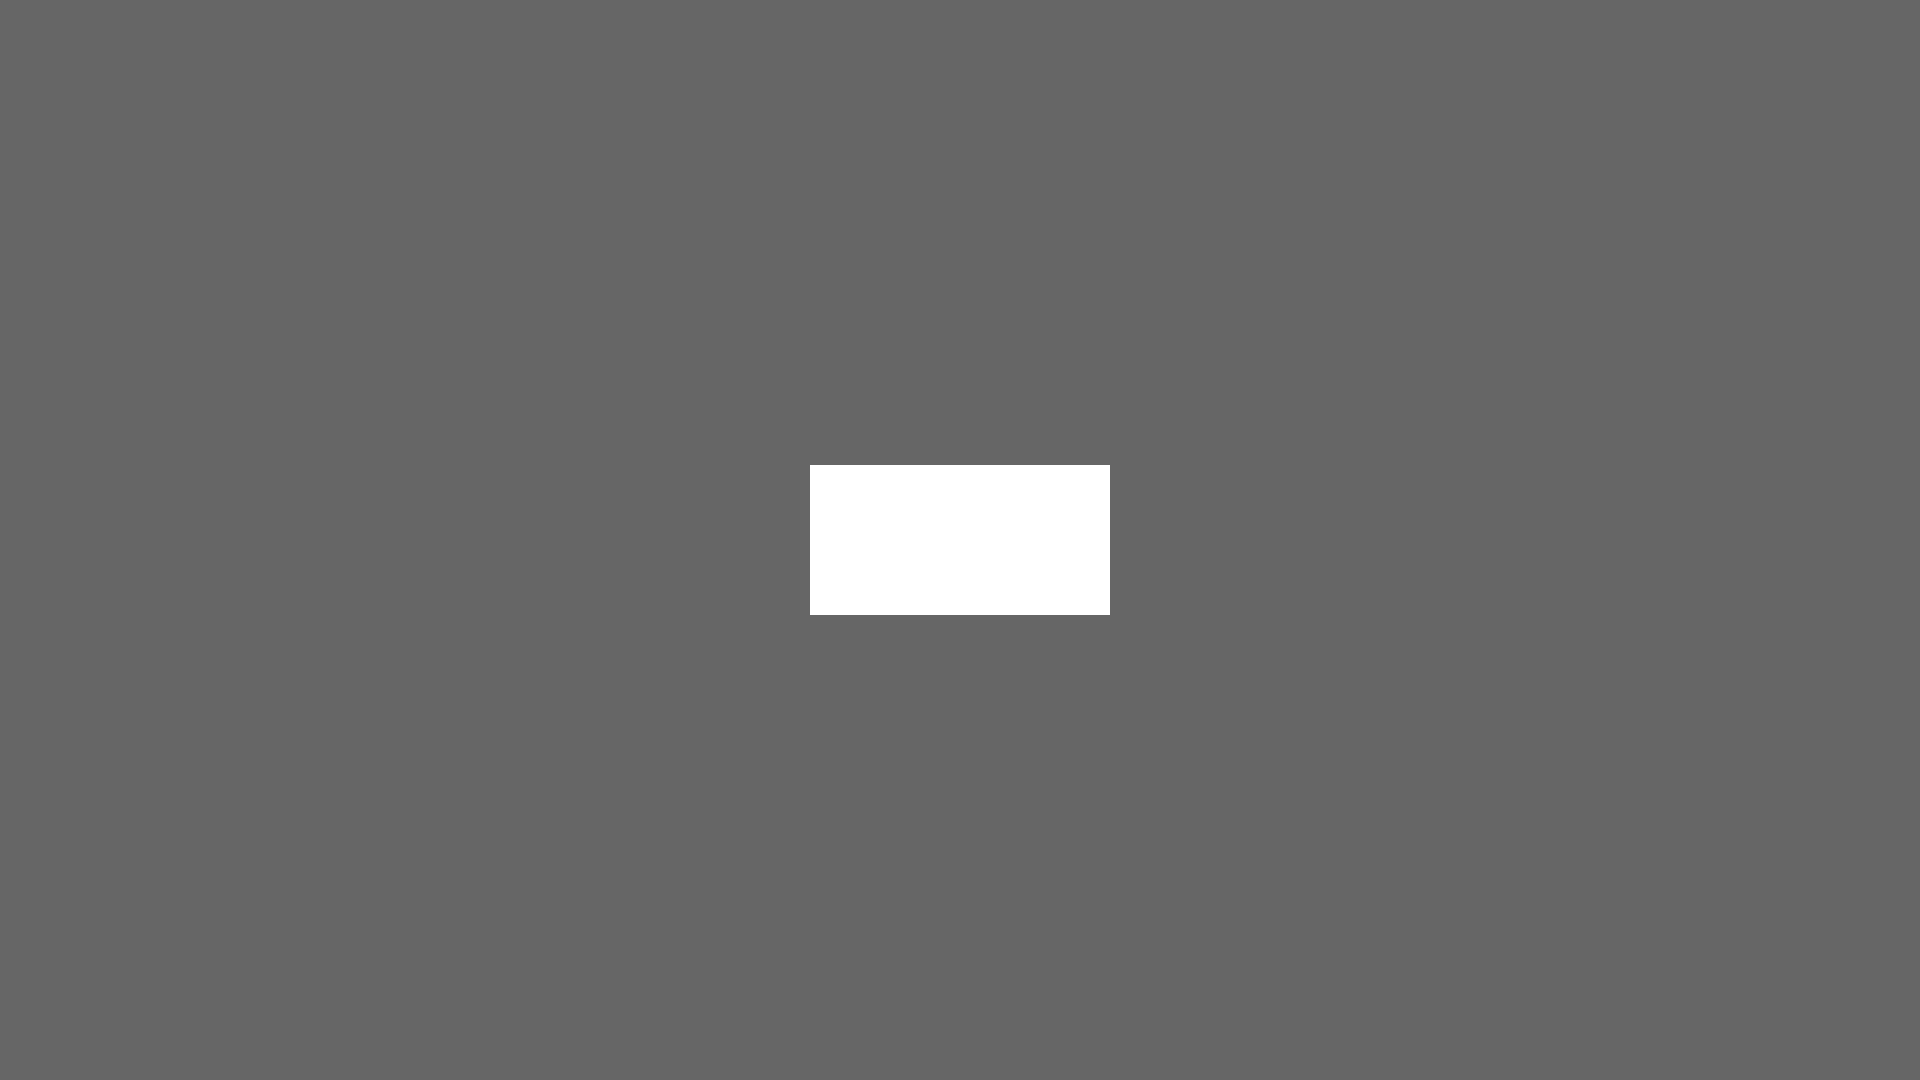

Drew vertical line upward at (995, 390)
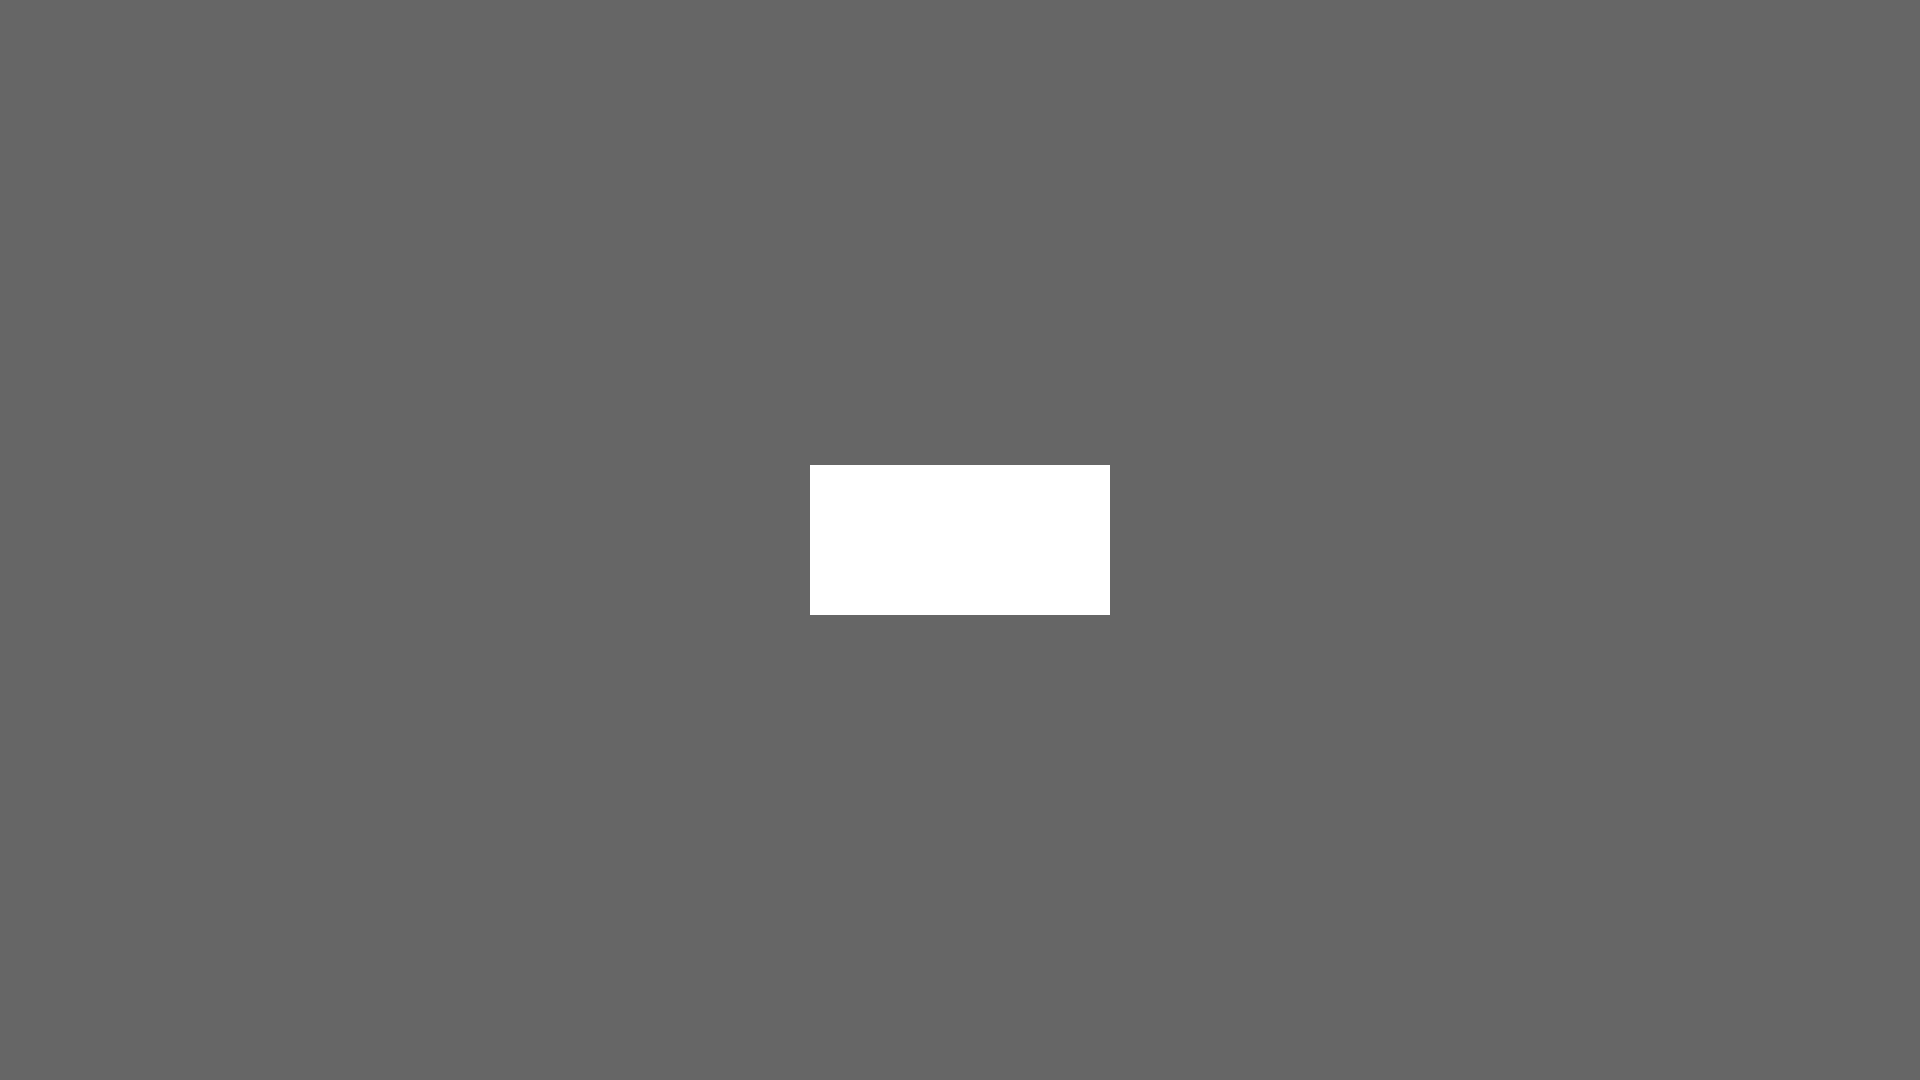

Released mouse button after second segment at (995, 390)
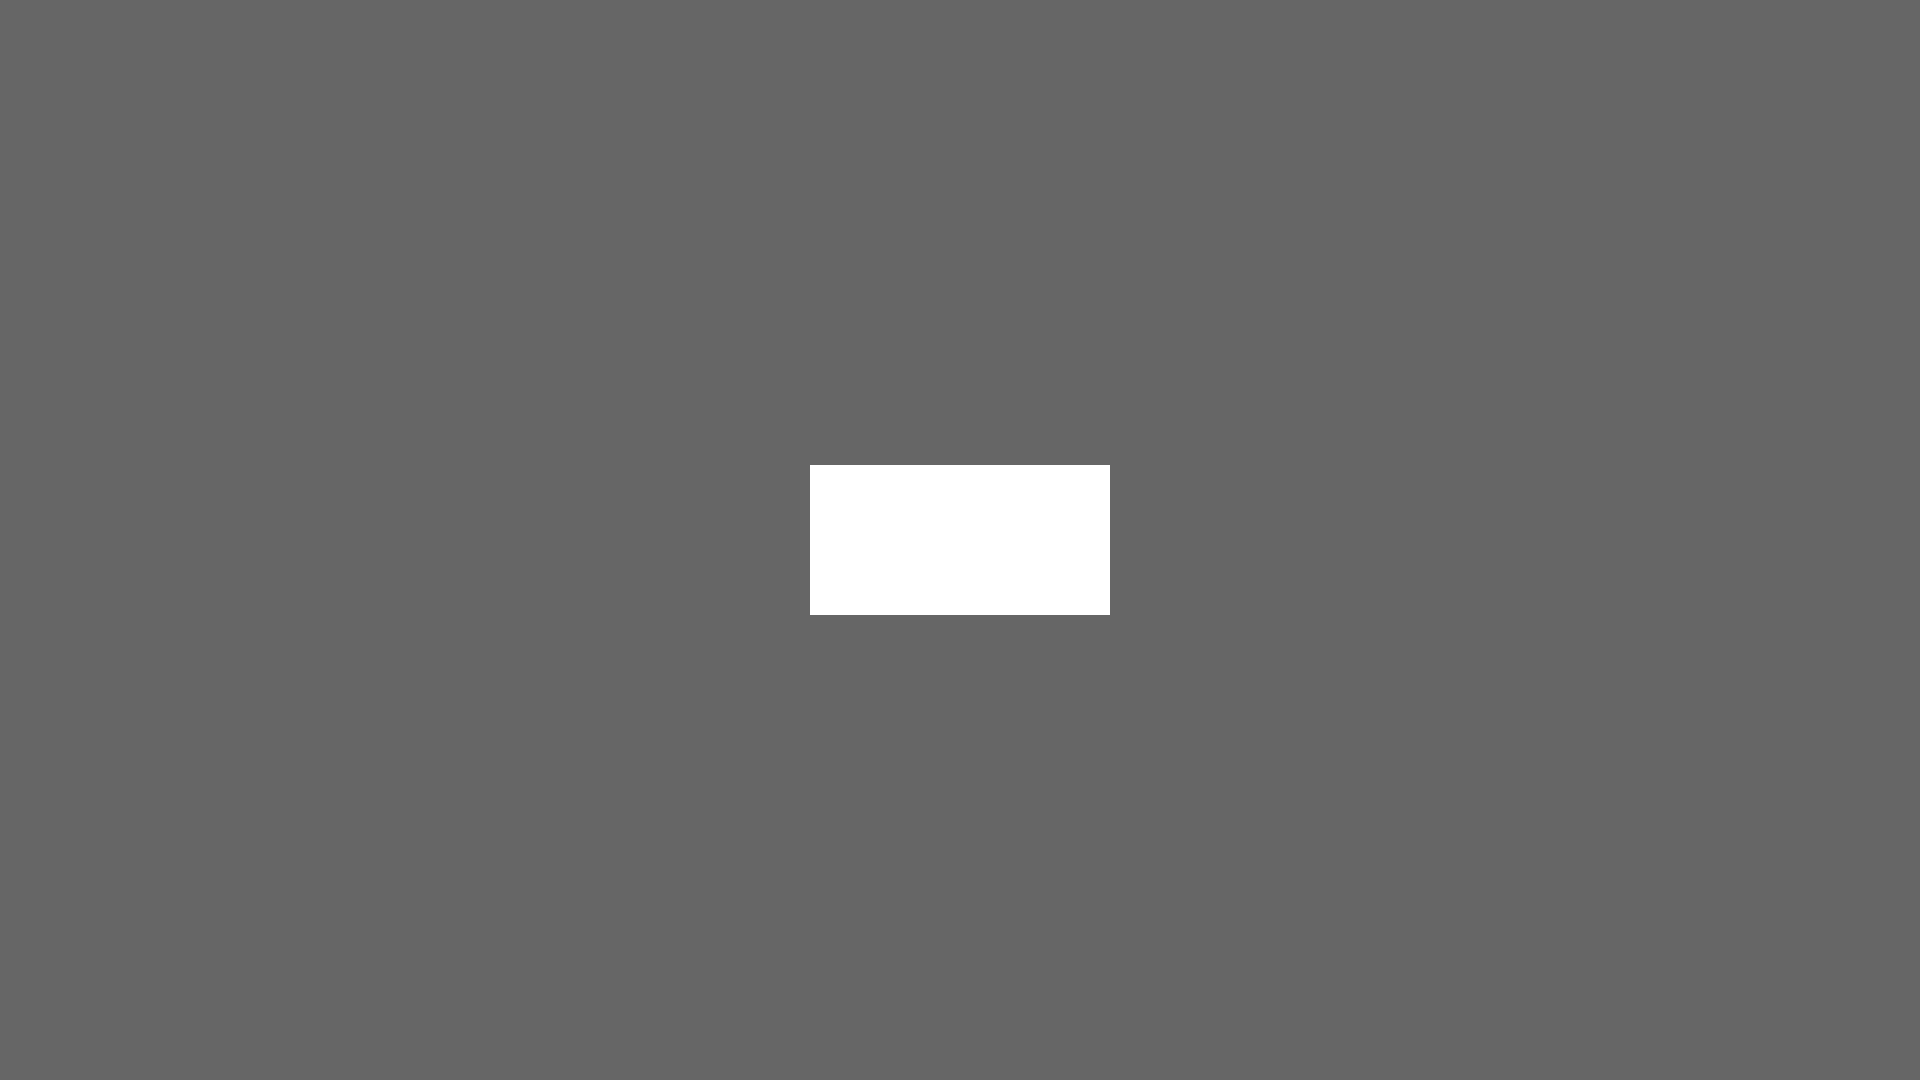

Moved mouse to start third segment of fourth shape at (995, 427)
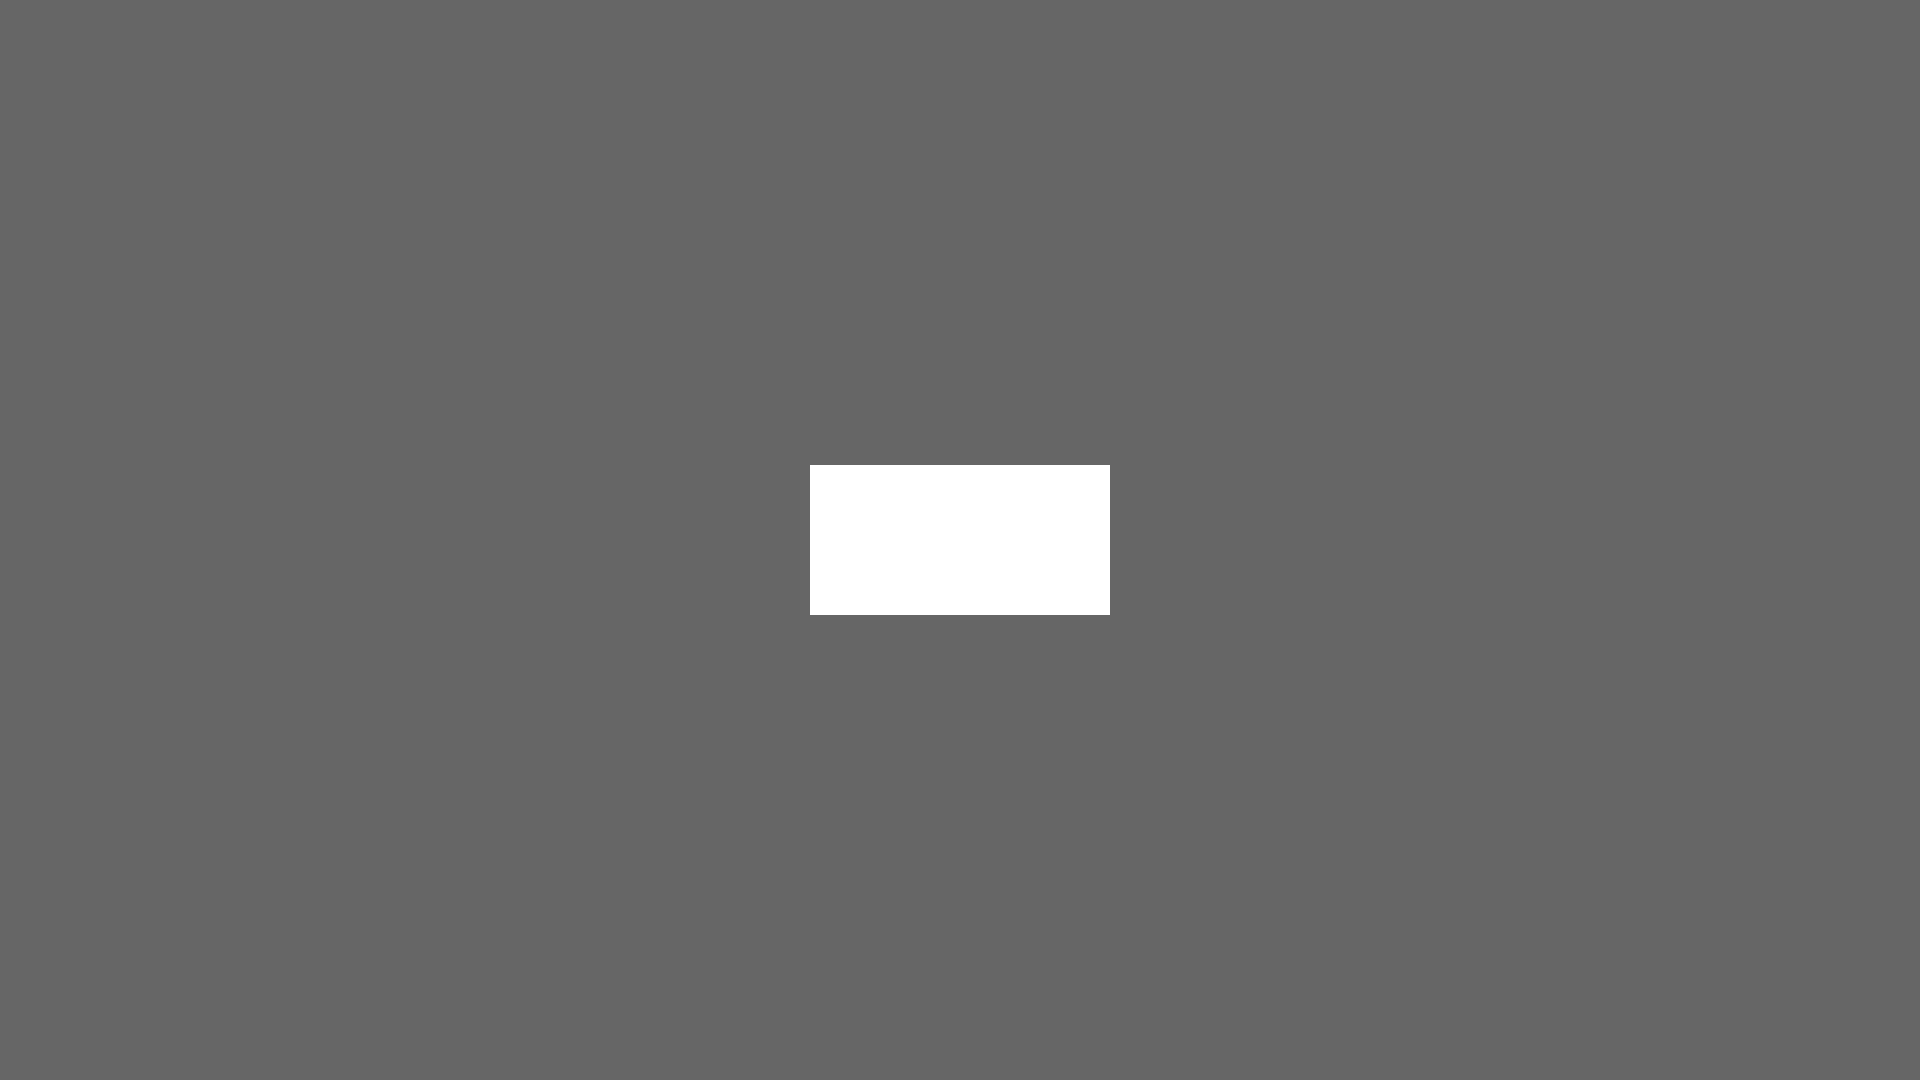

Pressed mouse button down to draw third segment at (995, 427)
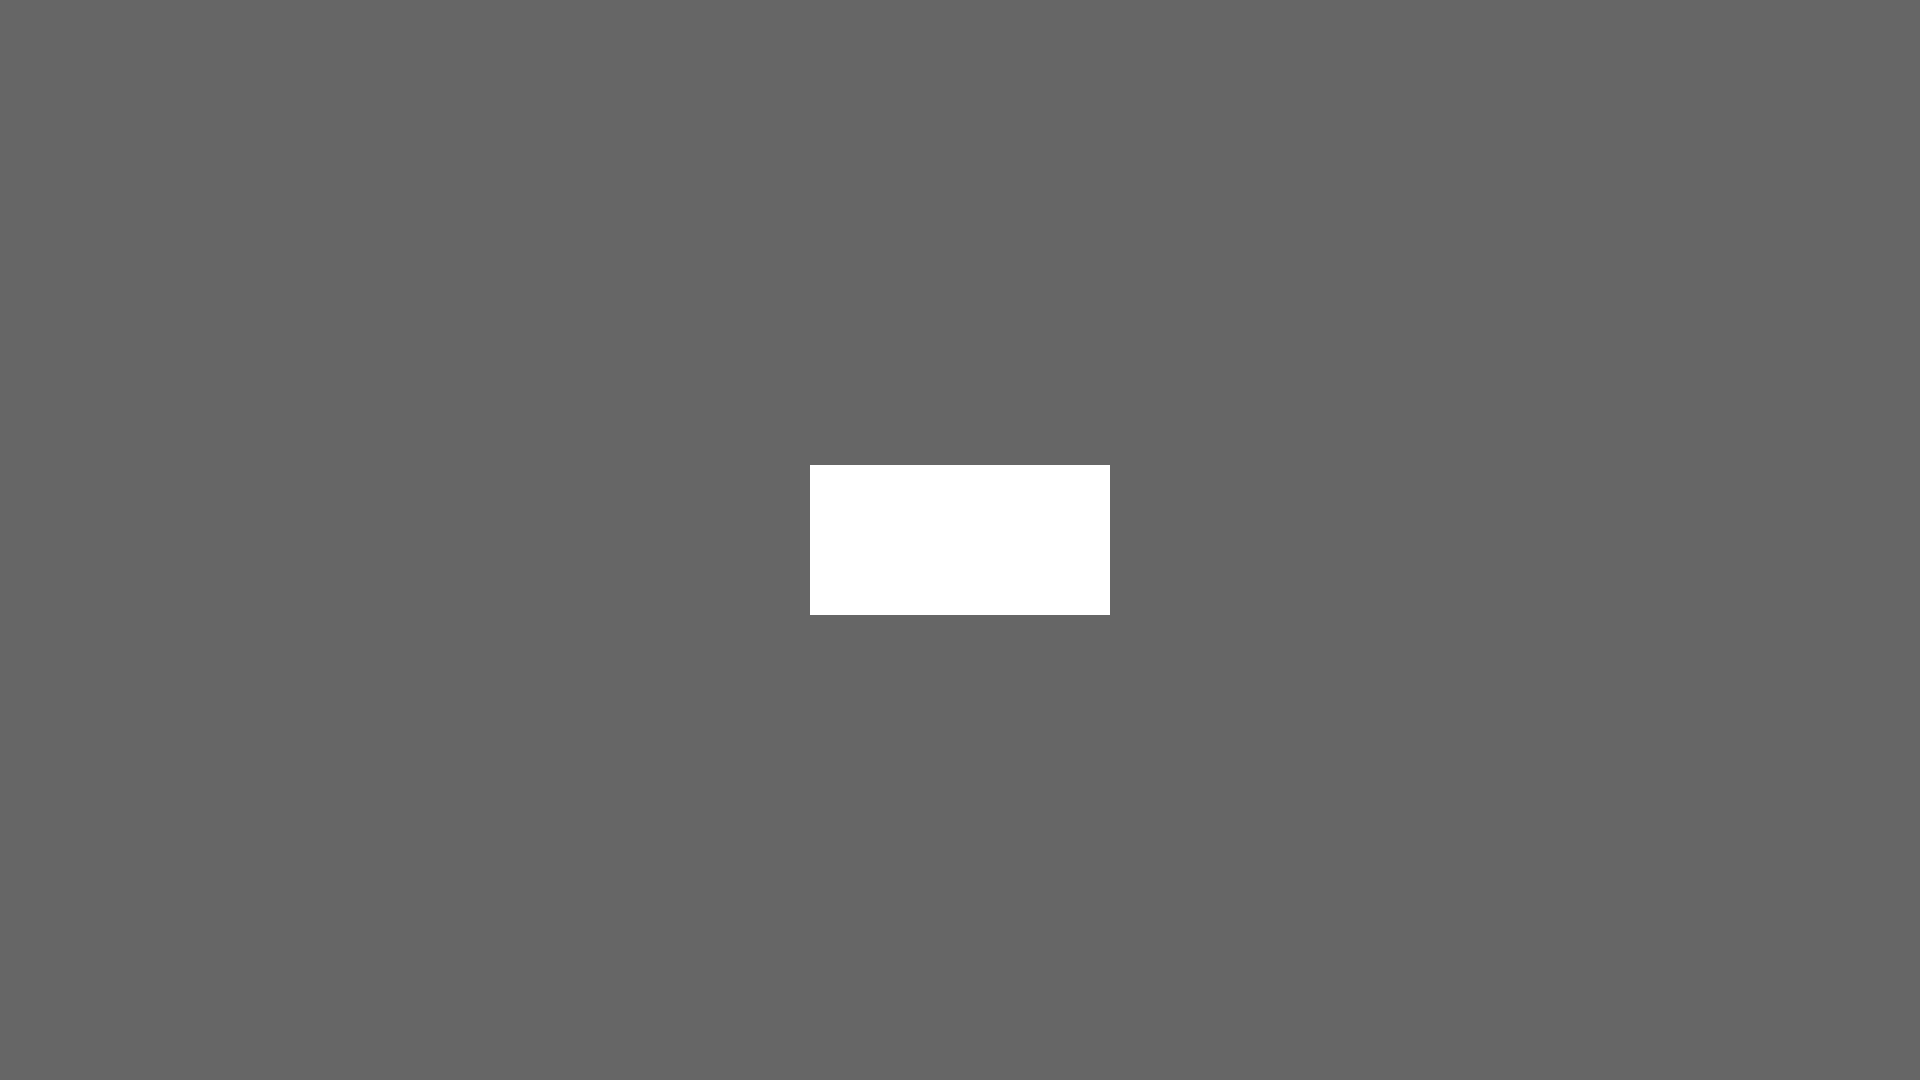

Drew vertical line downward to complete fourth shape at (995, 465)
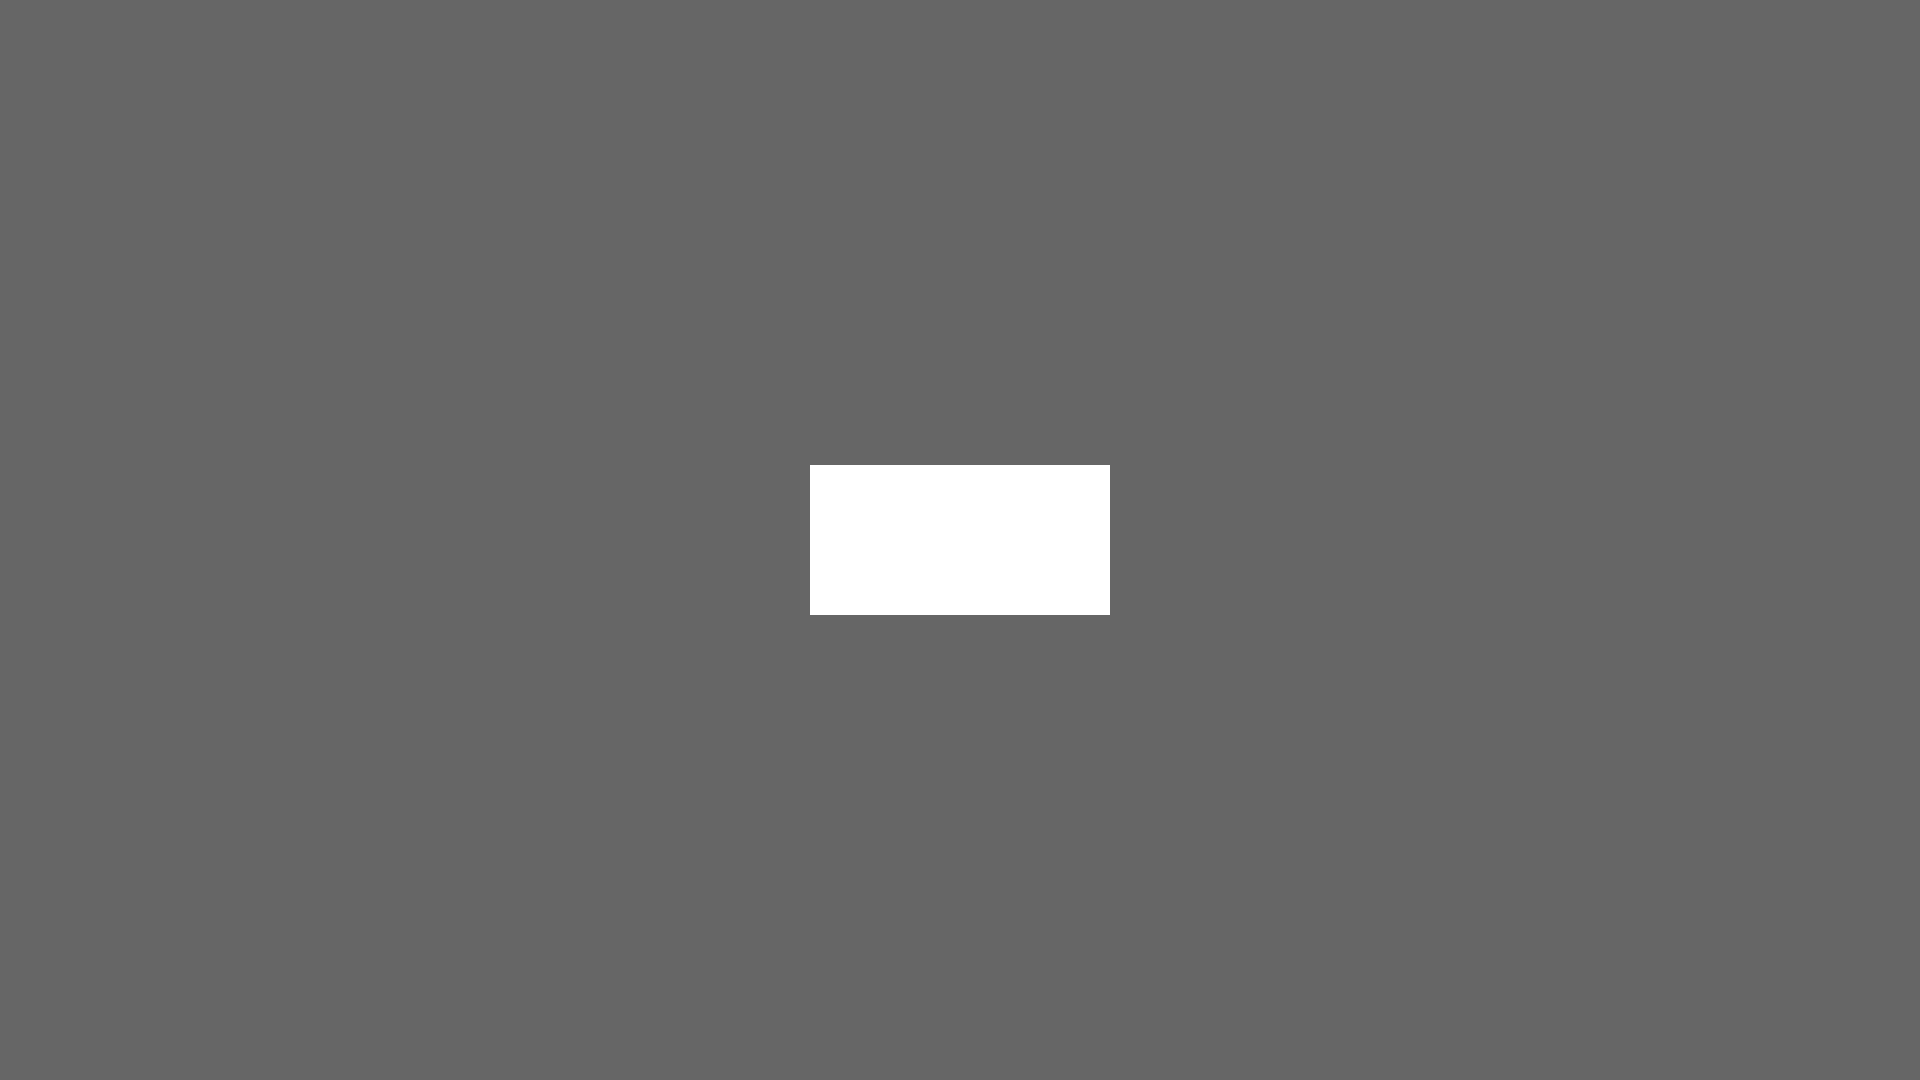

Released mouse button after fourth shape completed at (995, 465)
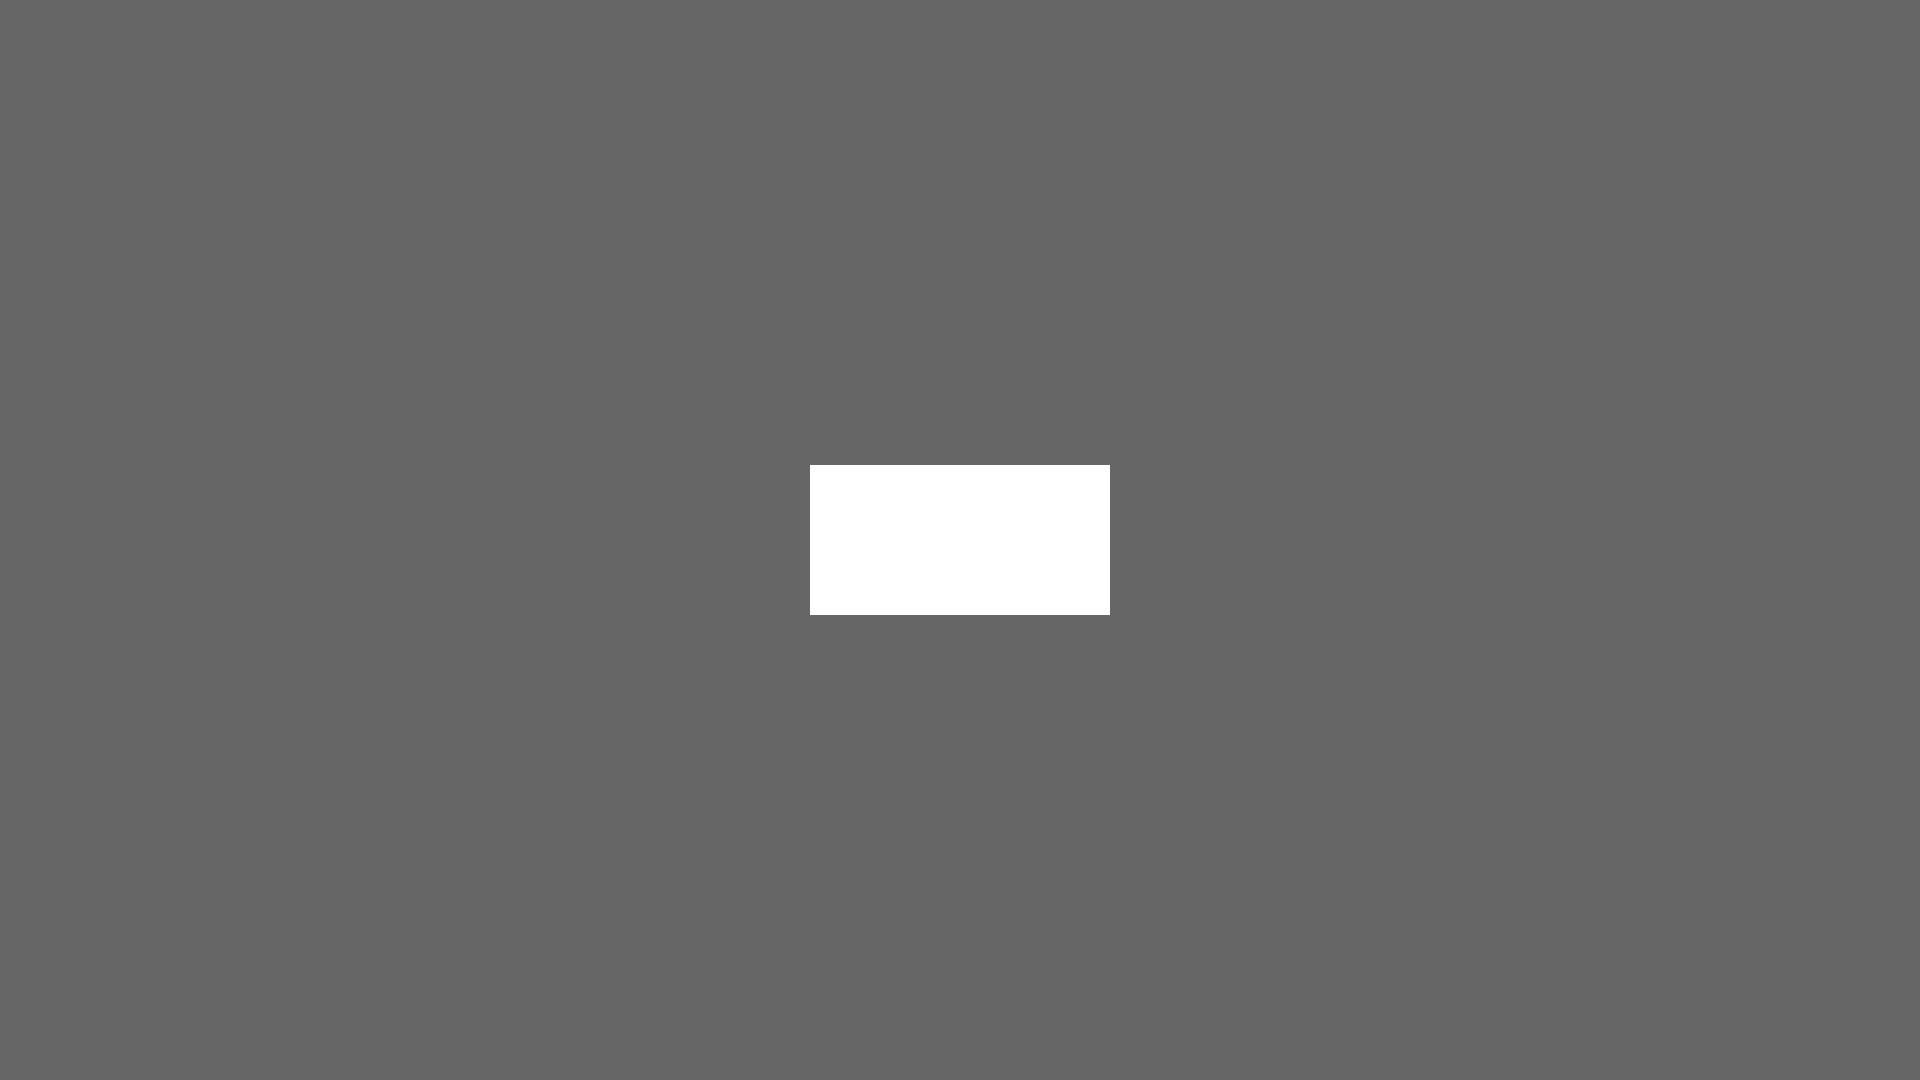

Waited 2 seconds to view the completed drawing pattern
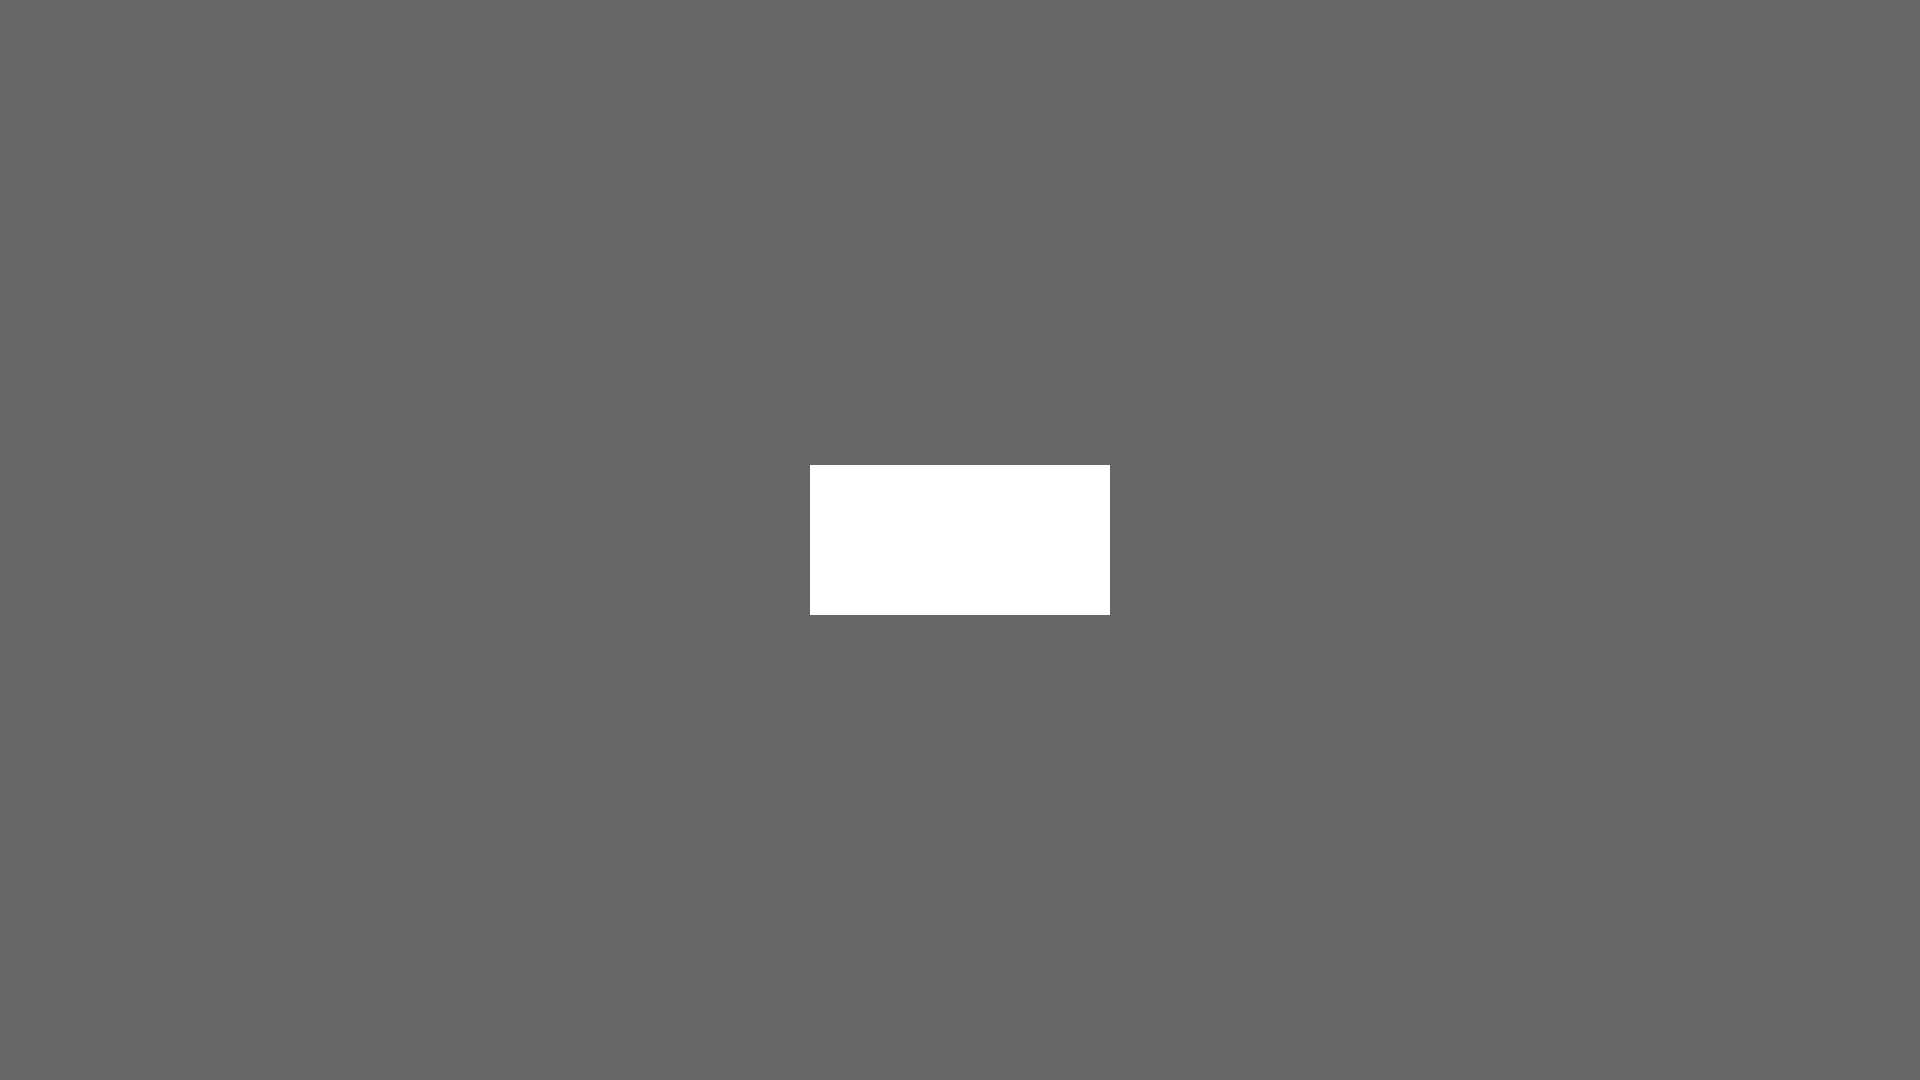

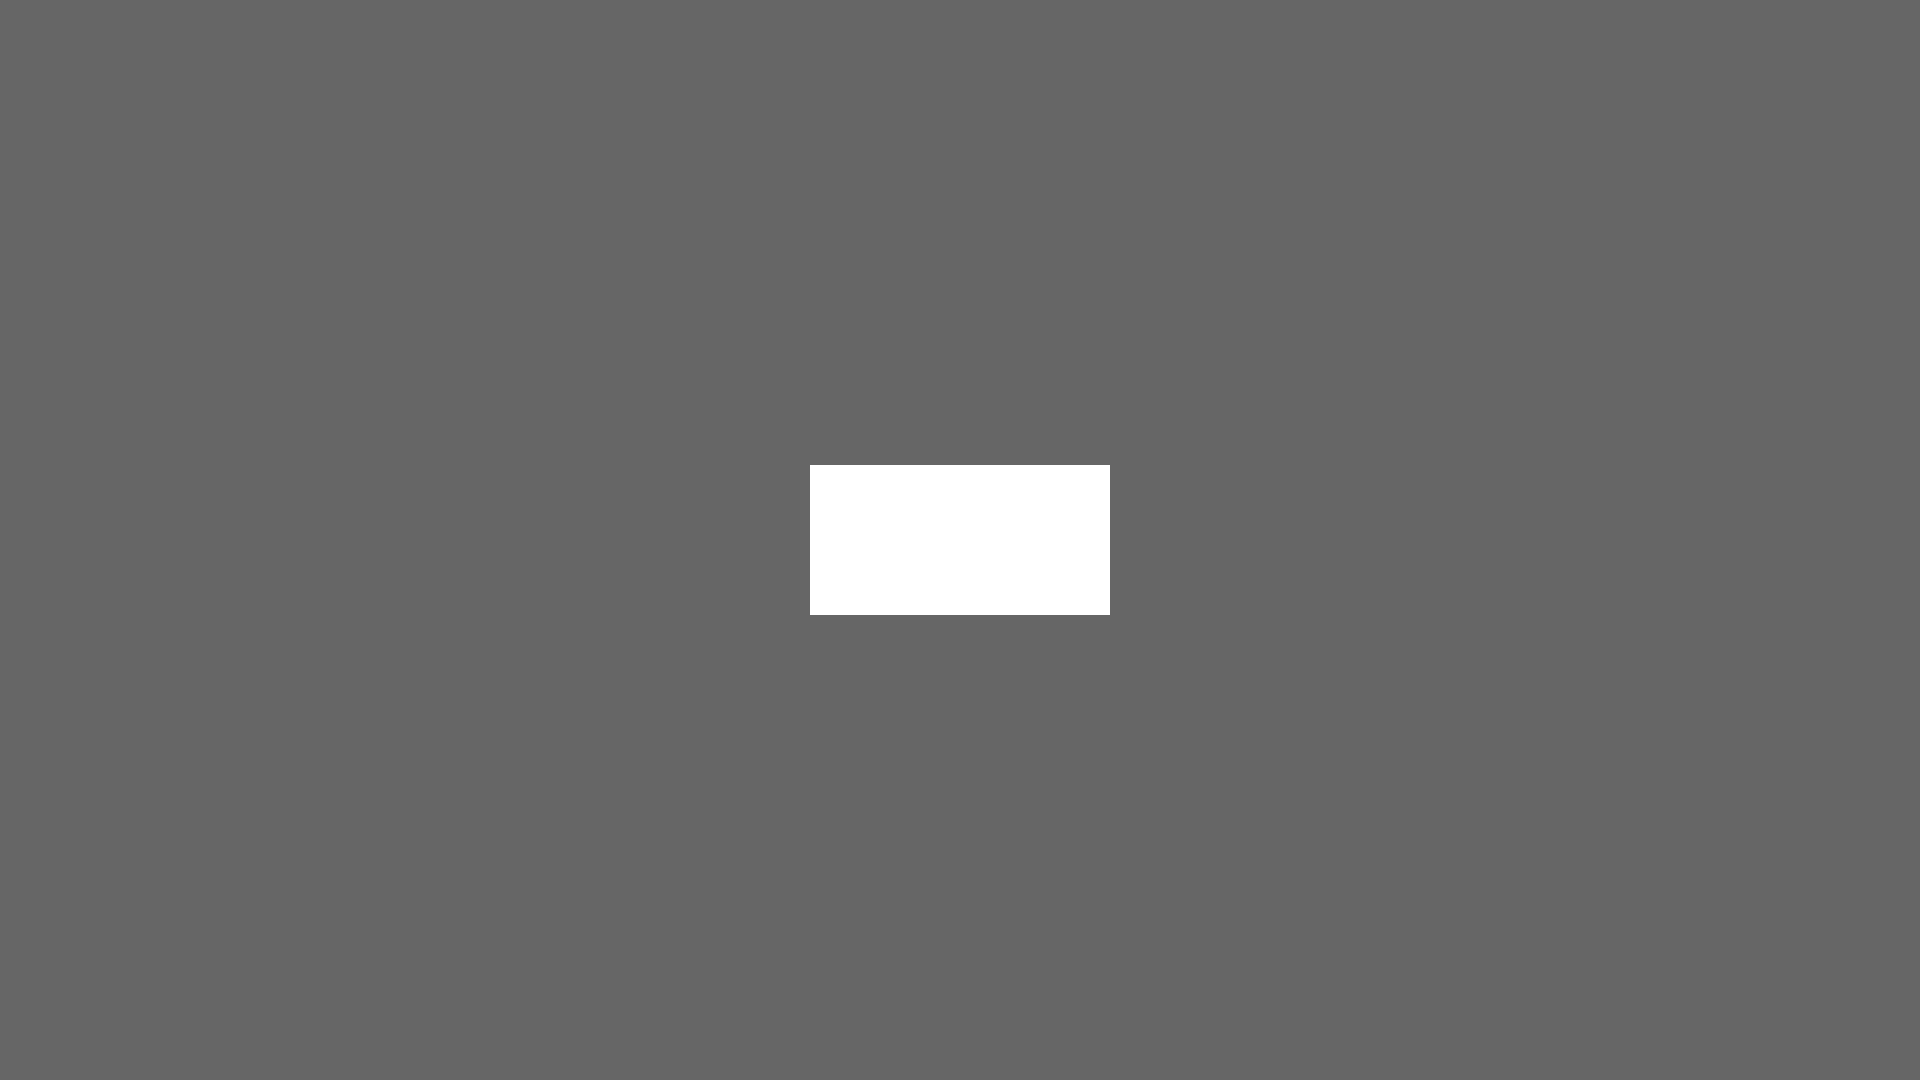